Hovers over buttons and verifies their background color changes to the expected blue color

Starting URL: https://bonigarcia.dev/selenium-webdriver-java/

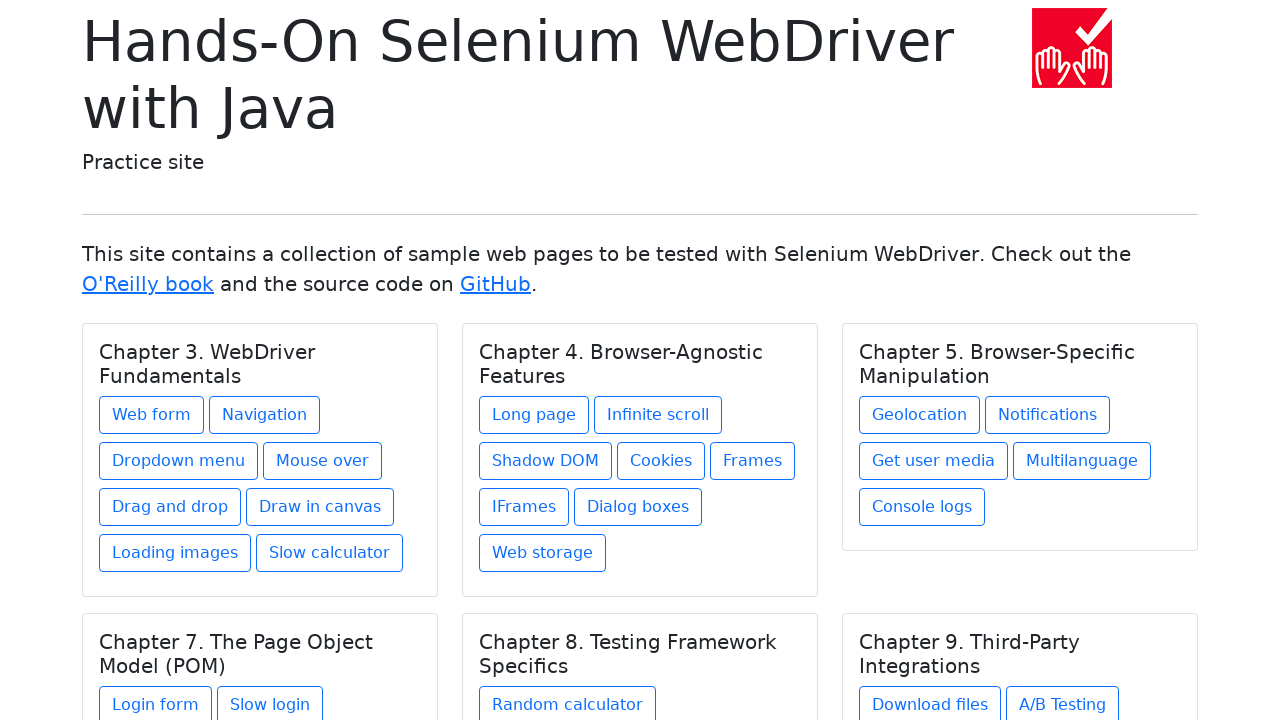

Navigated to starting URL
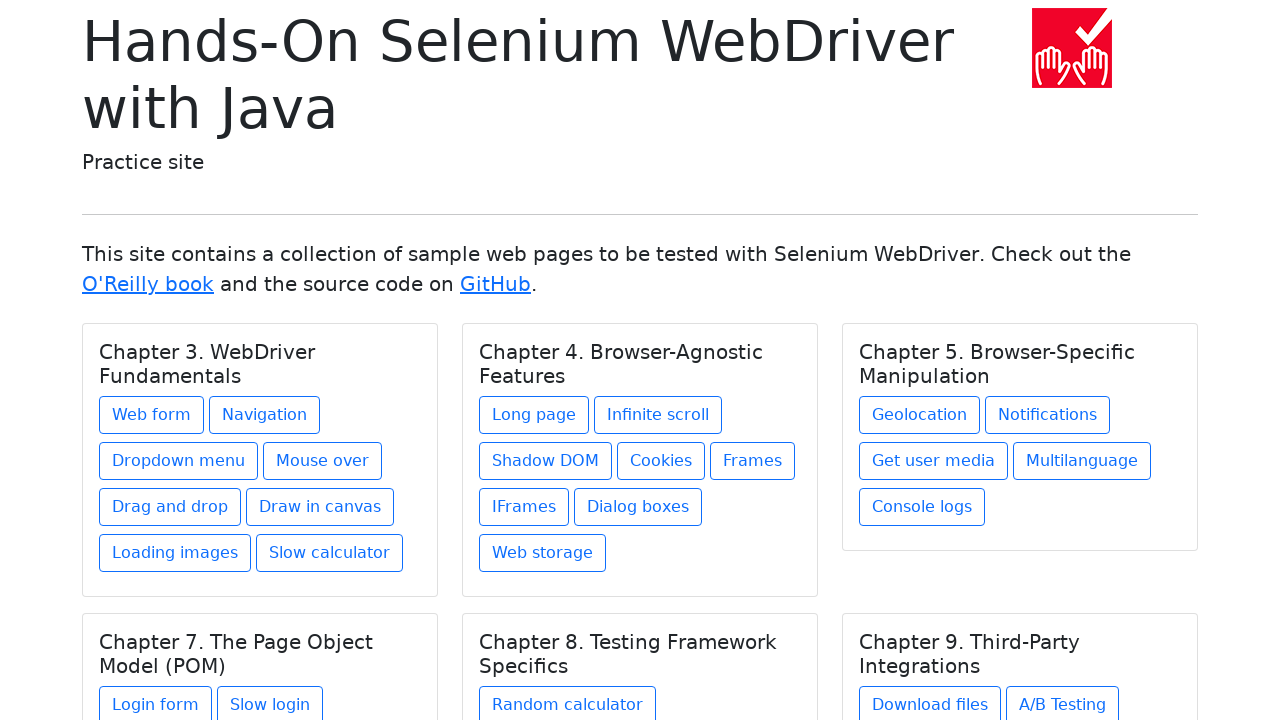

Located all card body buttons
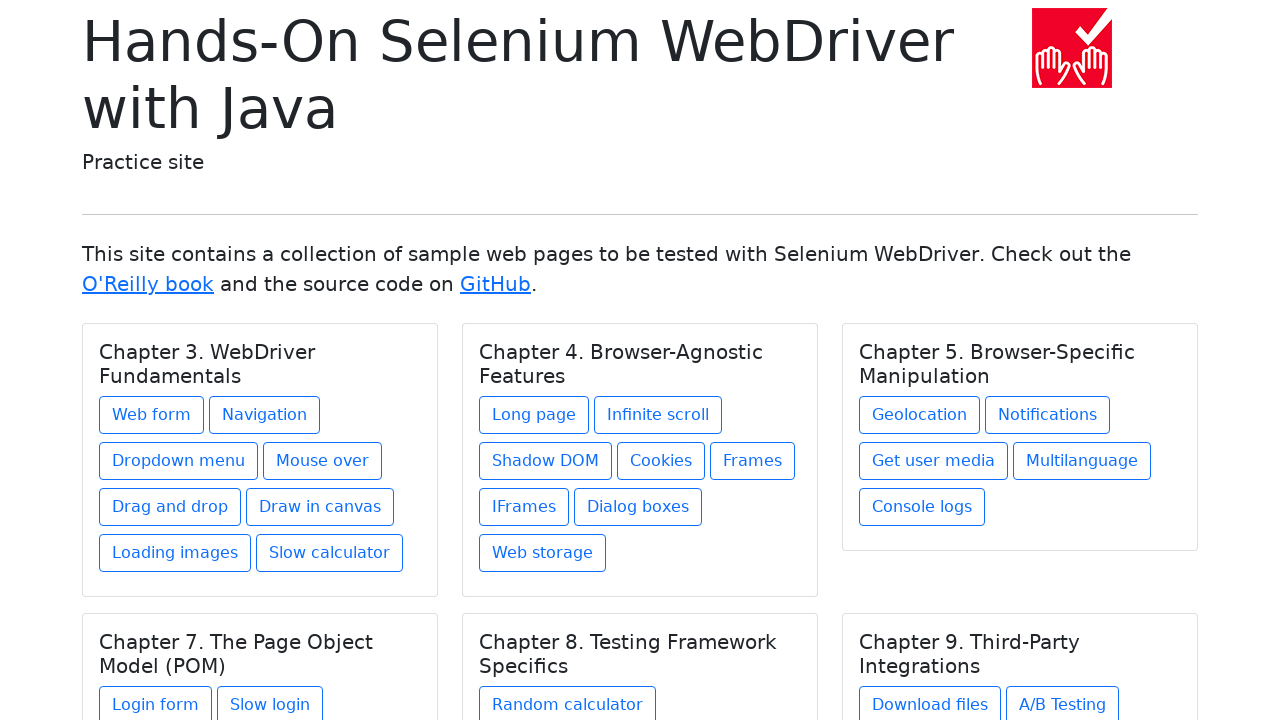

Hovered over a button at (152, 415) on xpath=//*[@class='card-body']/a >> nth=0
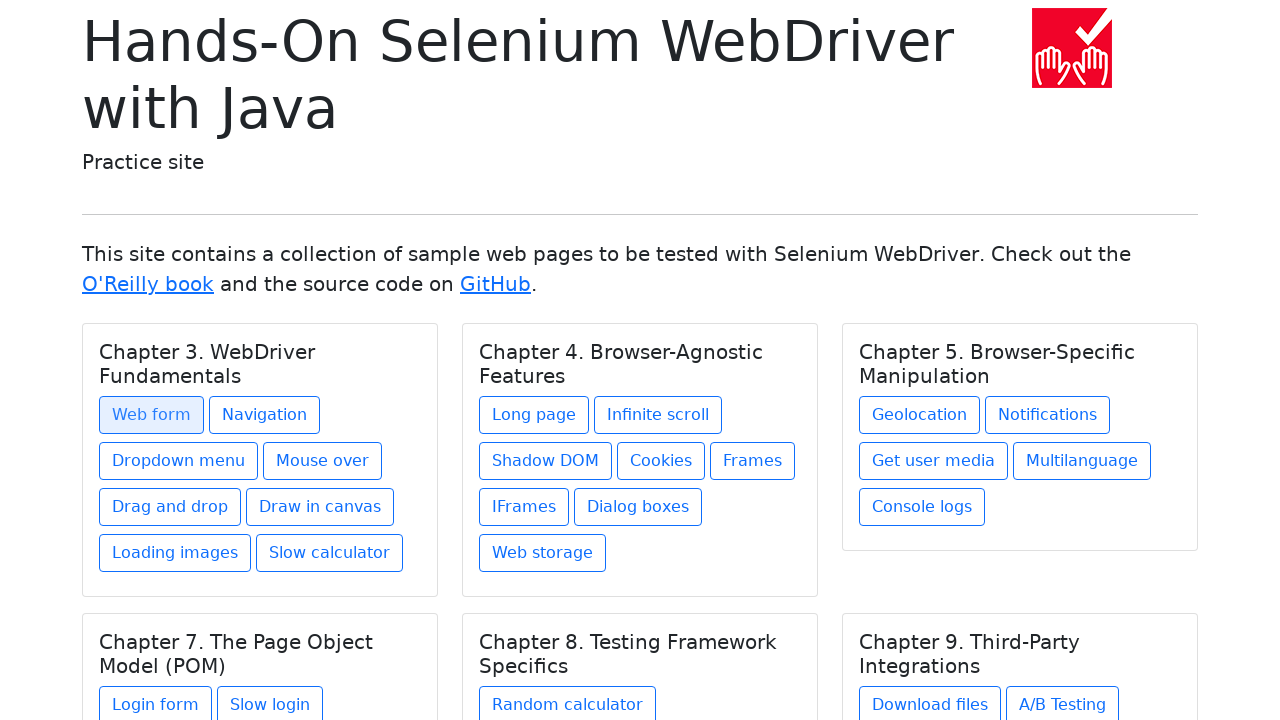

Retrieved background color after hover: rgb(13, 110, 253)
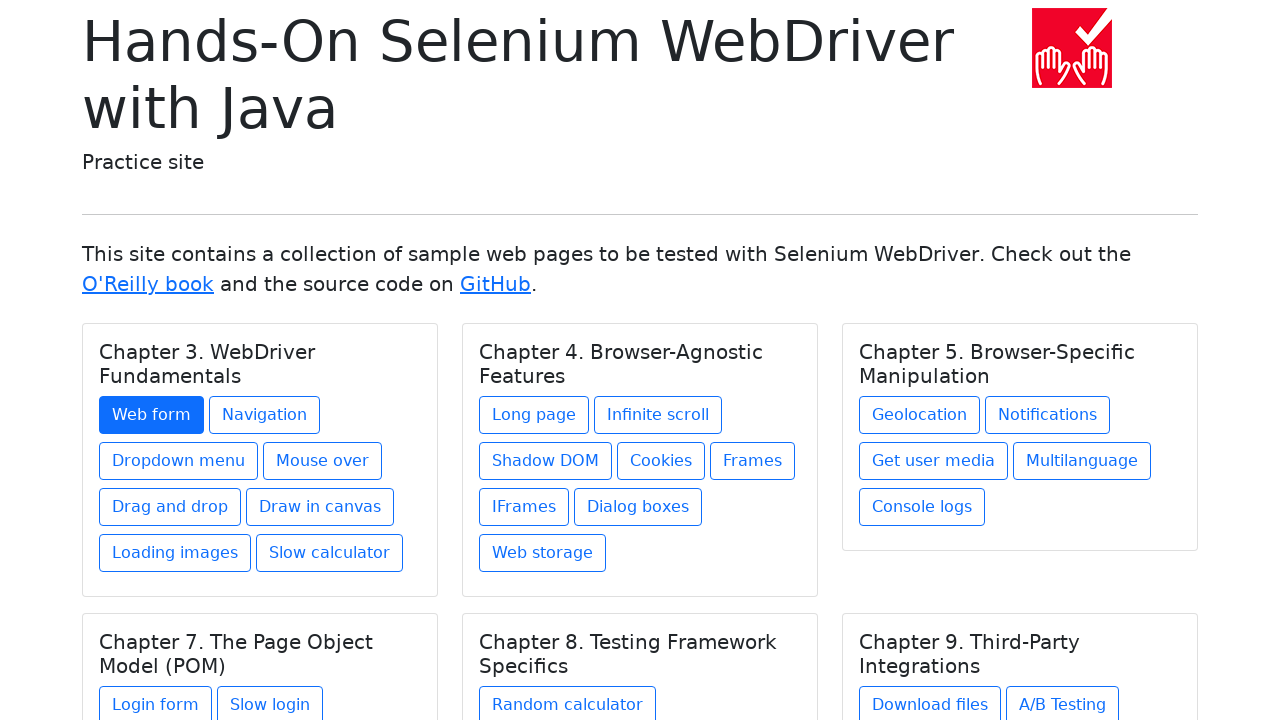

Verified button background color changed to expected blue
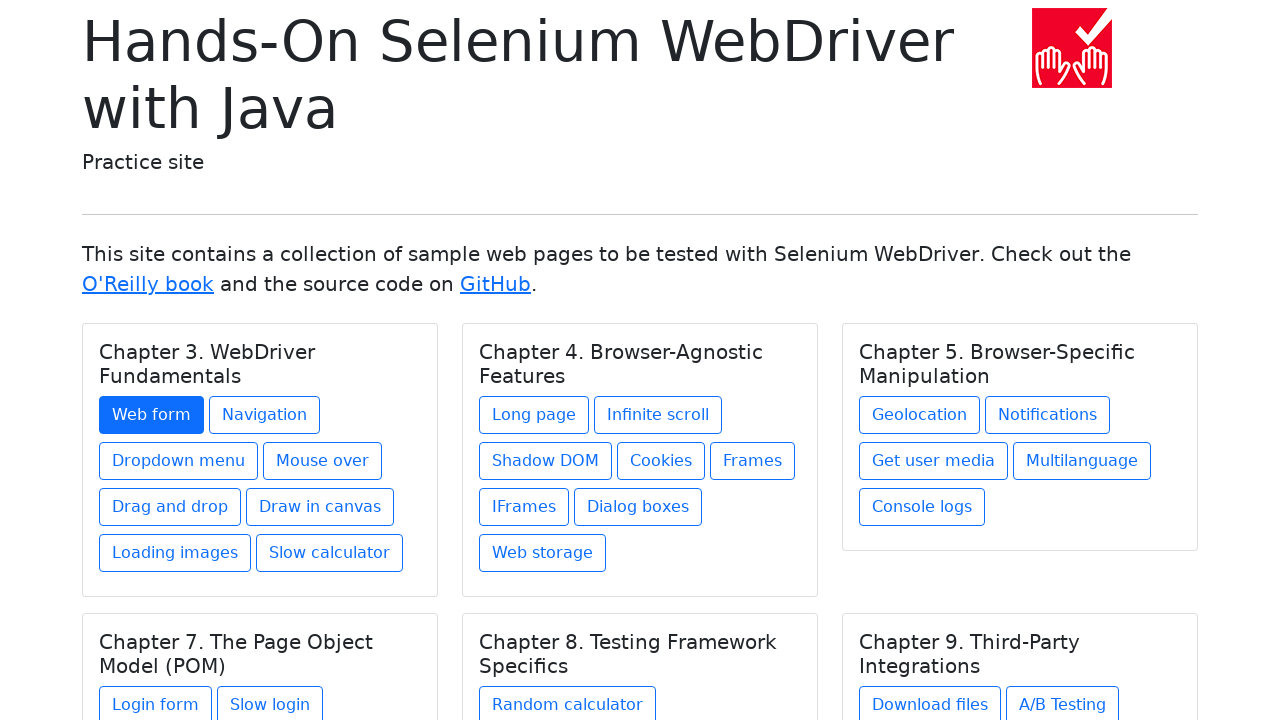

Hovered over a button at (264, 415) on xpath=//*[@class='card-body']/a >> nth=1
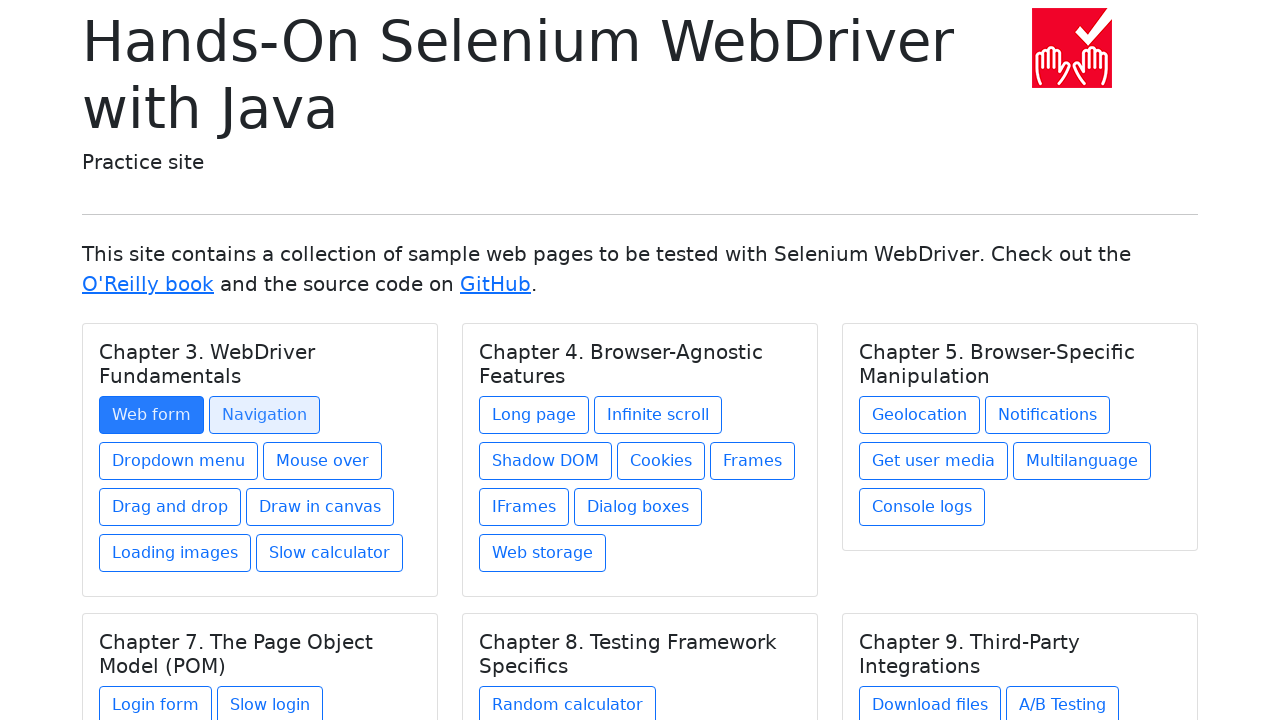

Retrieved background color after hover: rgb(13, 110, 253)
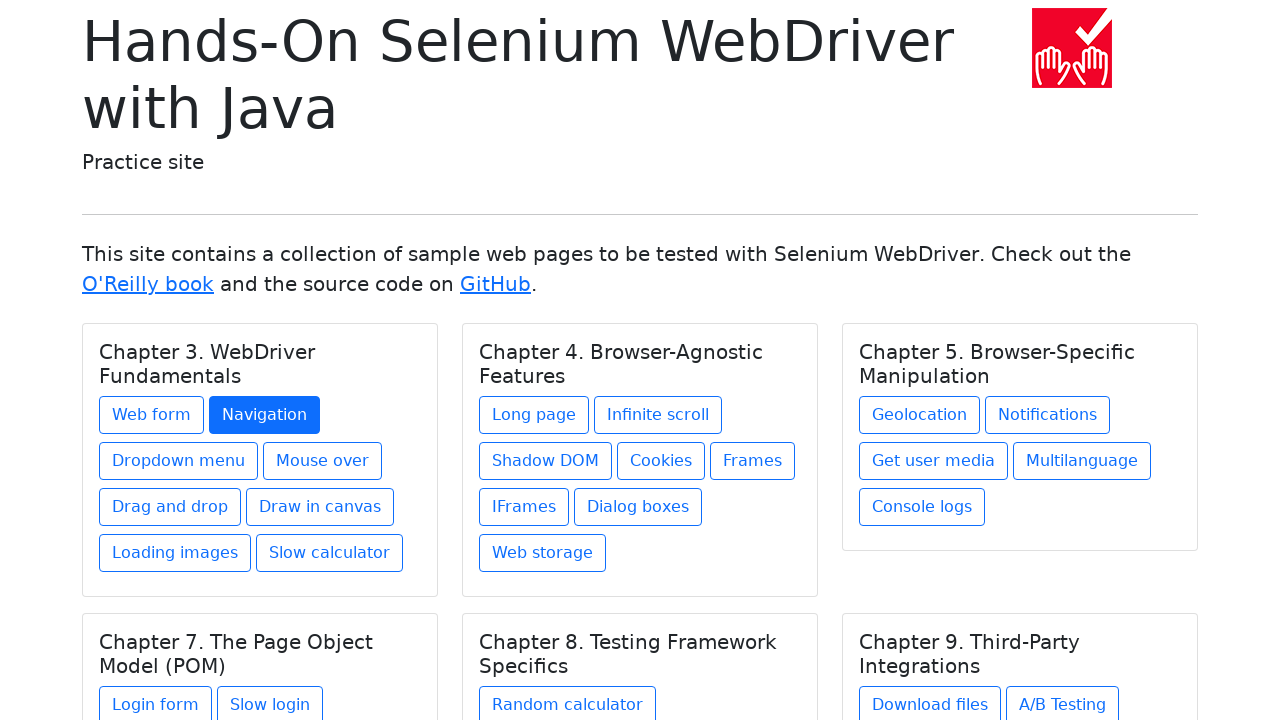

Verified button background color changed to expected blue
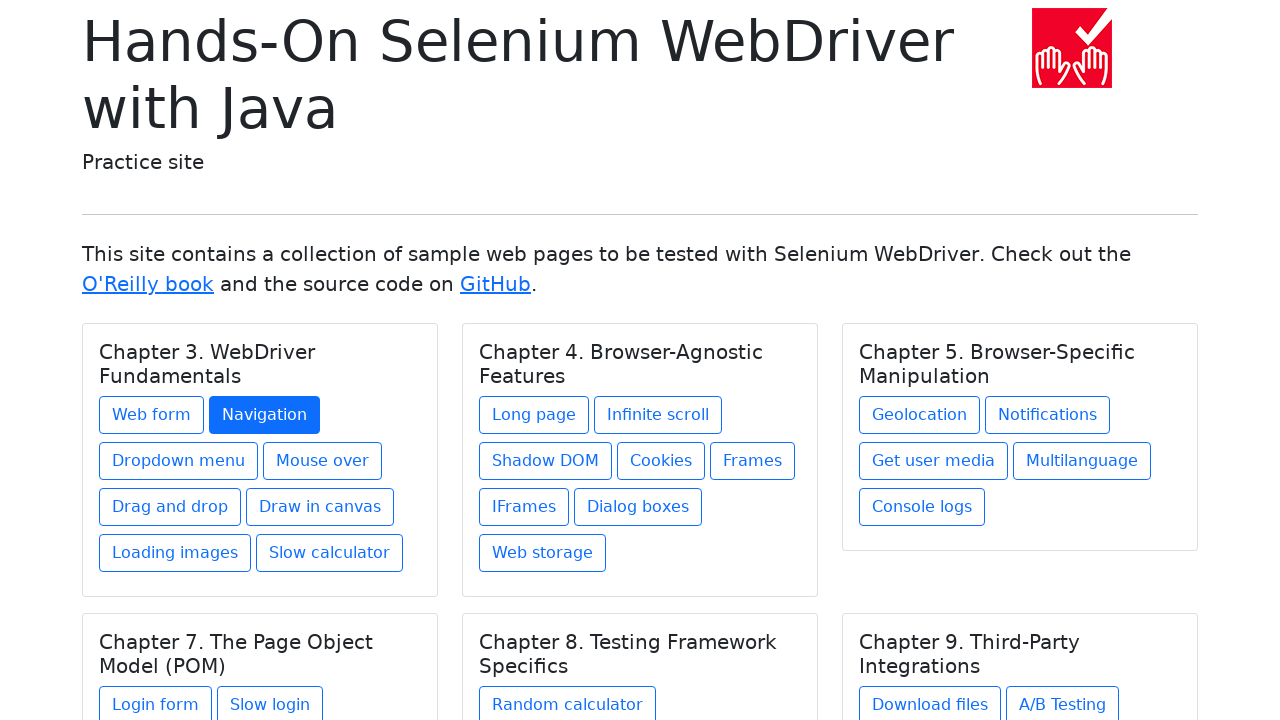

Hovered over a button at (178, 461) on xpath=//*[@class='card-body']/a >> nth=2
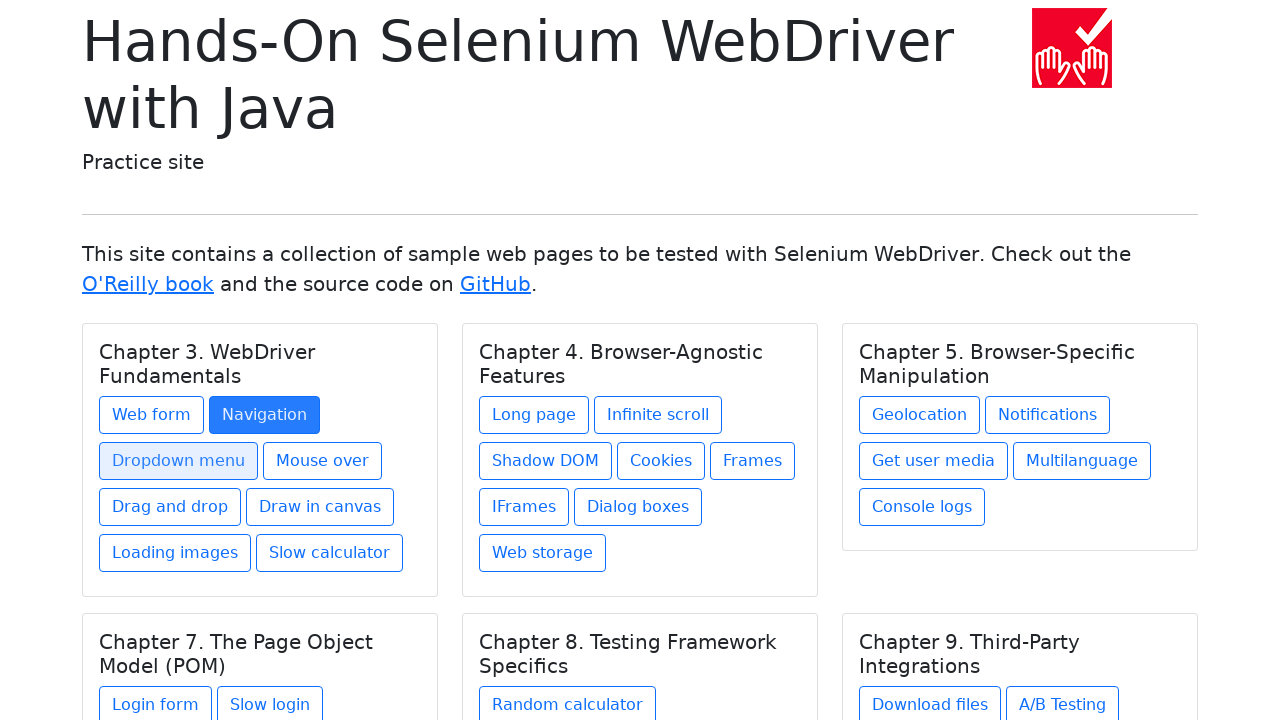

Retrieved background color after hover: rgb(13, 110, 253)
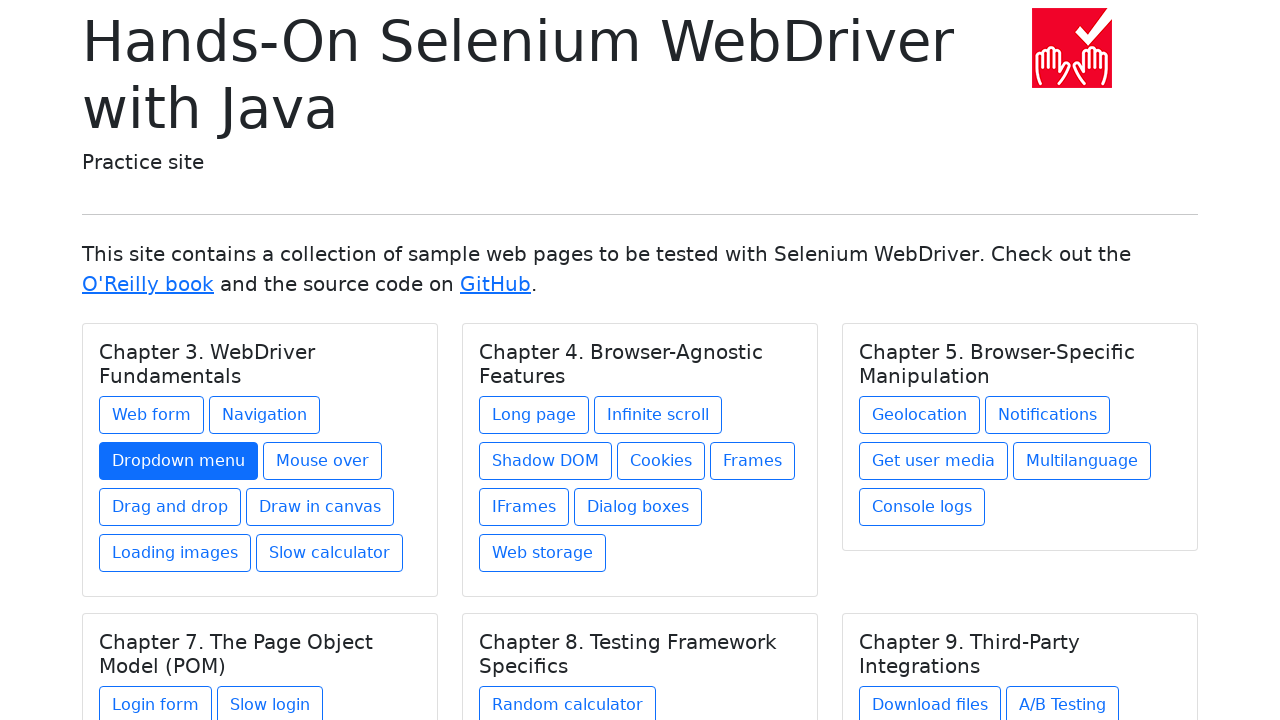

Verified button background color changed to expected blue
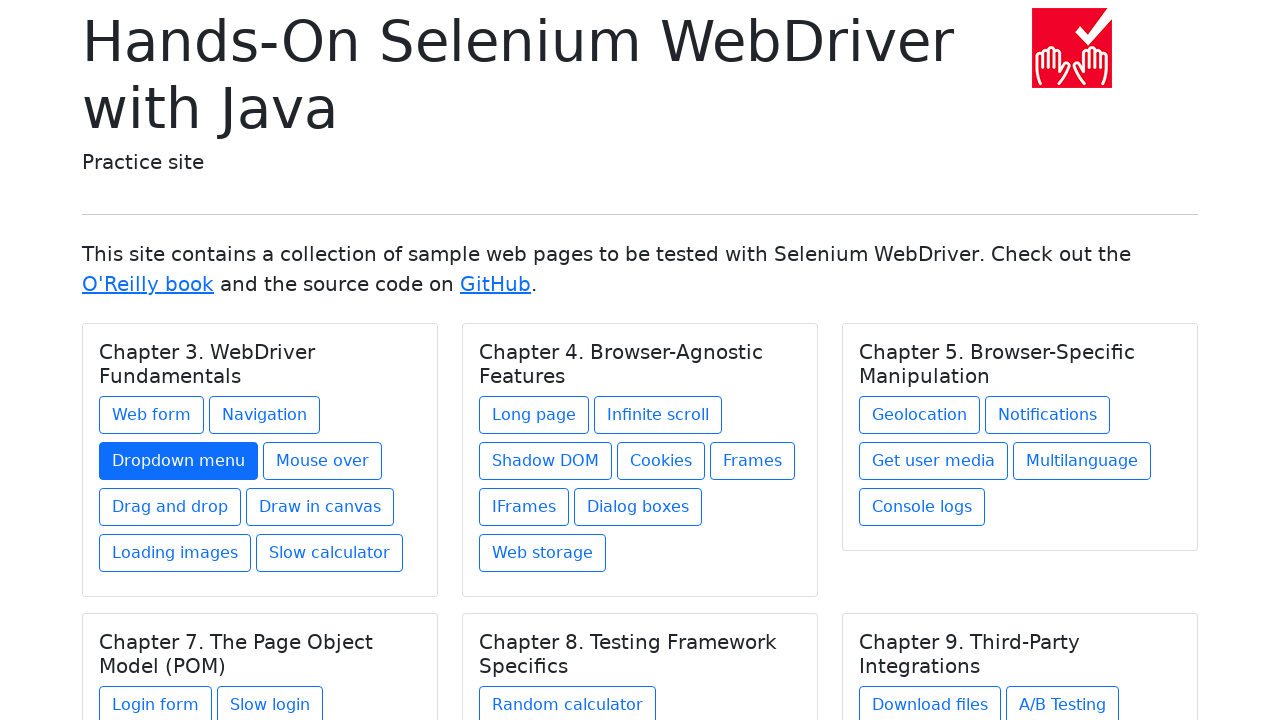

Hovered over a button at (322, 461) on xpath=//*[@class='card-body']/a >> nth=3
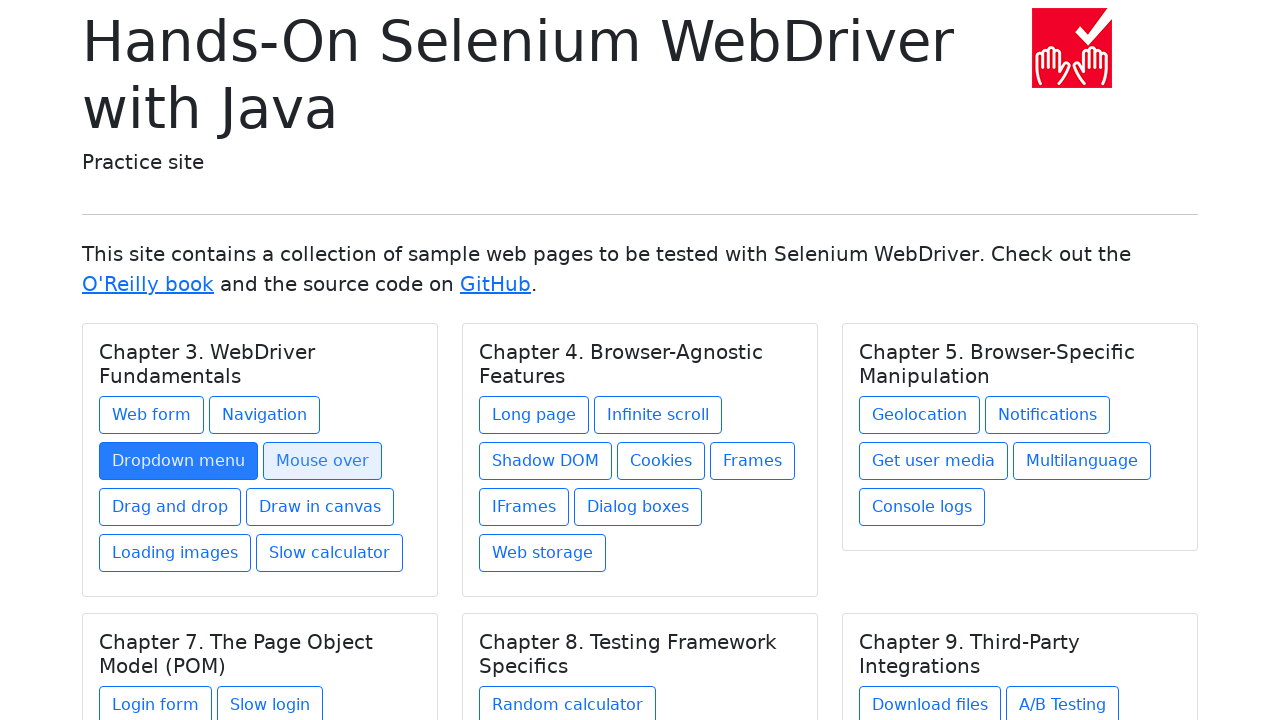

Retrieved background color after hover: rgb(13, 110, 253)
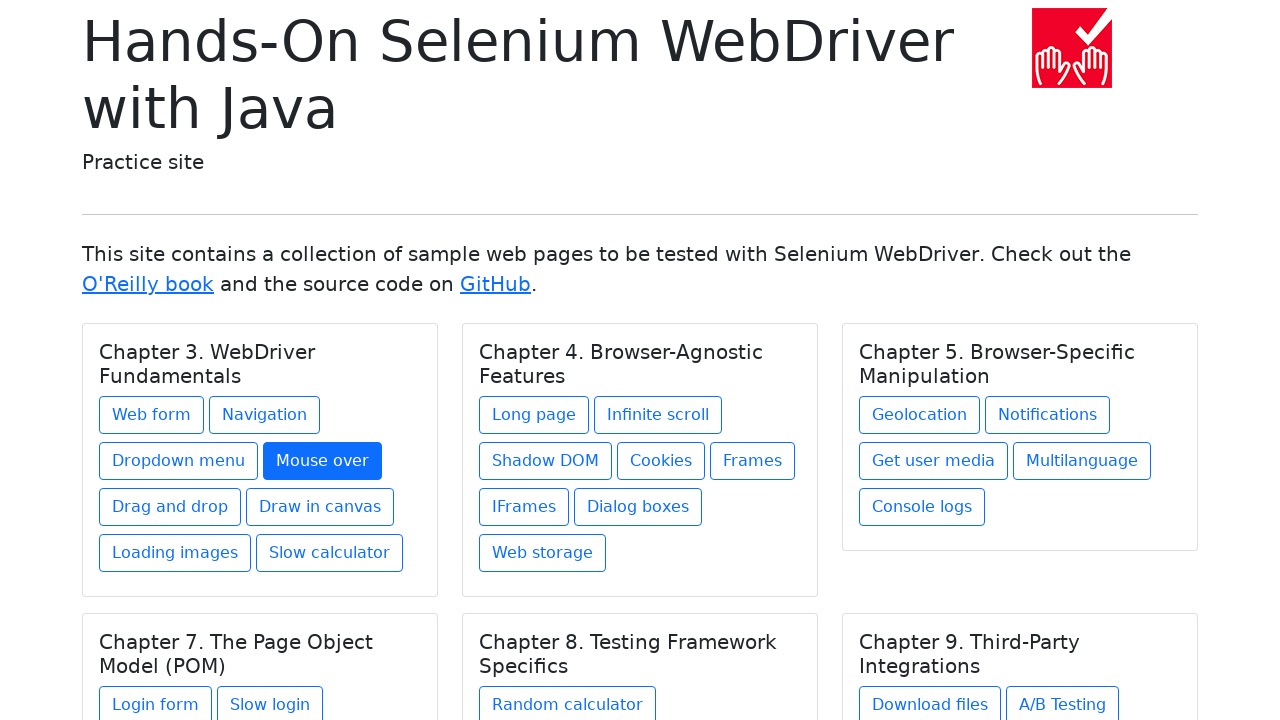

Verified button background color changed to expected blue
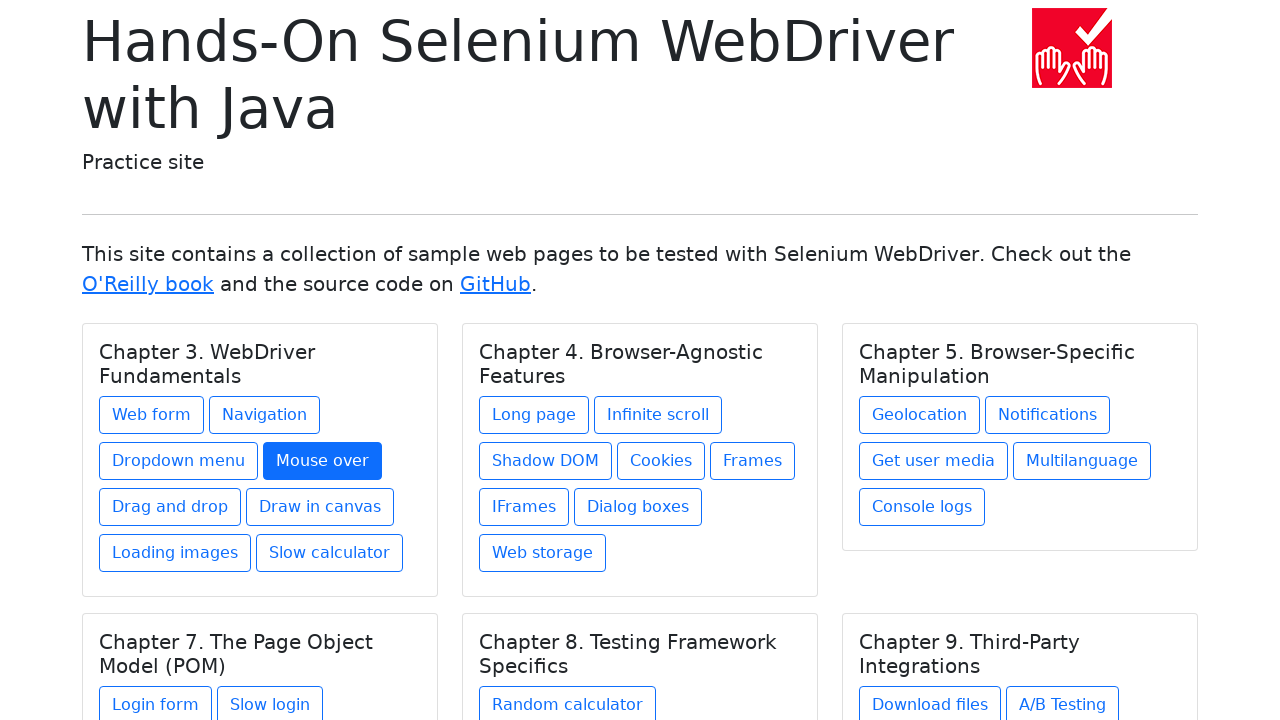

Hovered over a button at (170, 507) on xpath=//*[@class='card-body']/a >> nth=4
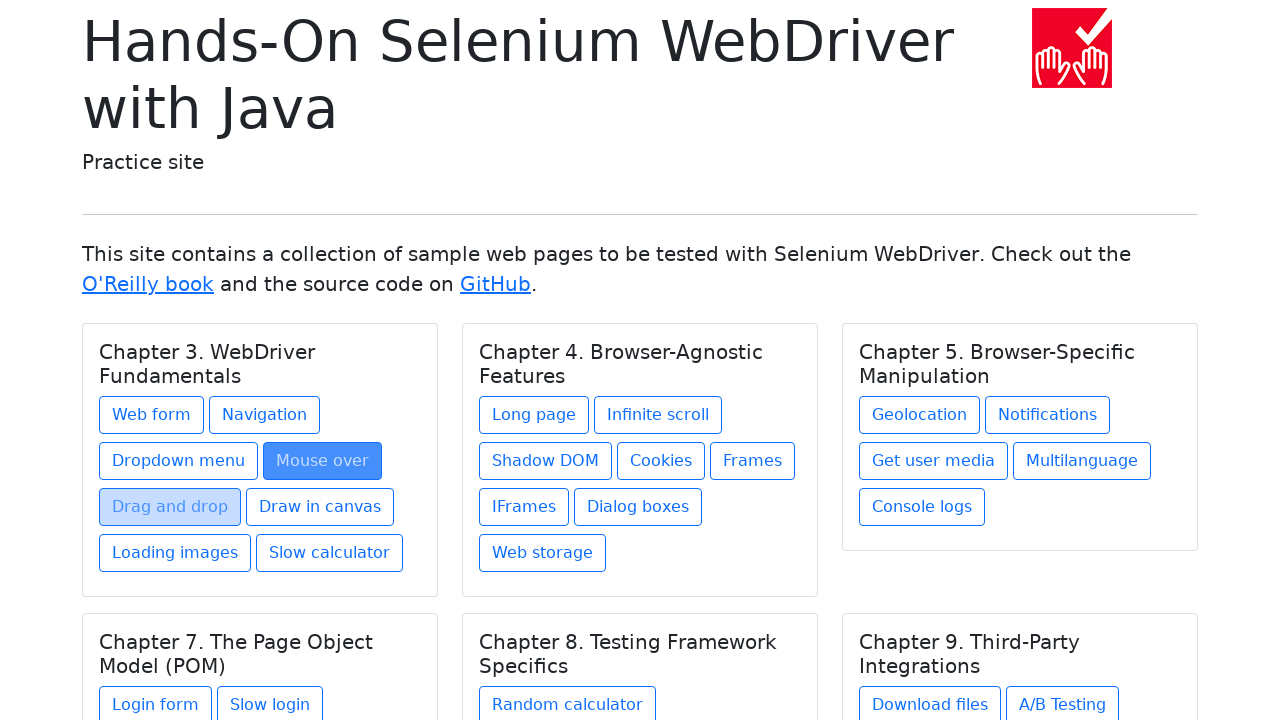

Retrieved background color after hover: rgb(13, 110, 253)
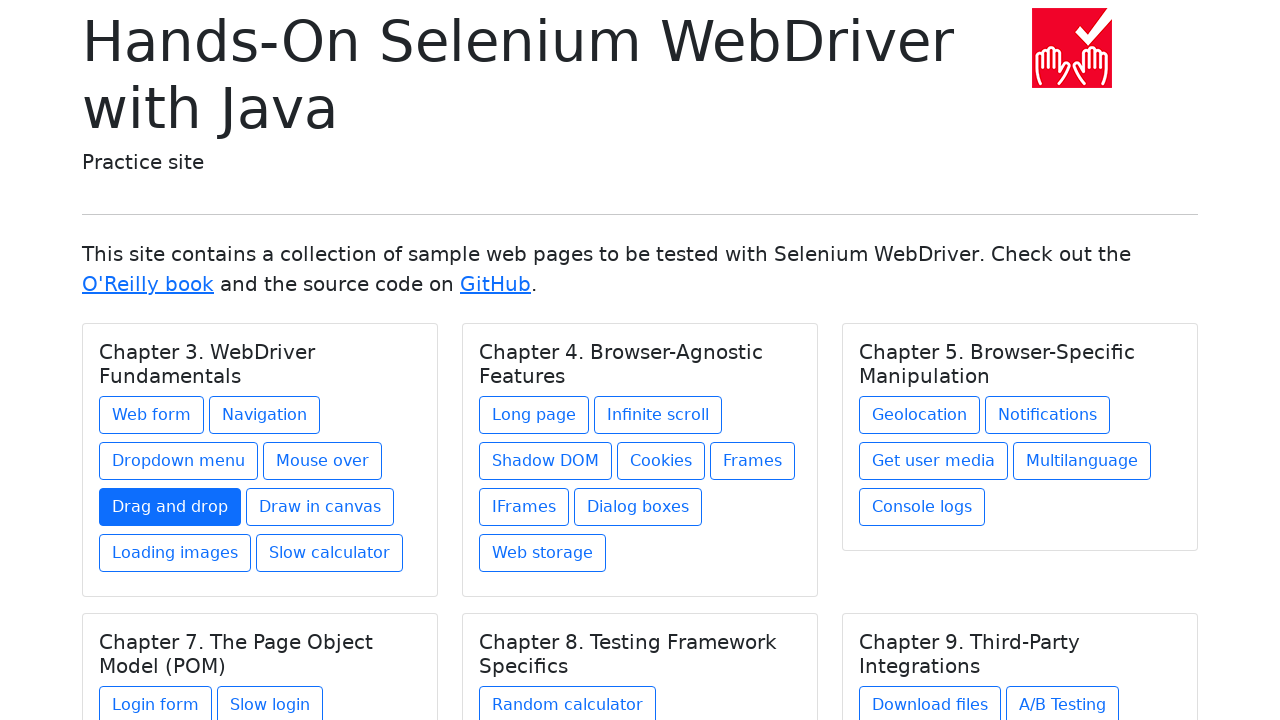

Verified button background color changed to expected blue
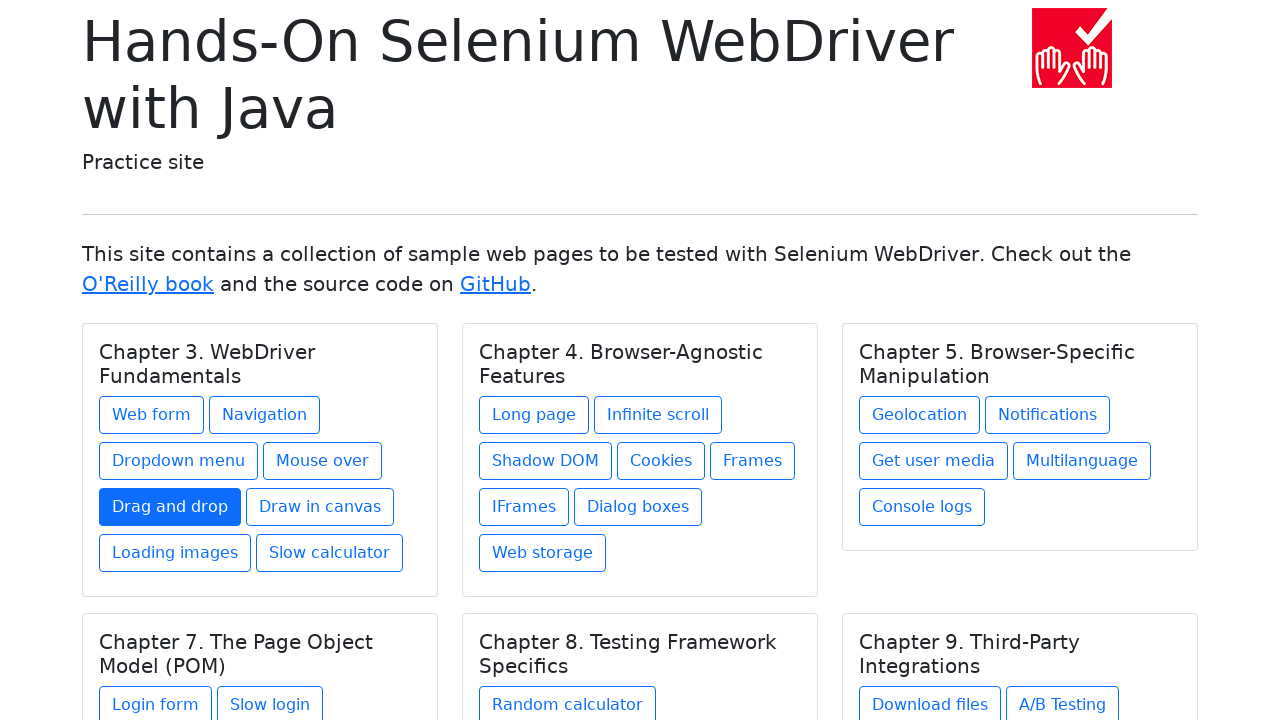

Hovered over a button at (320, 507) on xpath=//*[@class='card-body']/a >> nth=5
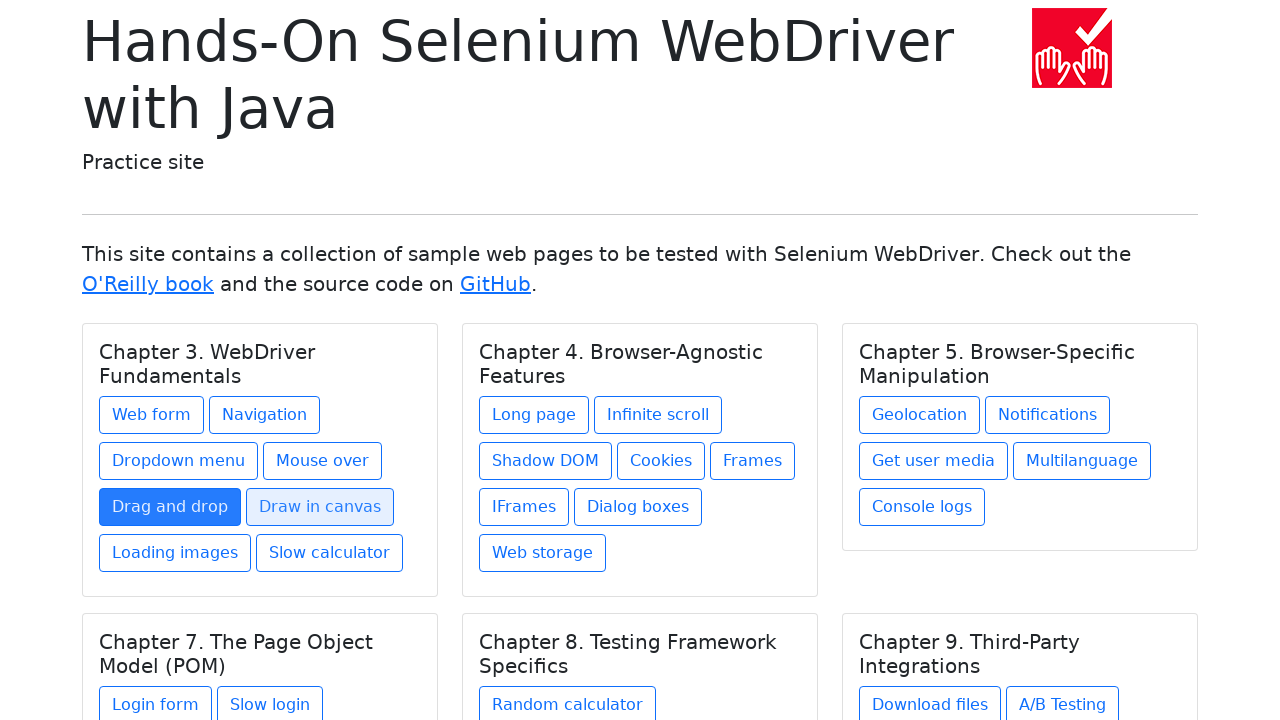

Retrieved background color after hover: rgb(13, 110, 253)
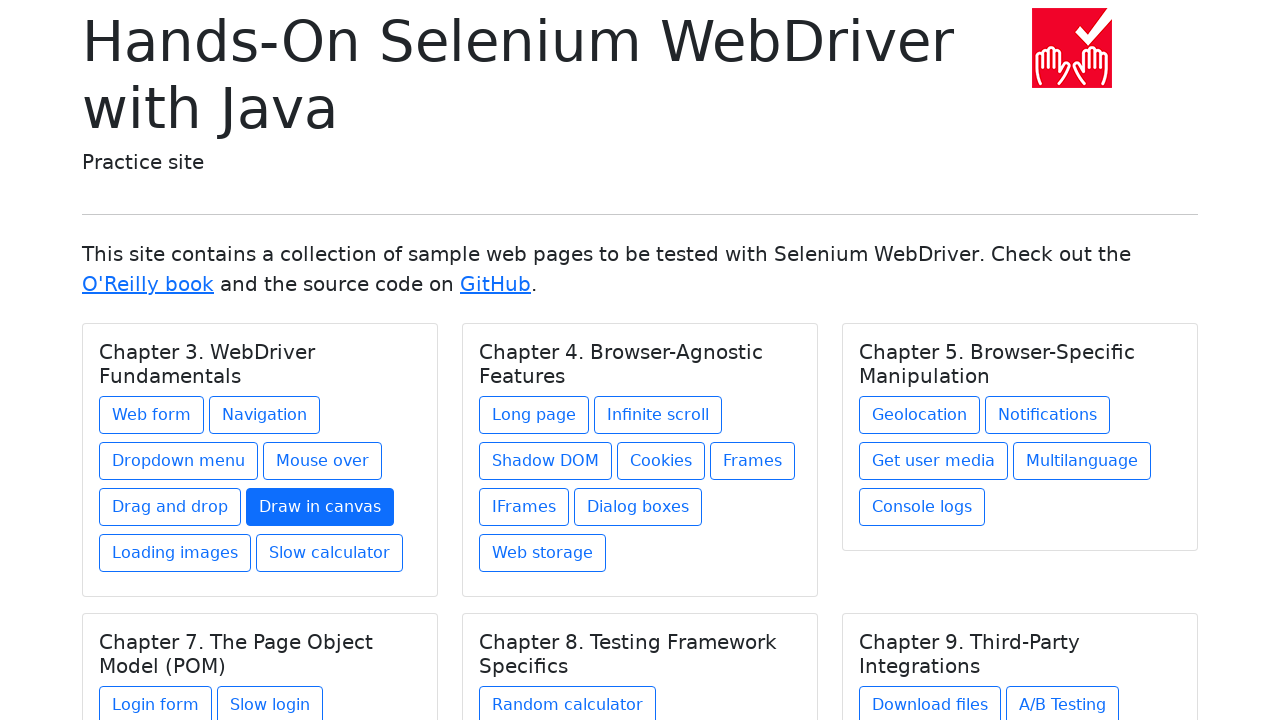

Verified button background color changed to expected blue
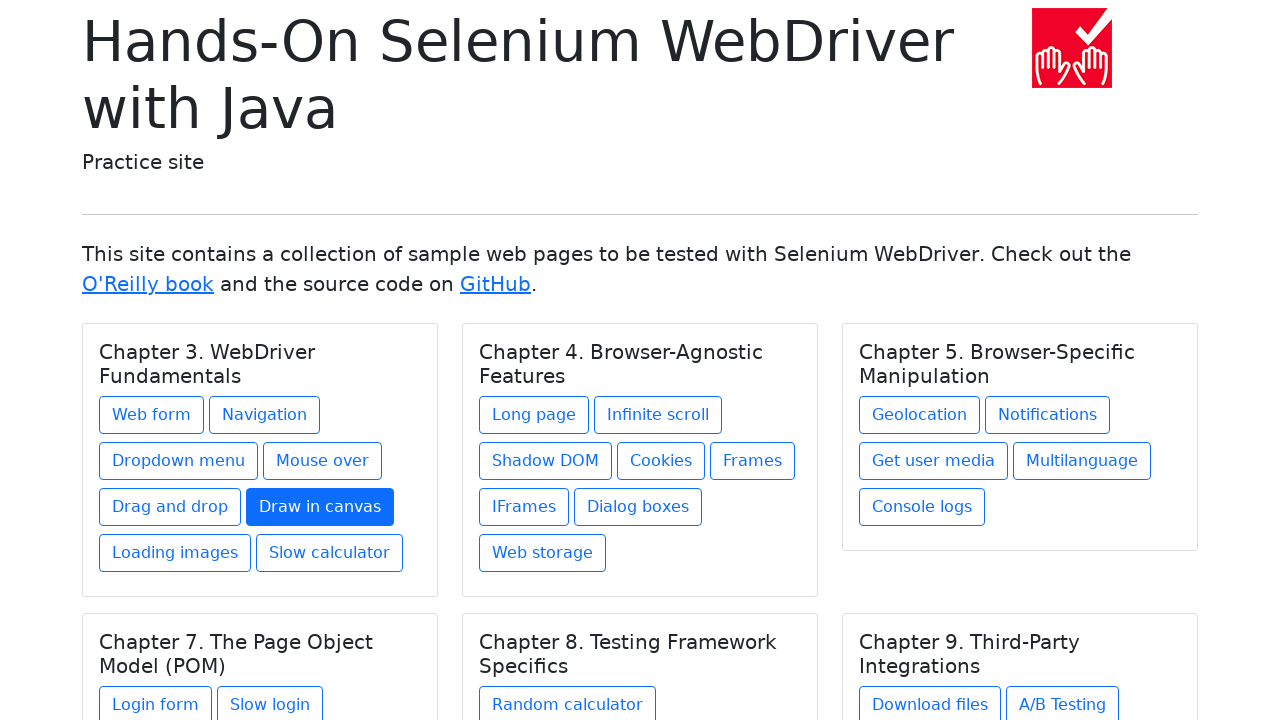

Hovered over a button at (175, 553) on xpath=//*[@class='card-body']/a >> nth=6
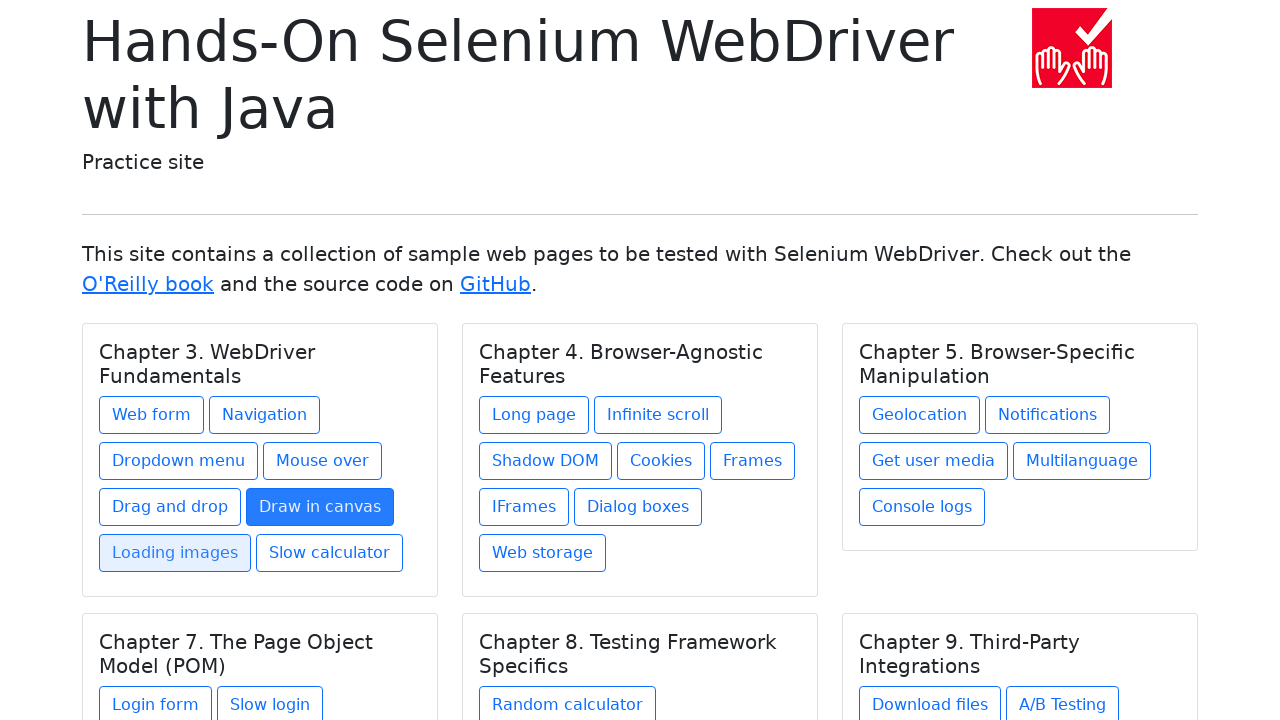

Retrieved background color after hover: rgba(13, 110, 253, 1)
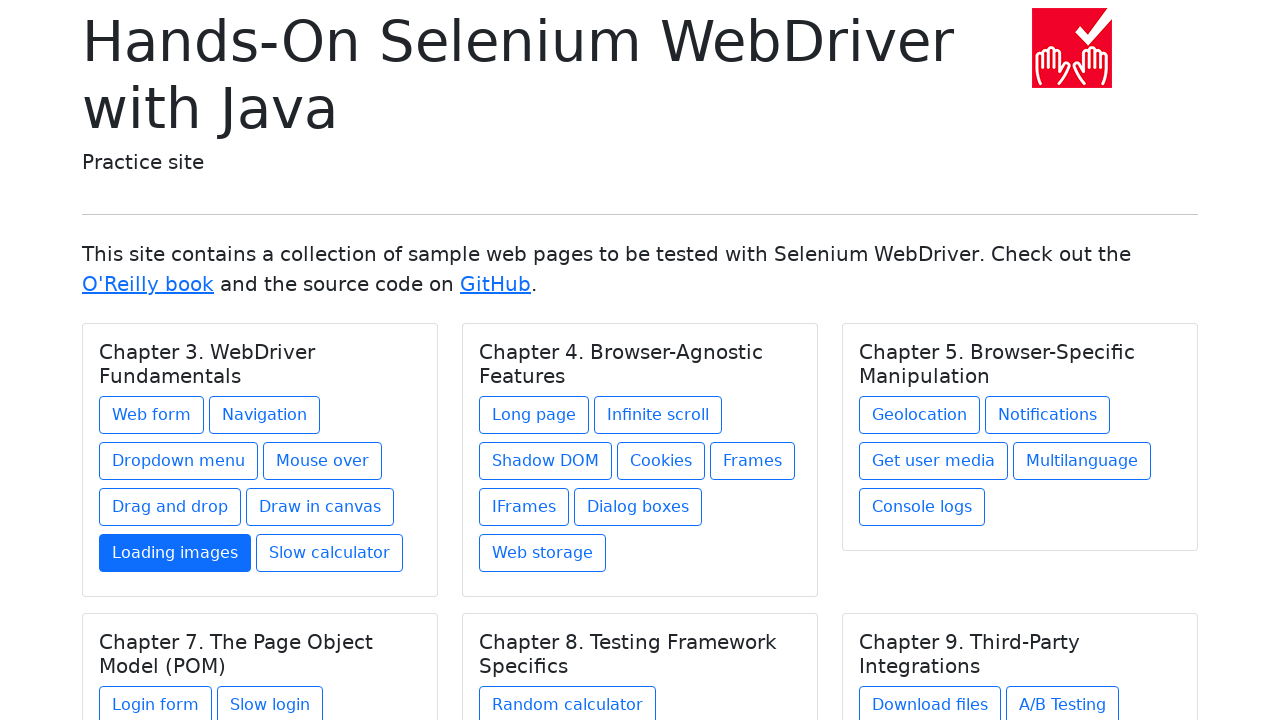

Verified button background color changed to expected blue
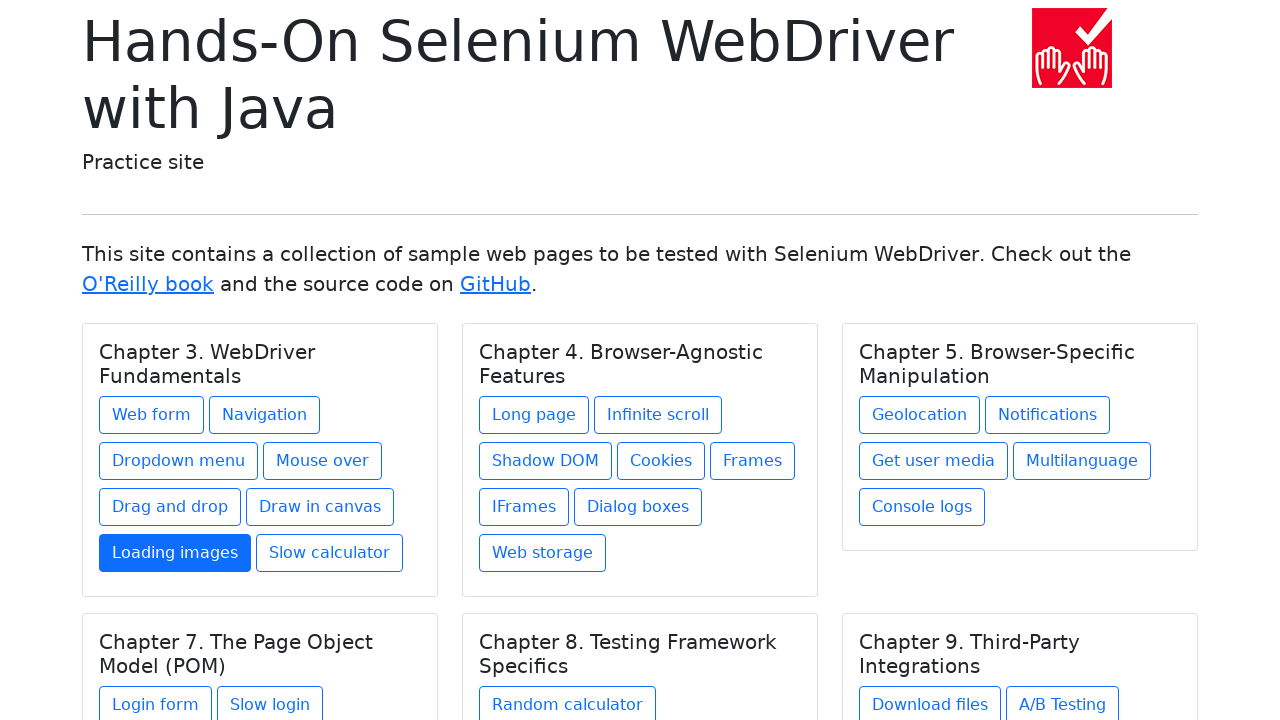

Hovered over a button at (330, 553) on xpath=//*[@class='card-body']/a >> nth=7
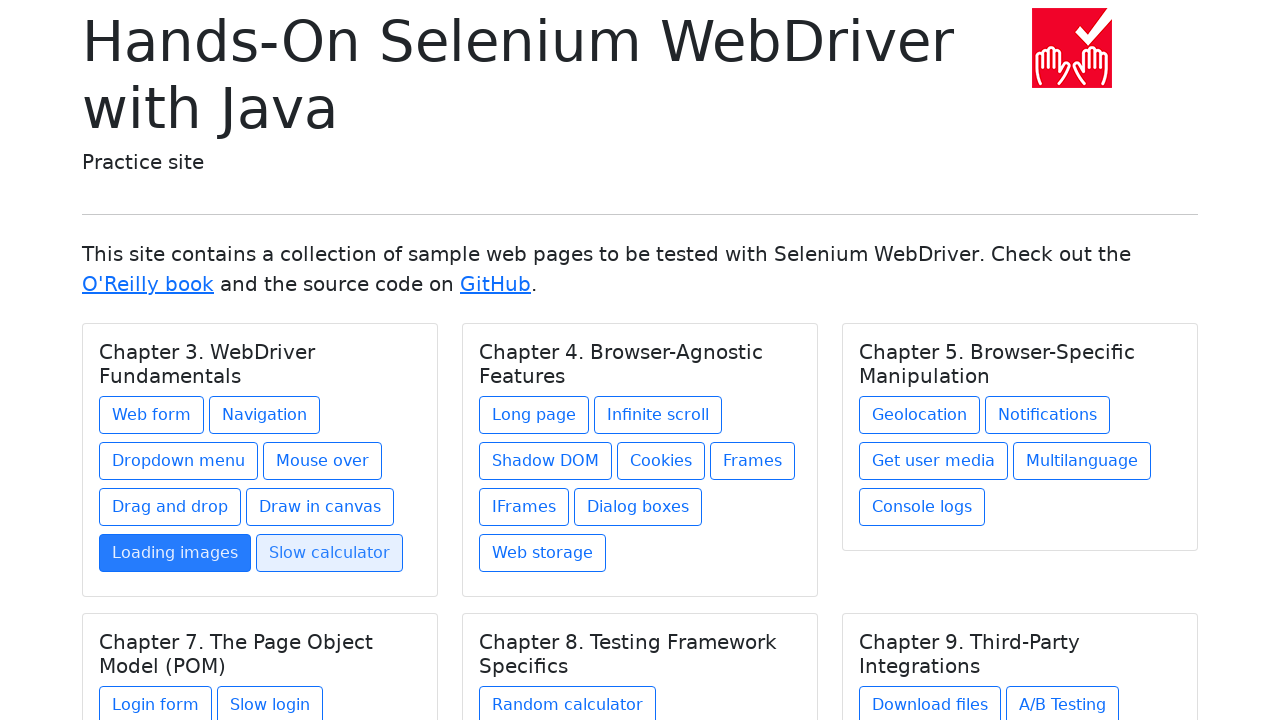

Retrieved background color after hover: rgba(13, 110, 253, 1)
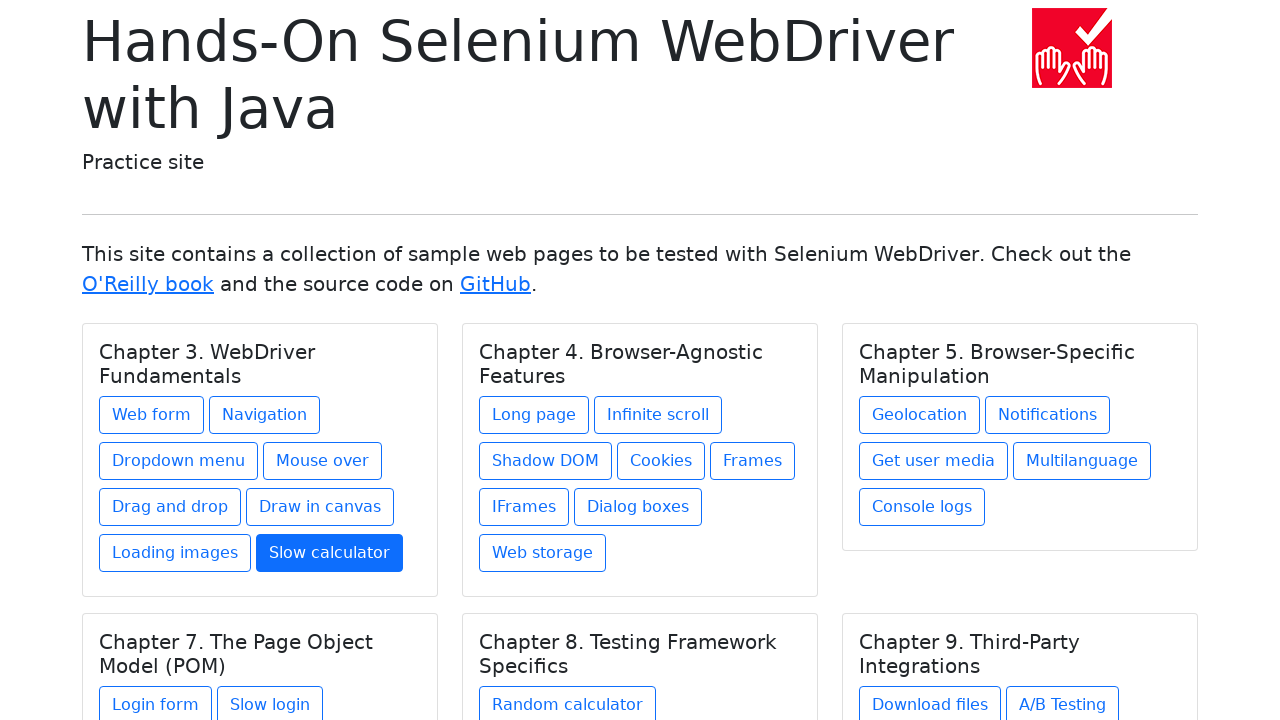

Verified button background color changed to expected blue
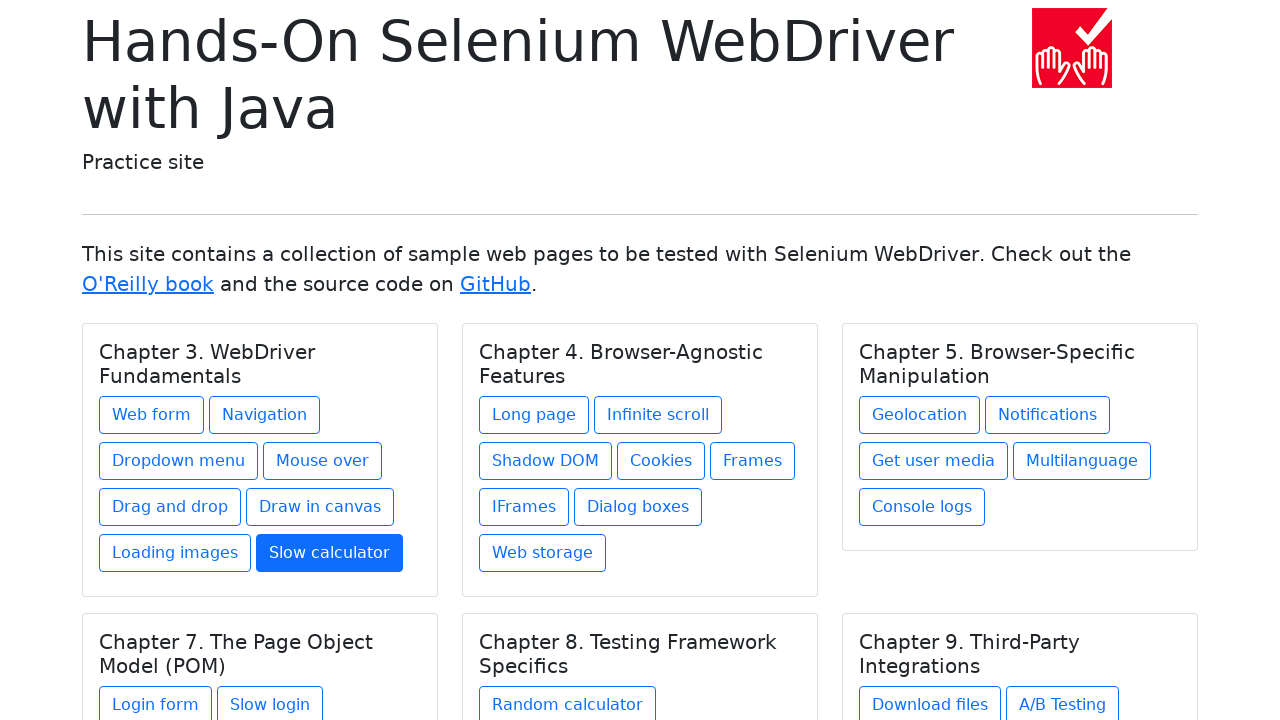

Hovered over a button at (534, 415) on xpath=//*[@class='card-body']/a >> nth=8
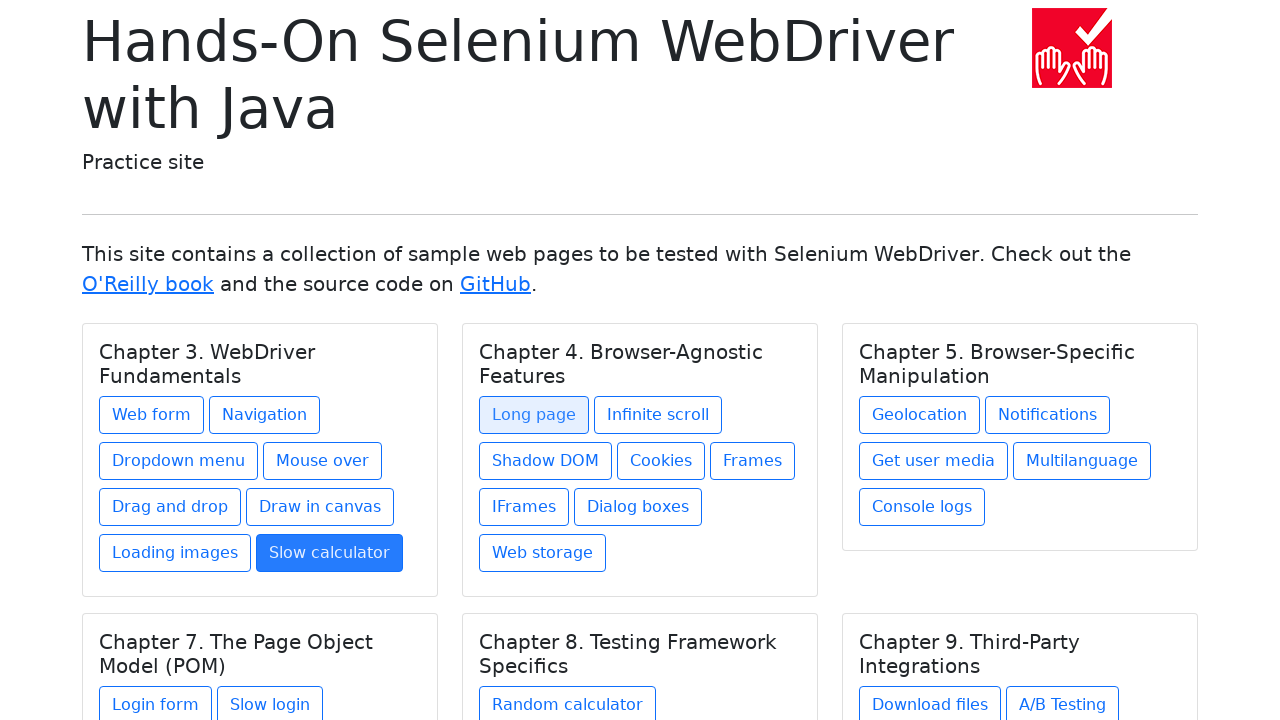

Retrieved background color after hover: rgba(13, 110, 253, 1)
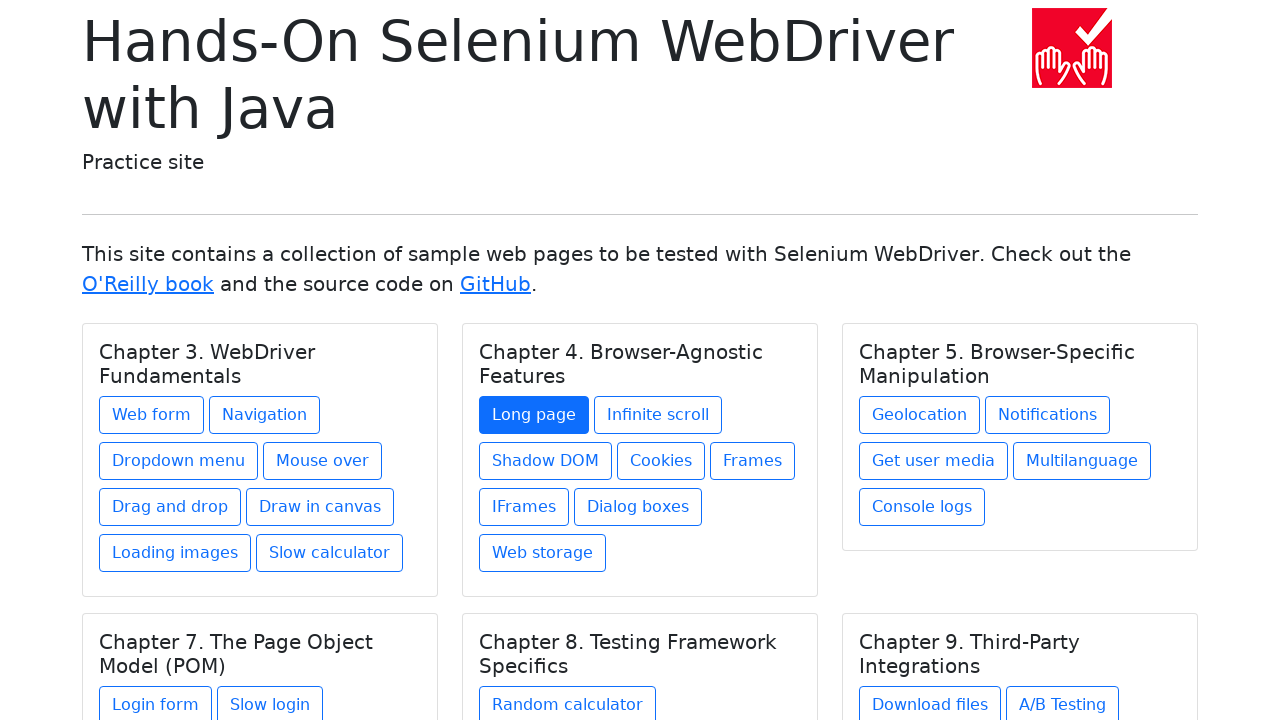

Verified button background color changed to expected blue
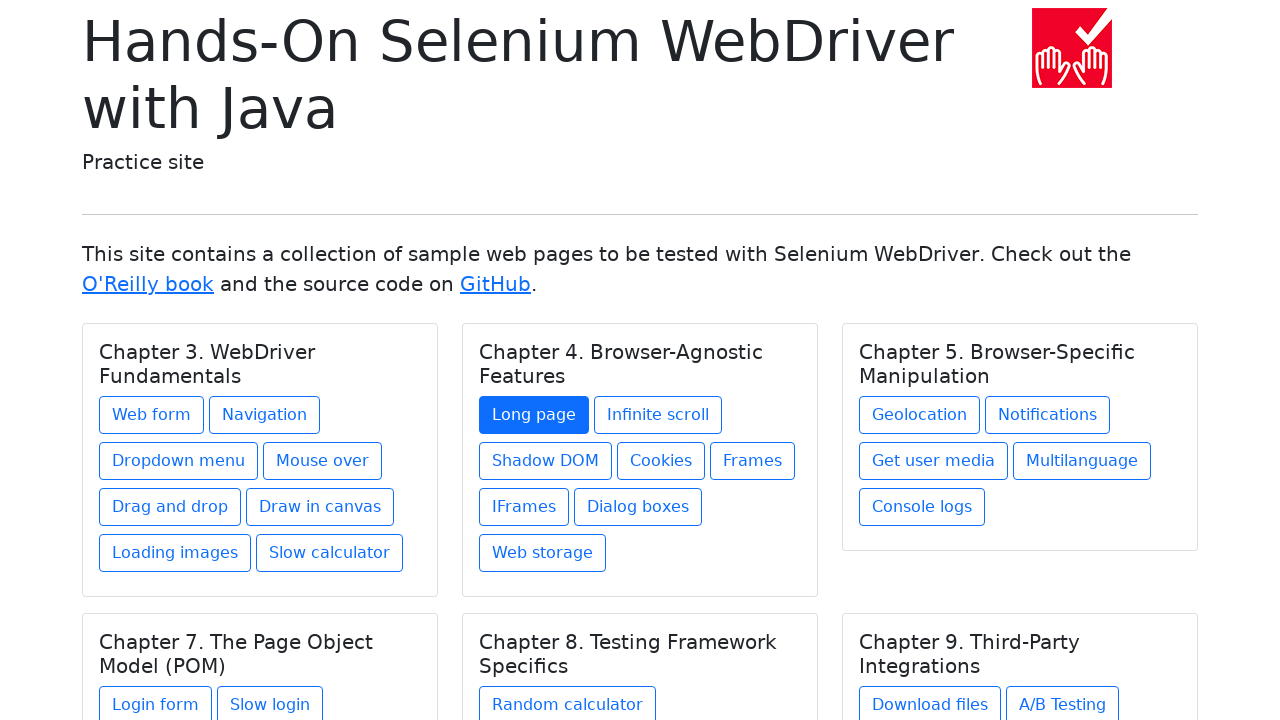

Hovered over a button at (658, 415) on xpath=//*[@class='card-body']/a >> nth=9
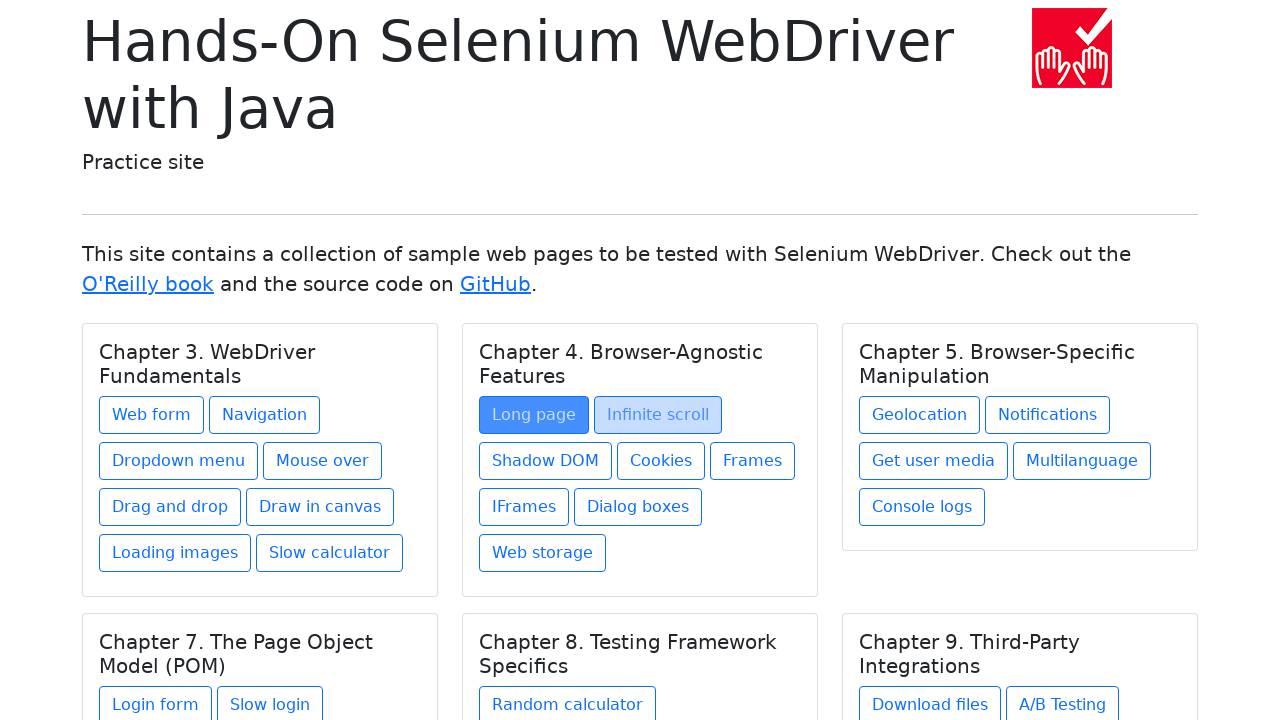

Retrieved background color after hover: rgb(13, 110, 253)
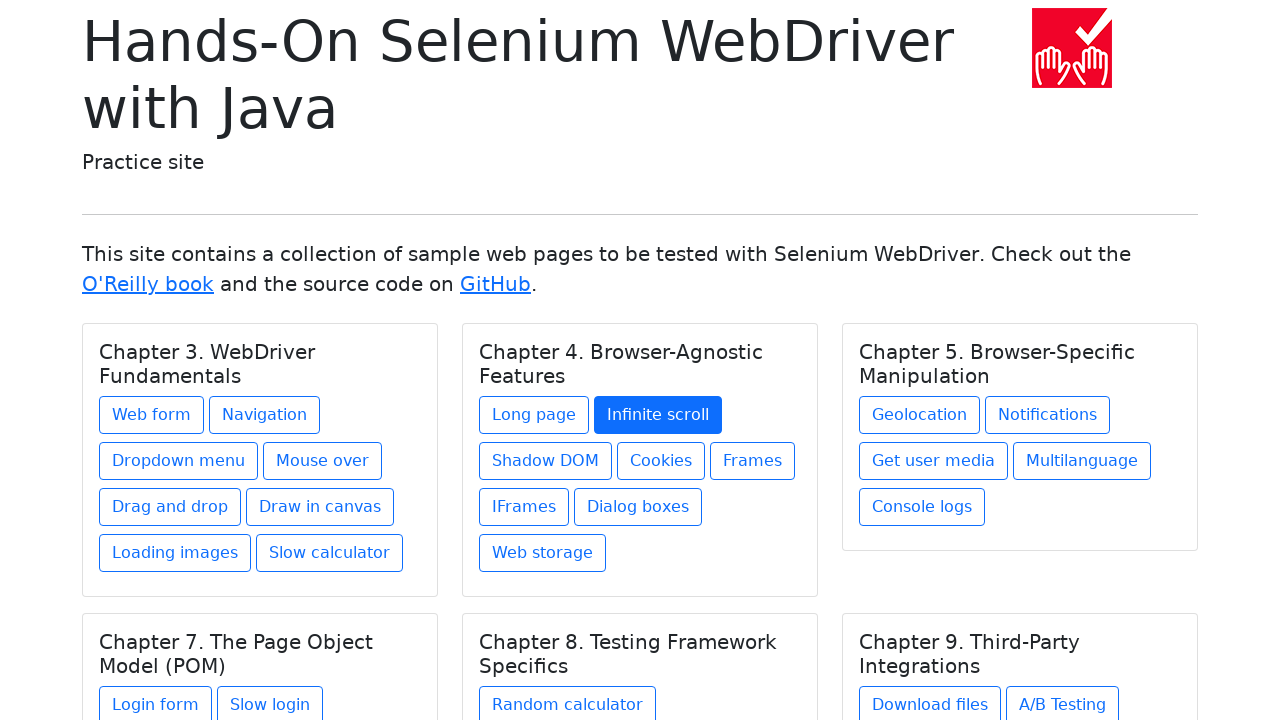

Verified button background color changed to expected blue
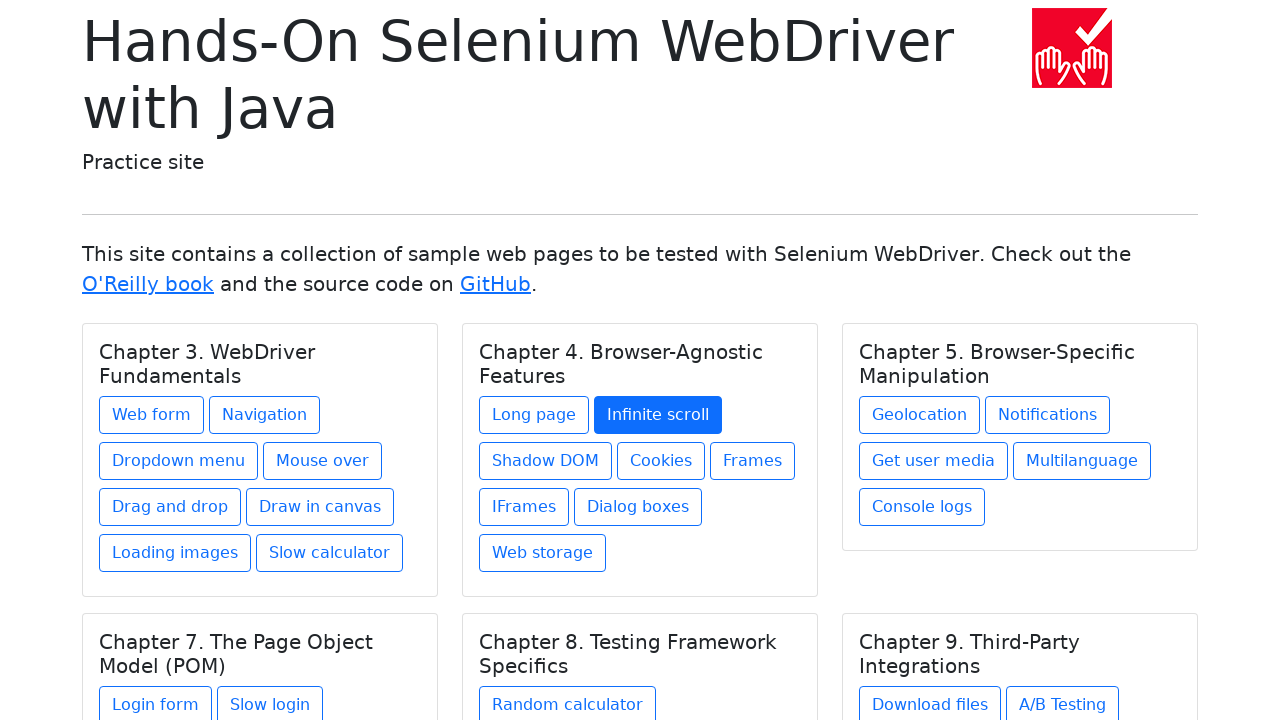

Hovered over a button at (546, 461) on xpath=//*[@class='card-body']/a >> nth=10
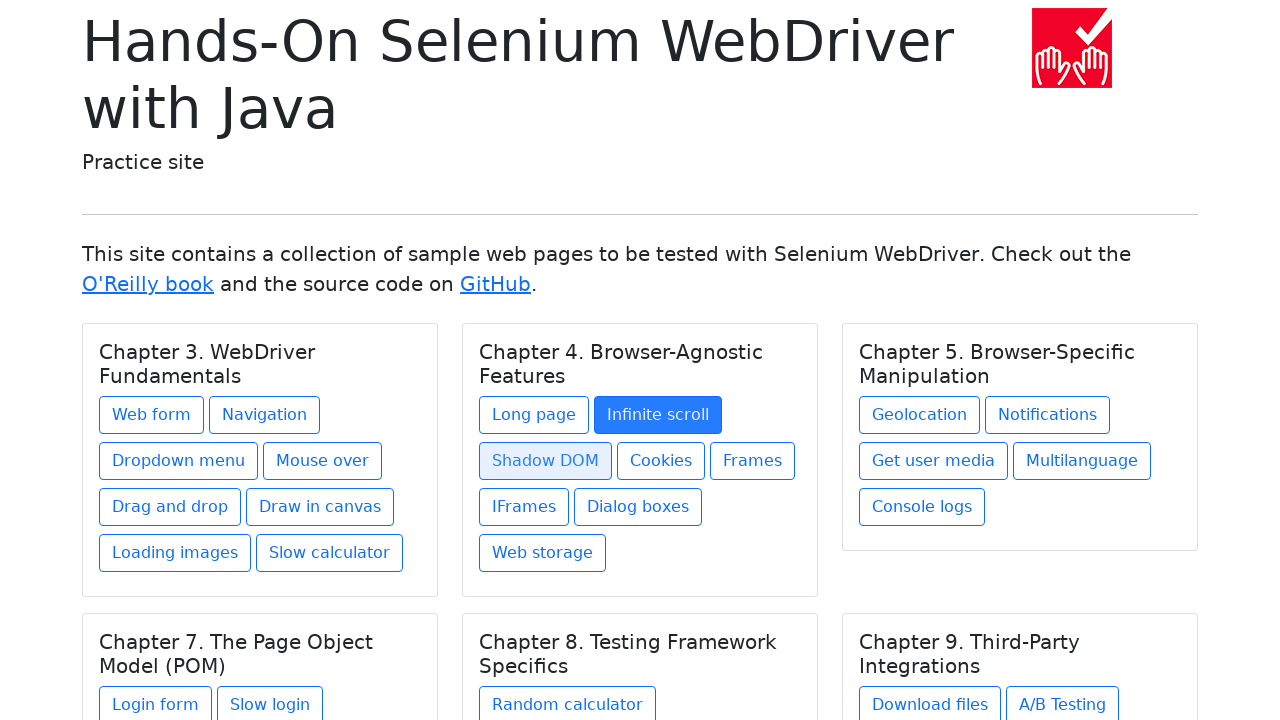

Retrieved background color after hover: rgba(13, 110, 253, 0.976)
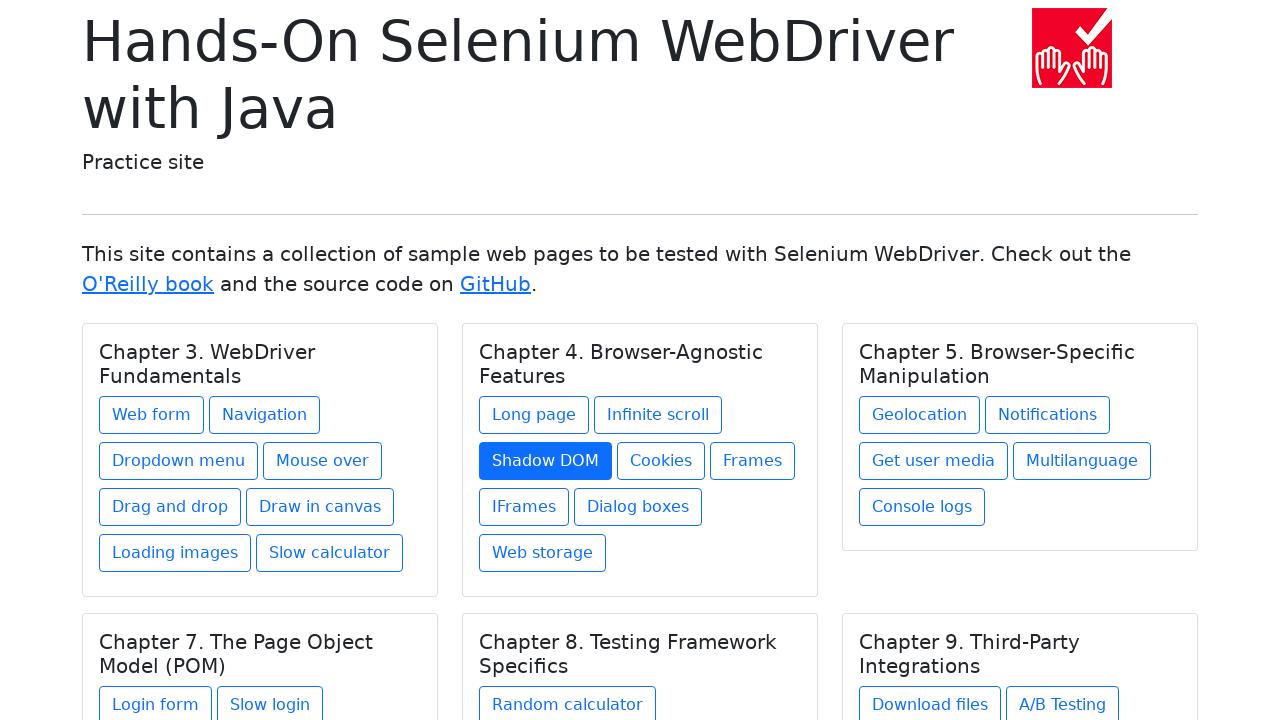

Verified button background color changed to expected blue
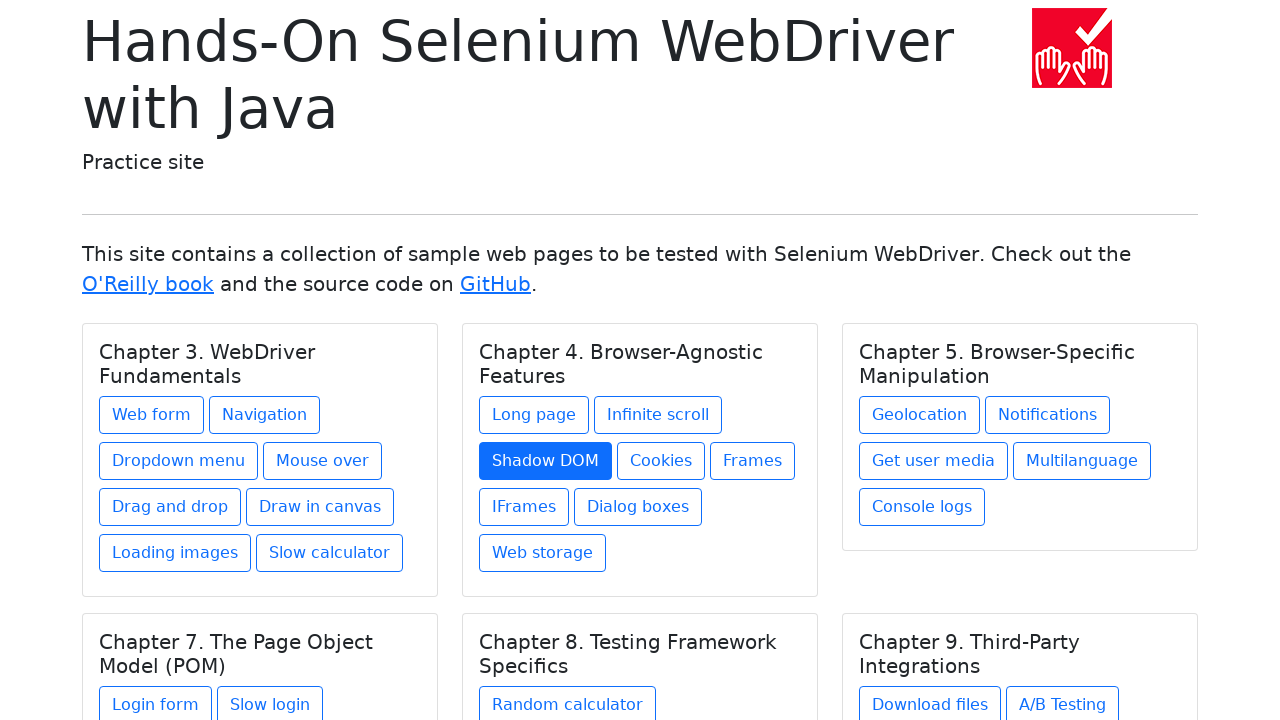

Hovered over a button at (661, 461) on xpath=//*[@class='card-body']/a >> nth=11
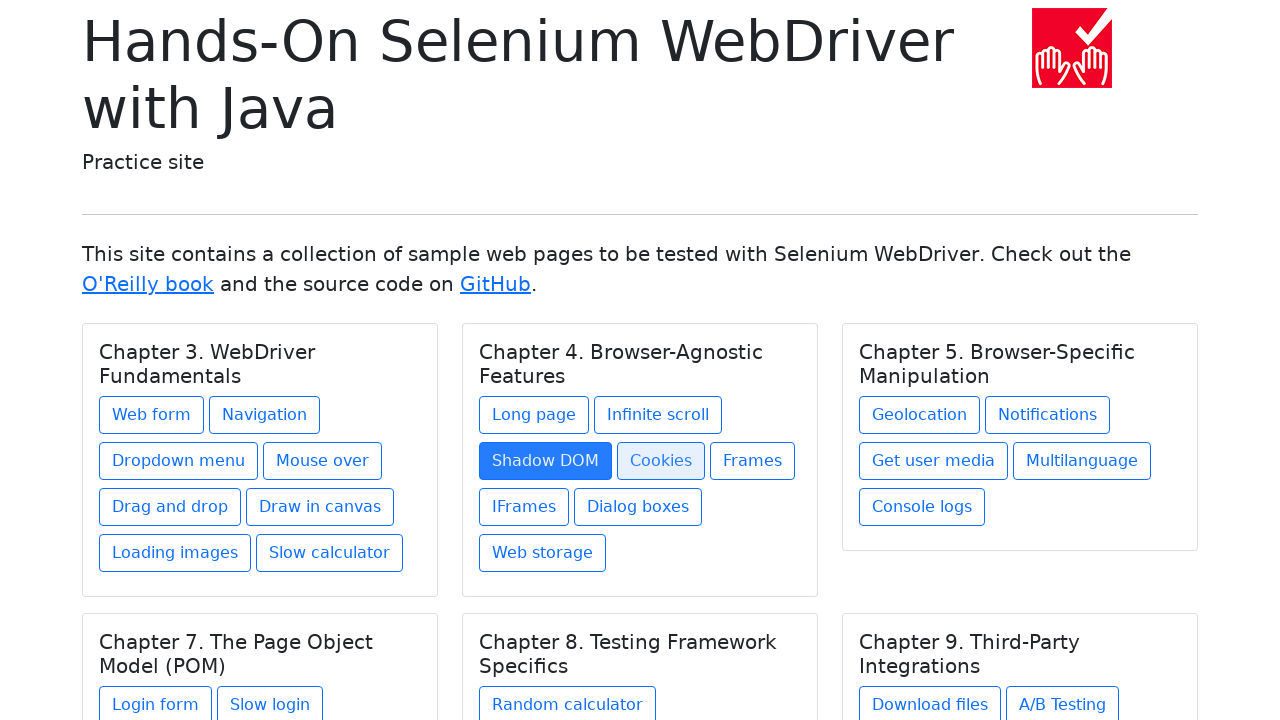

Retrieved background color after hover: rgb(13, 110, 253)
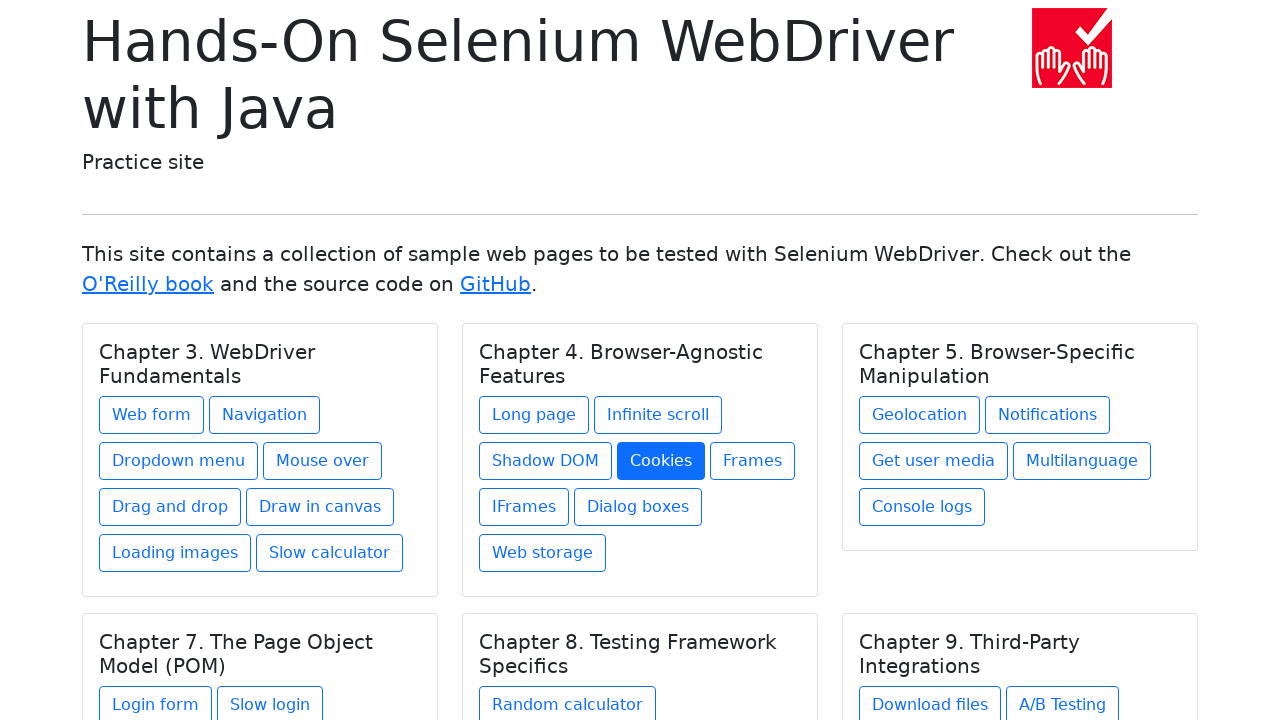

Verified button background color changed to expected blue
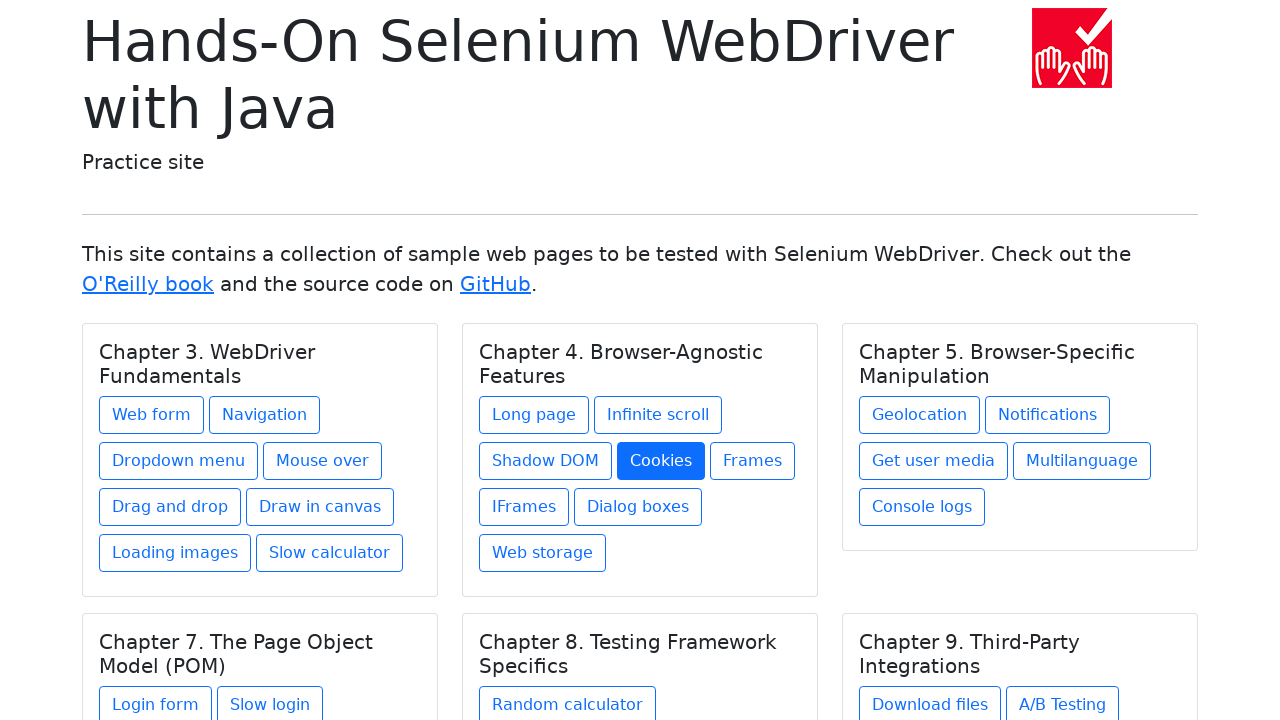

Hovered over a button at (752, 461) on xpath=//*[@class='card-body']/a >> nth=12
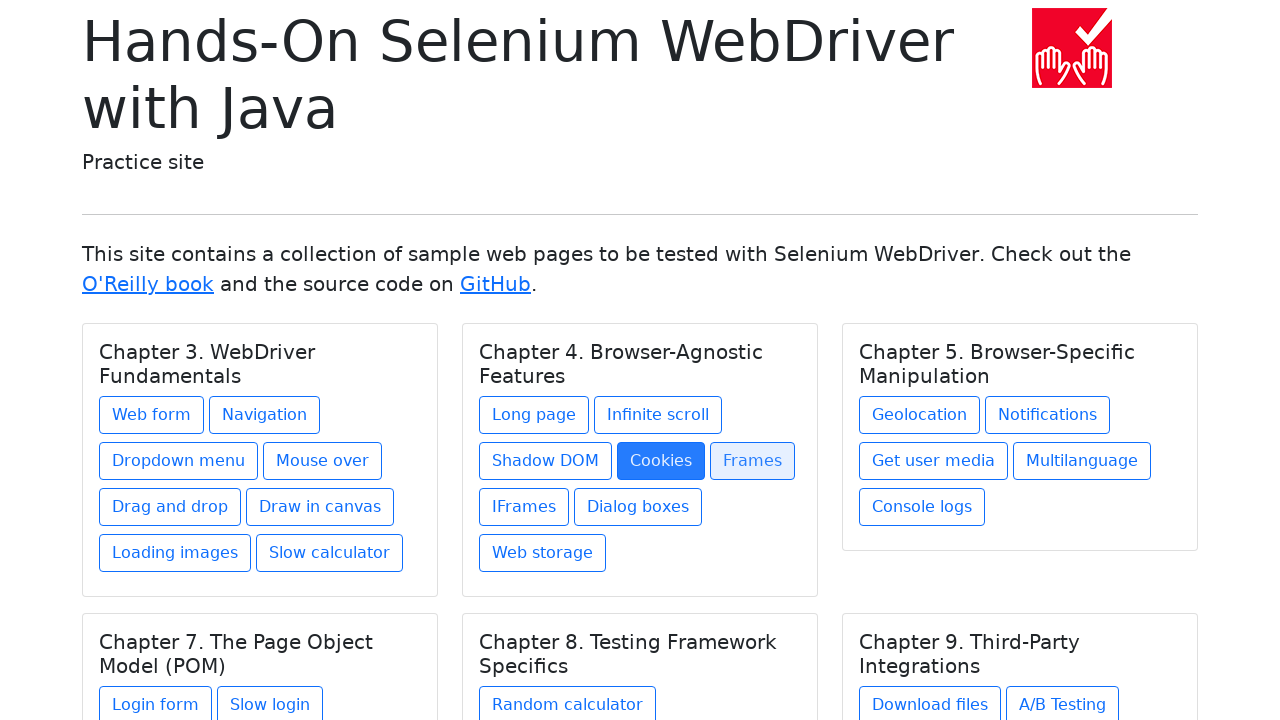

Retrieved background color after hover: rgb(13, 110, 253)
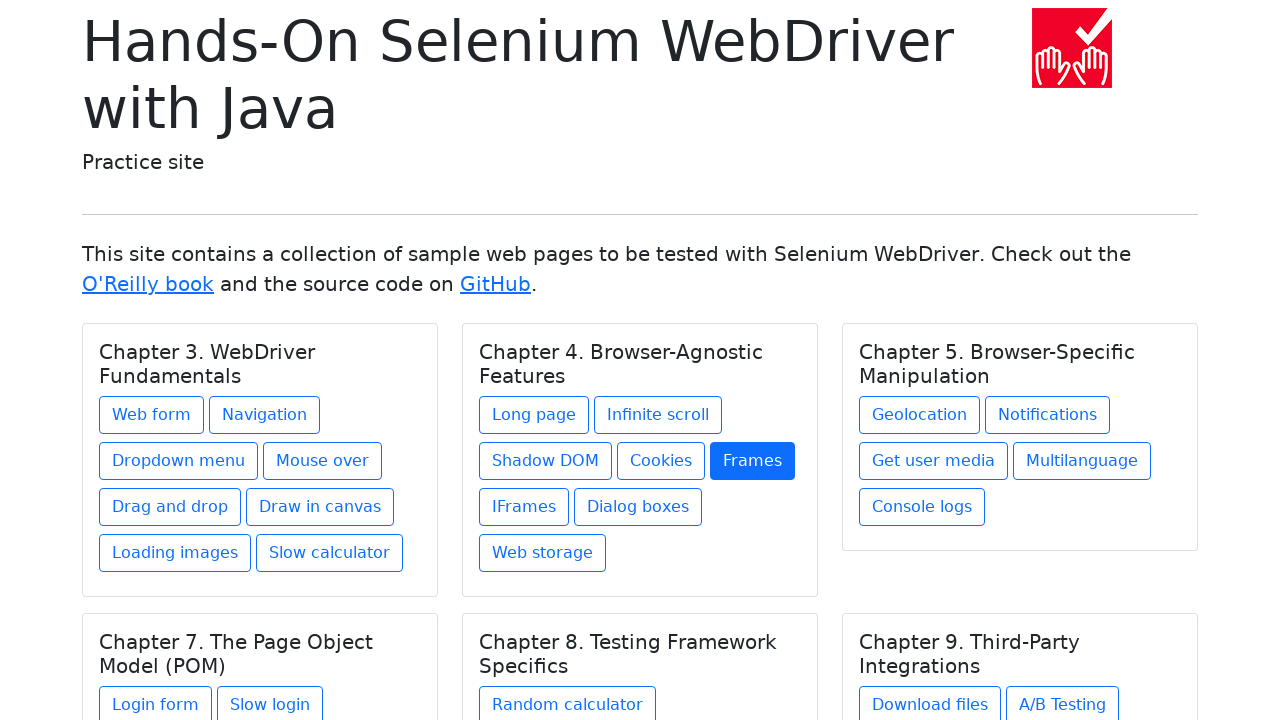

Verified button background color changed to expected blue
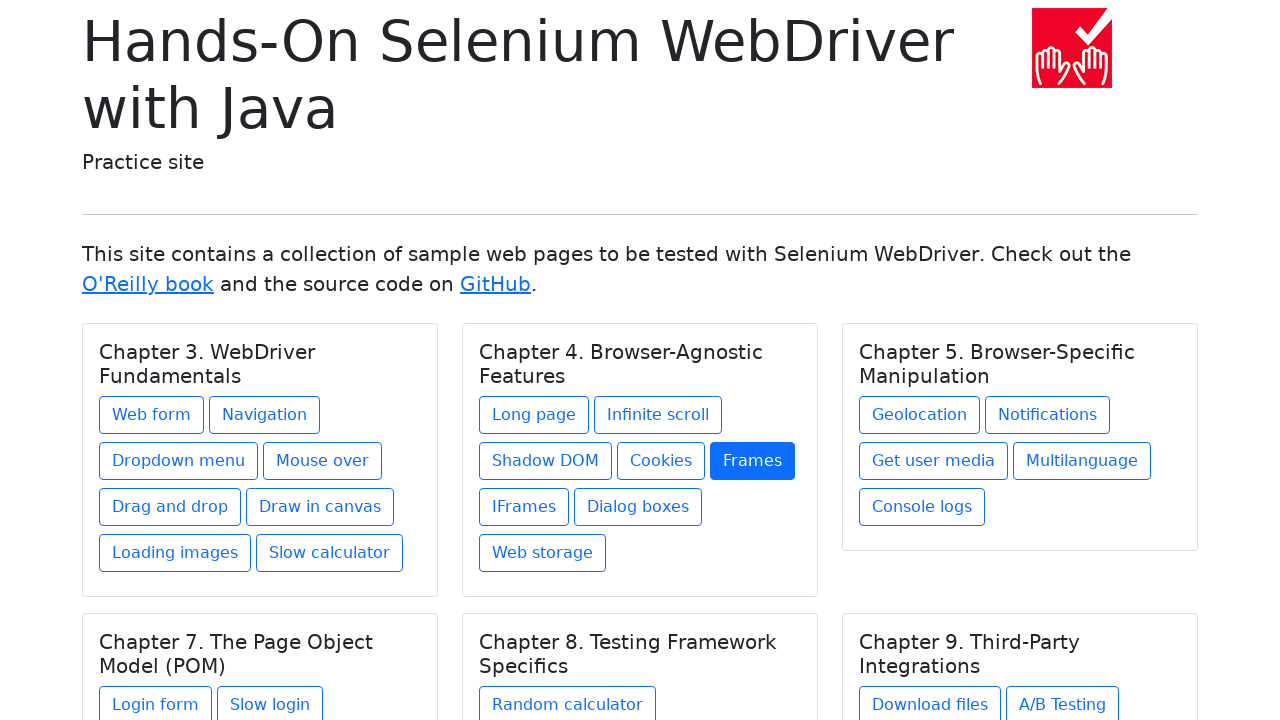

Hovered over a button at (524, 507) on xpath=//*[@class='card-body']/a >> nth=13
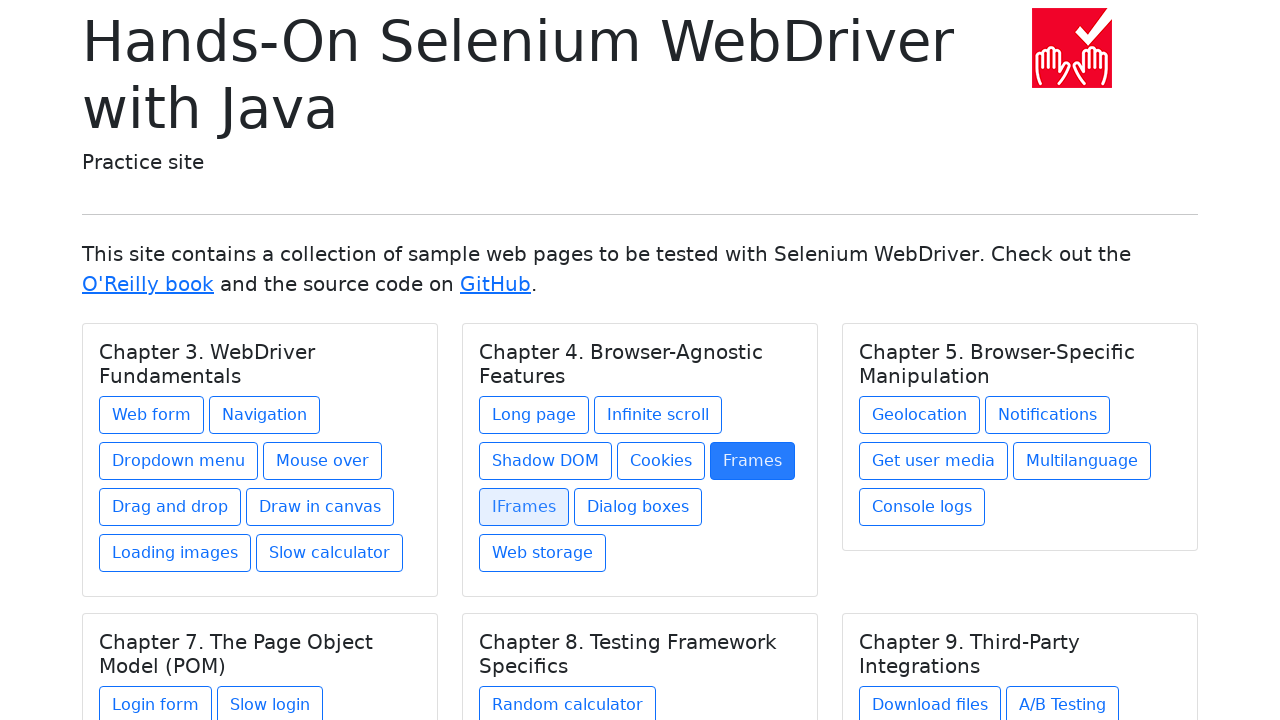

Retrieved background color after hover: rgb(13, 110, 253)
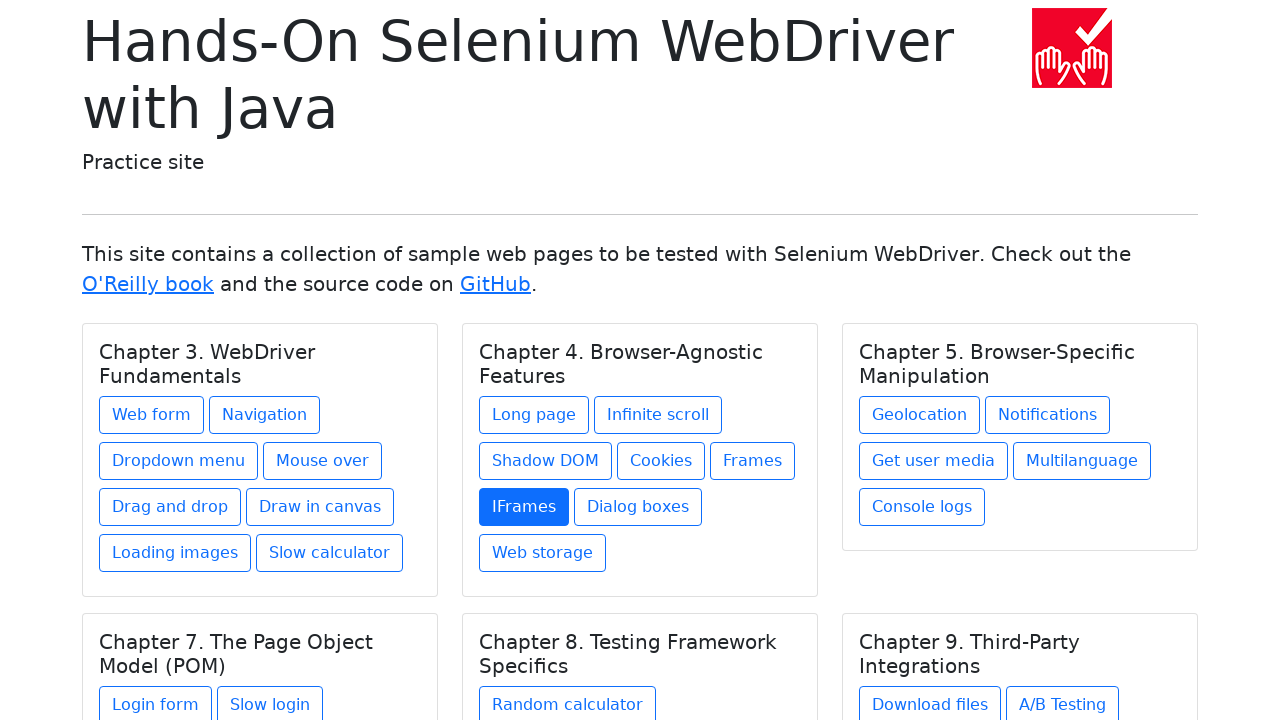

Verified button background color changed to expected blue
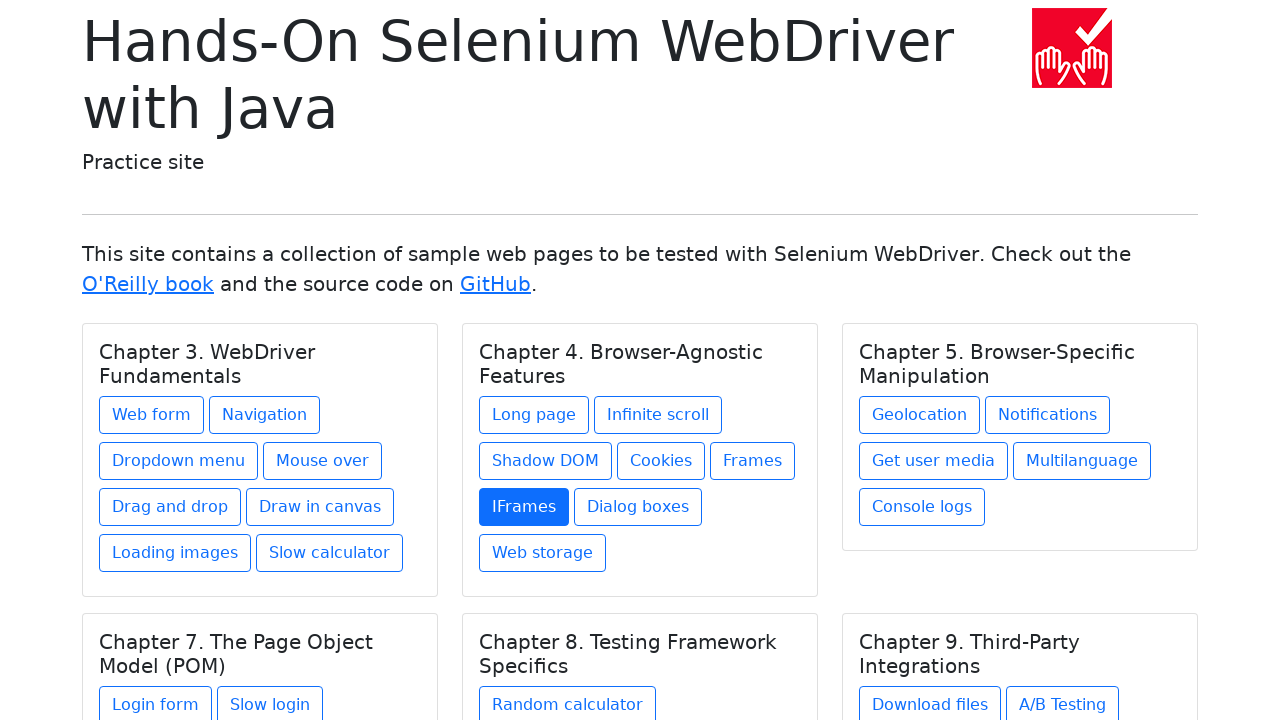

Hovered over a button at (638, 507) on xpath=//*[@class='card-body']/a >> nth=14
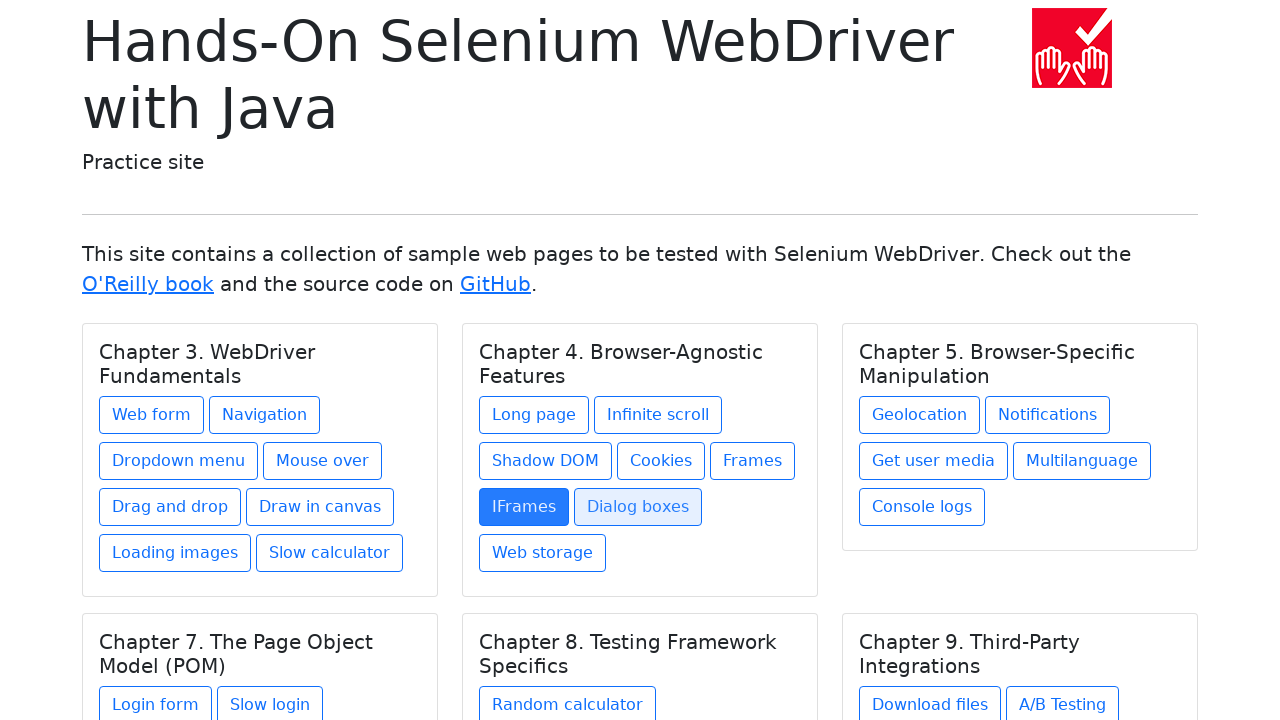

Retrieved background color after hover: rgb(13, 110, 253)
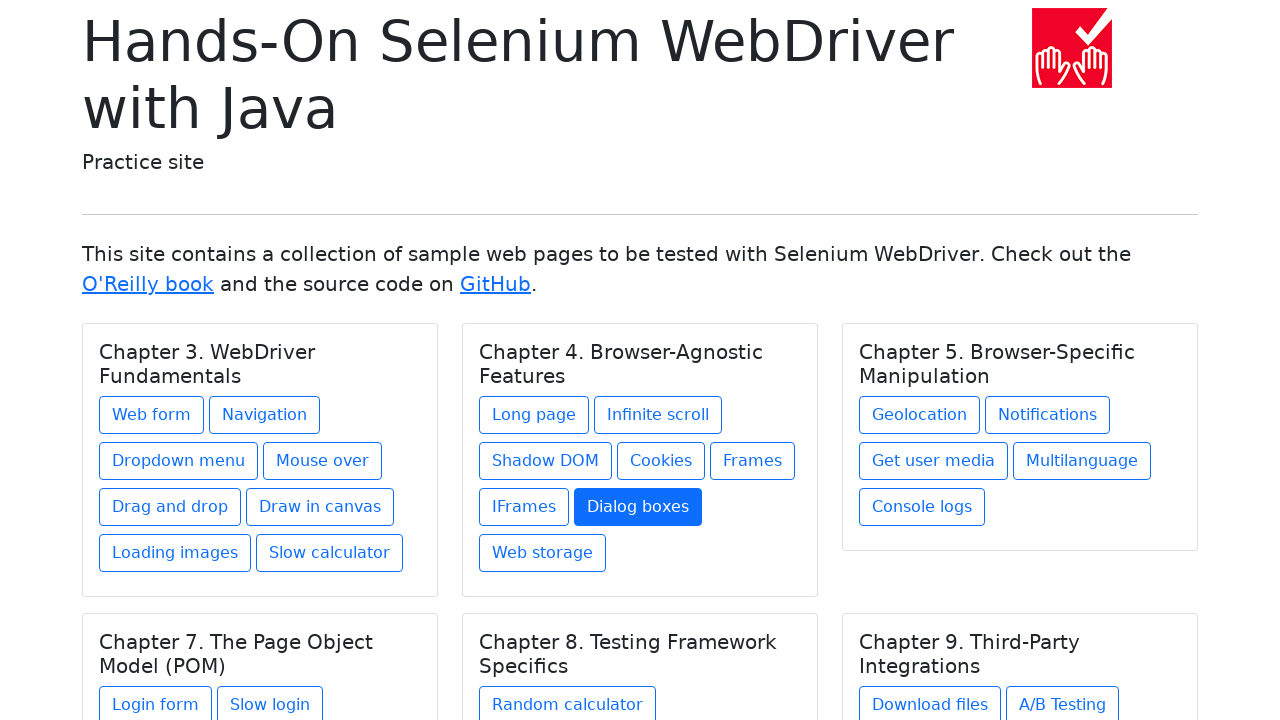

Verified button background color changed to expected blue
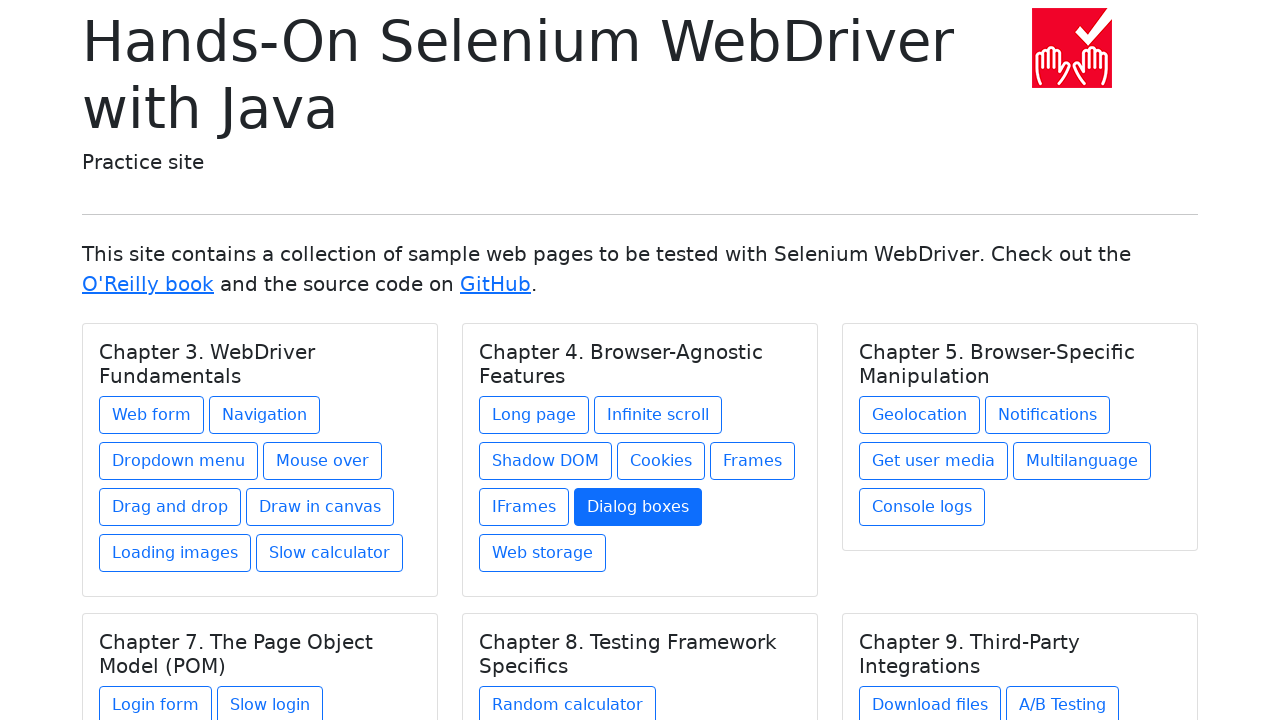

Hovered over a button at (542, 553) on xpath=//*[@class='card-body']/a >> nth=15
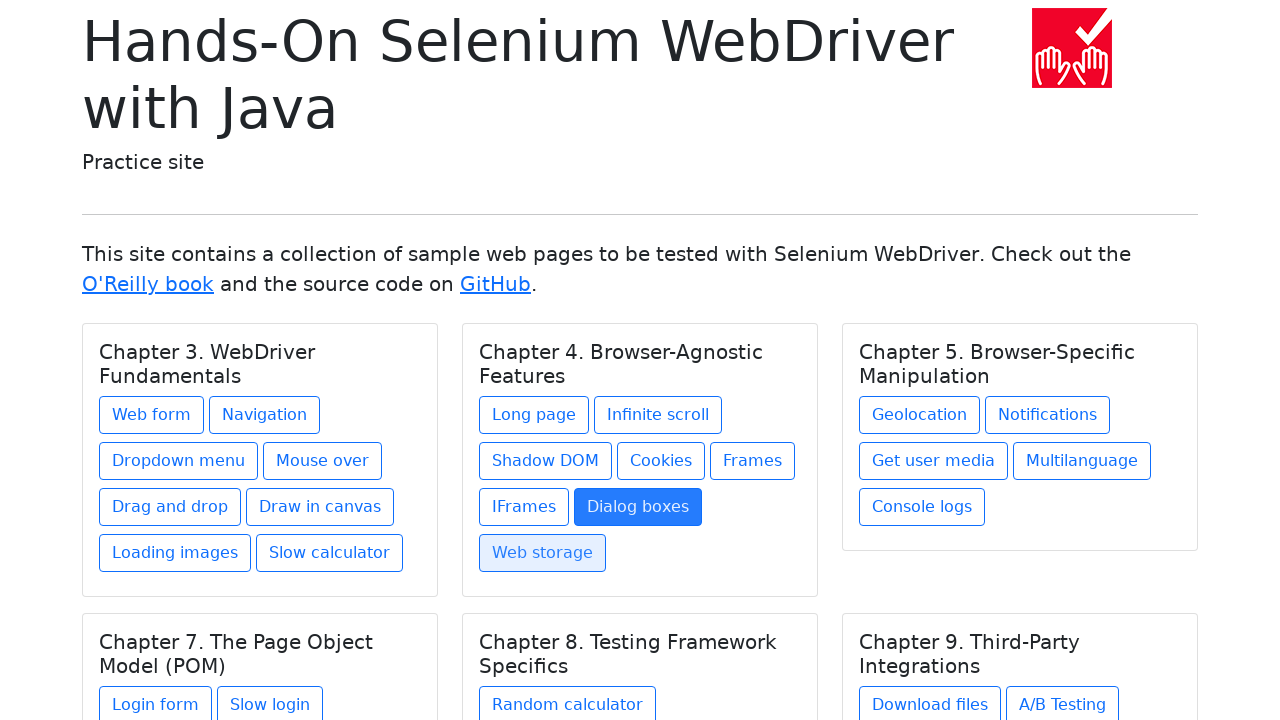

Retrieved background color after hover: rgb(13, 110, 253)
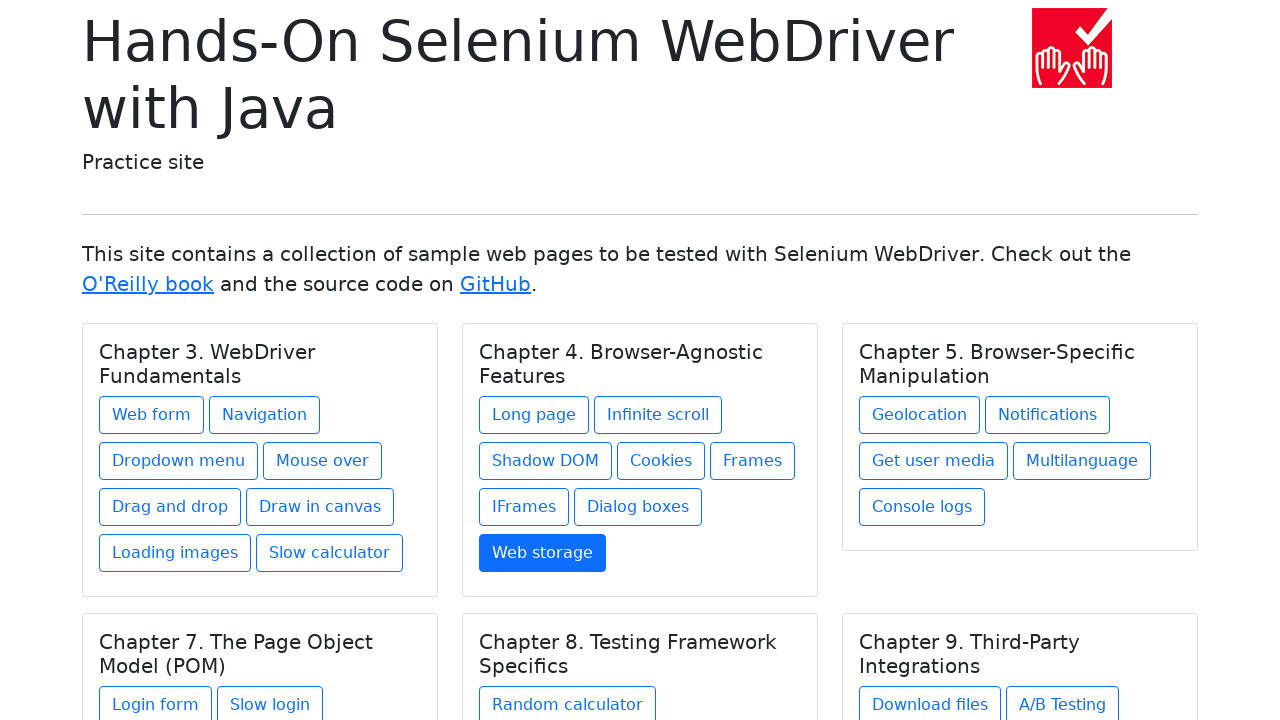

Verified button background color changed to expected blue
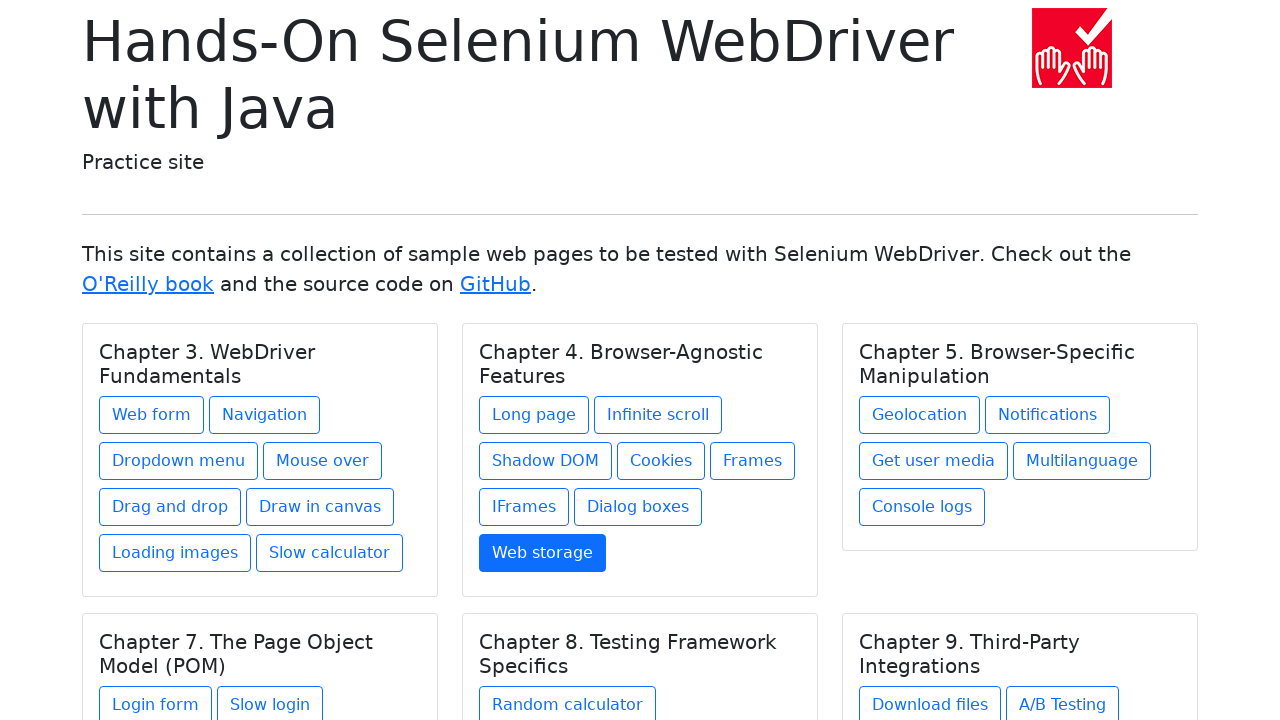

Hovered over a button at (920, 415) on xpath=//*[@class='card-body']/a >> nth=16
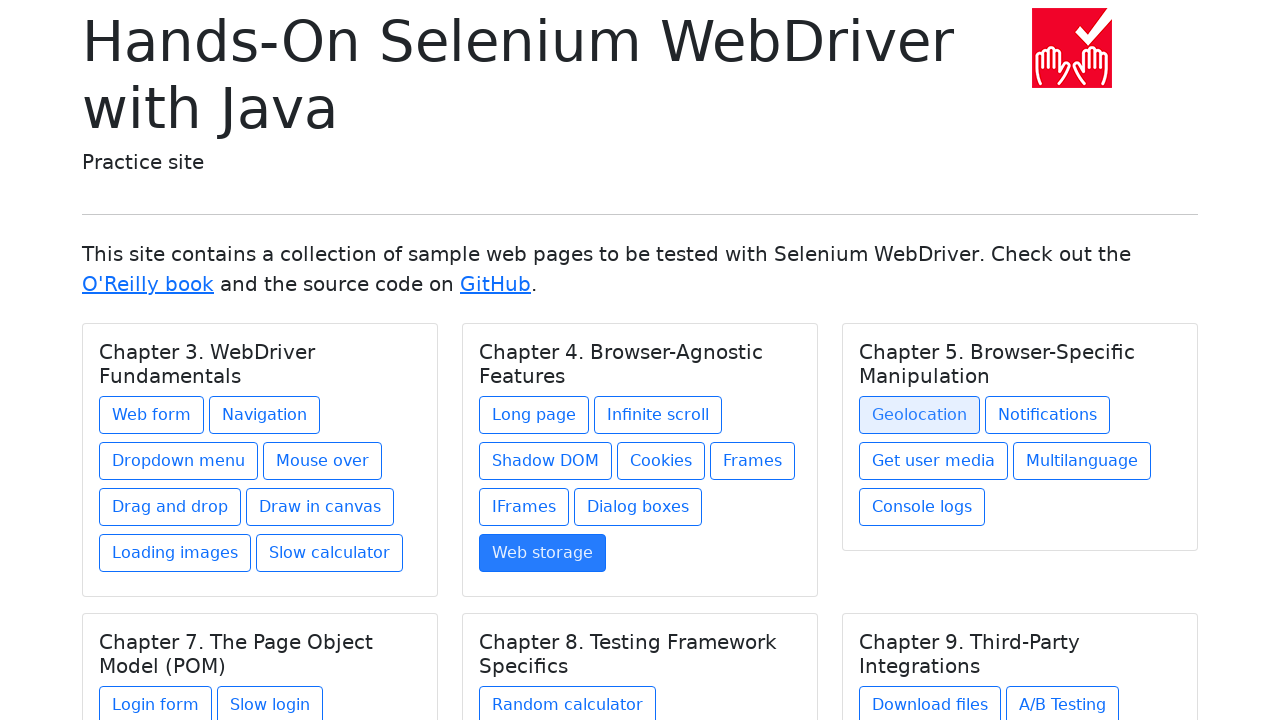

Retrieved background color after hover: rgba(13, 110, 253, 1)
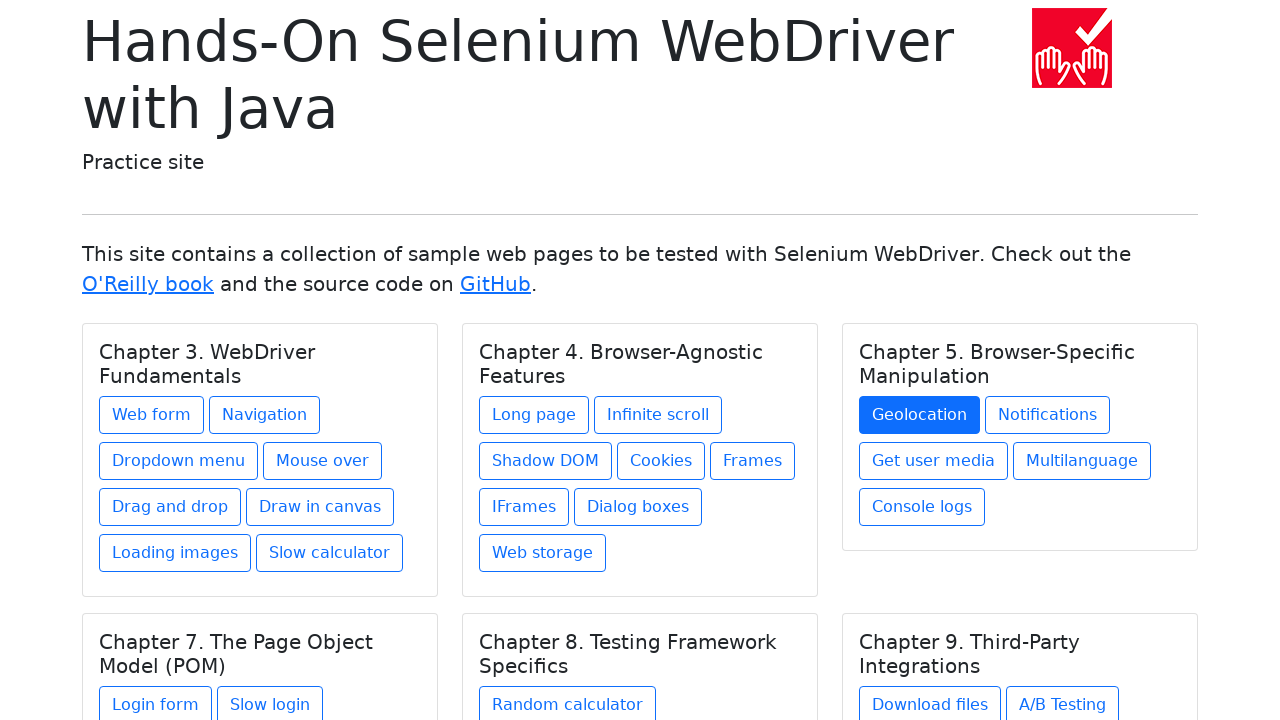

Verified button background color changed to expected blue
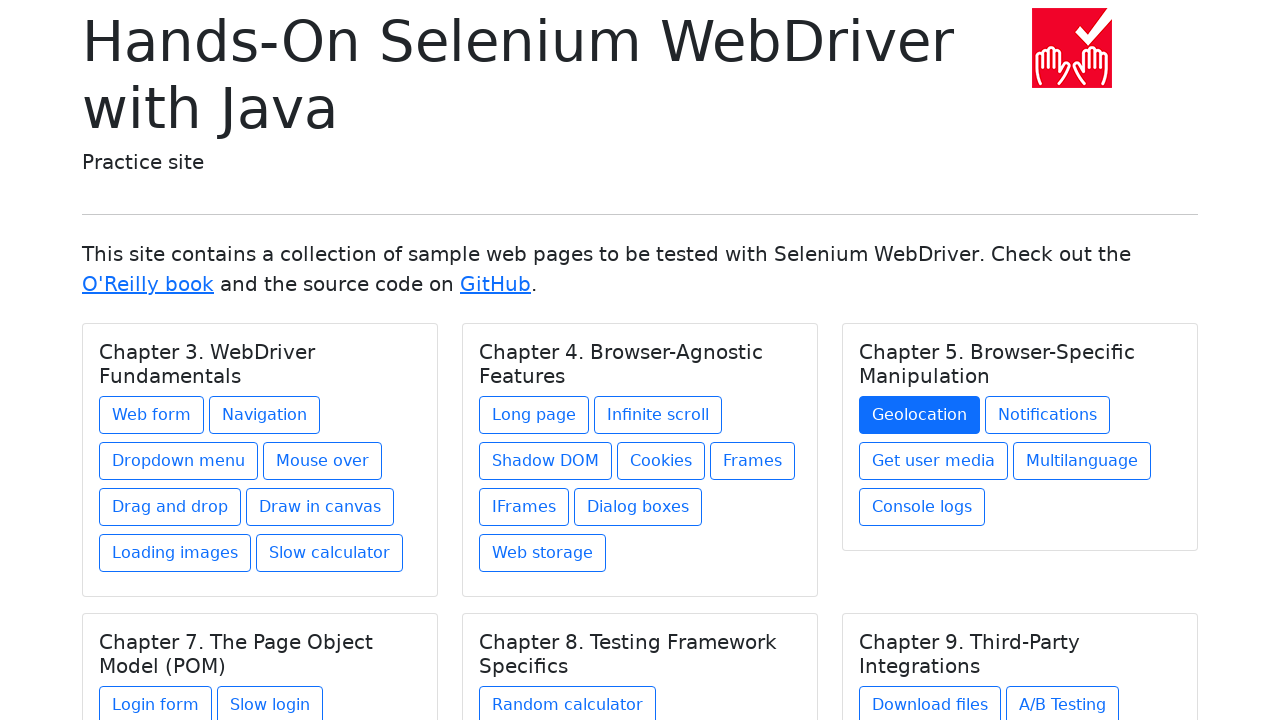

Hovered over a button at (1048, 415) on xpath=//*[@class='card-body']/a >> nth=17
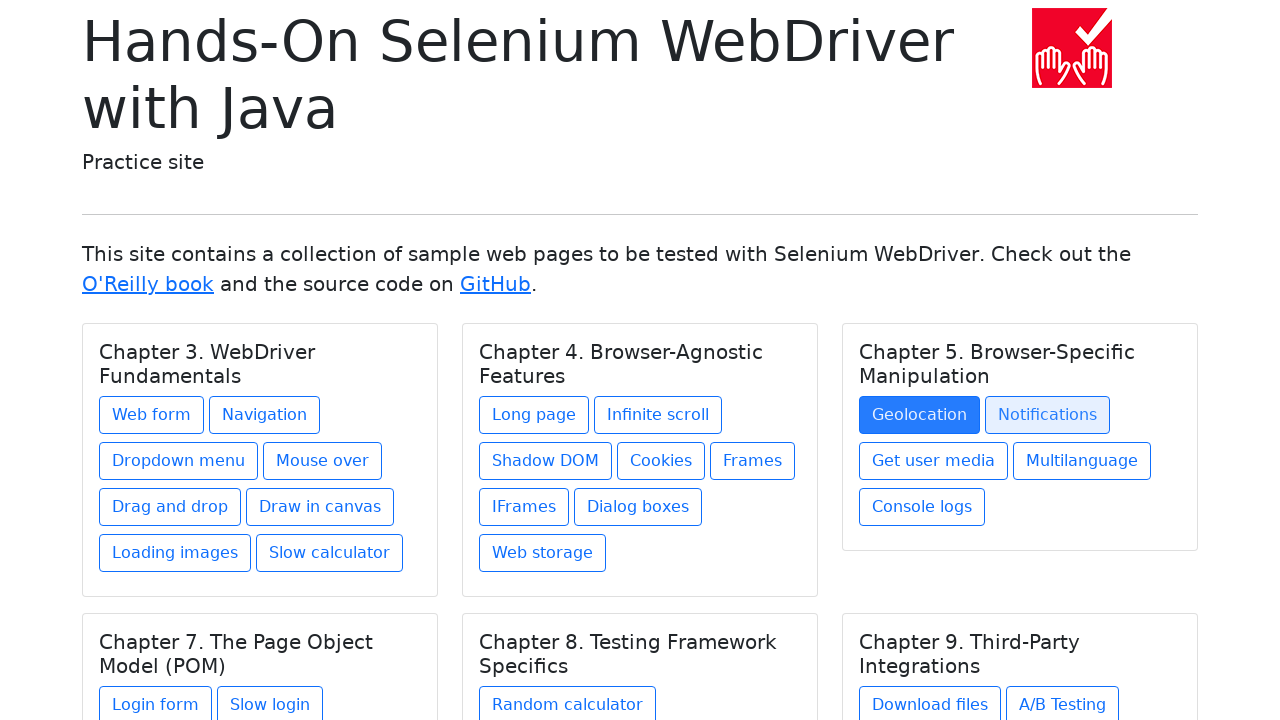

Retrieved background color after hover: rgb(13, 110, 253)
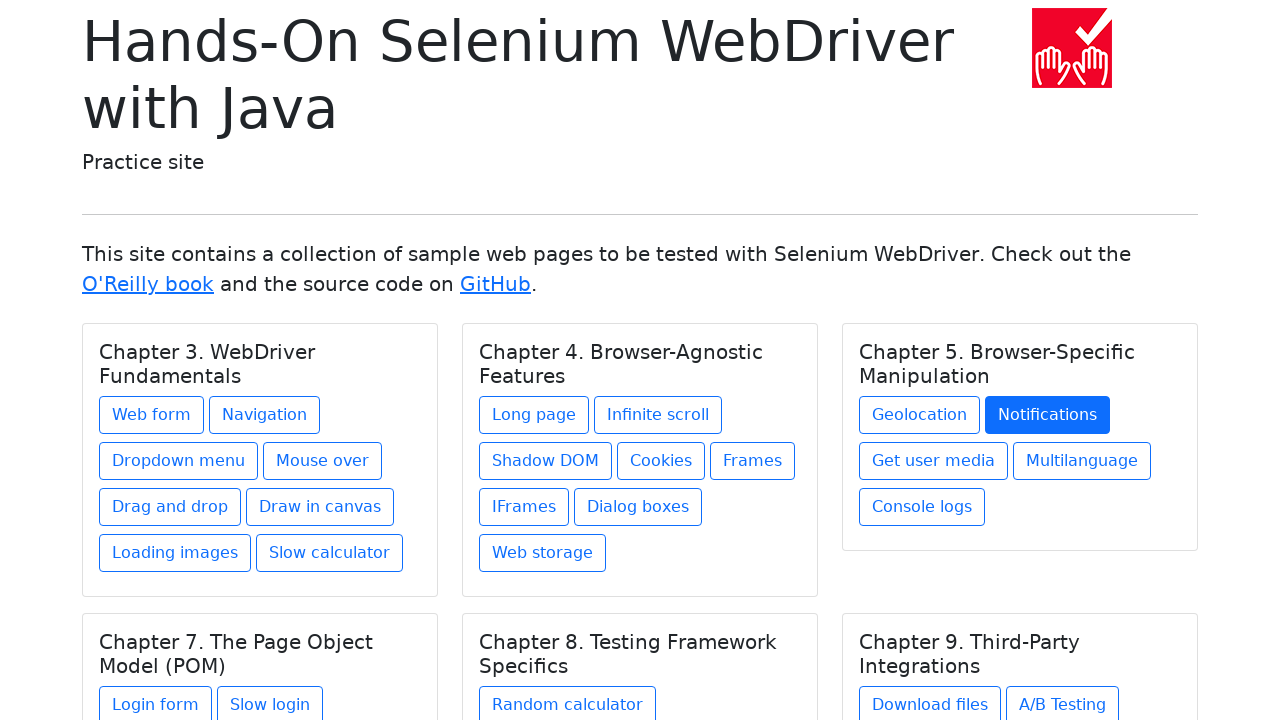

Verified button background color changed to expected blue
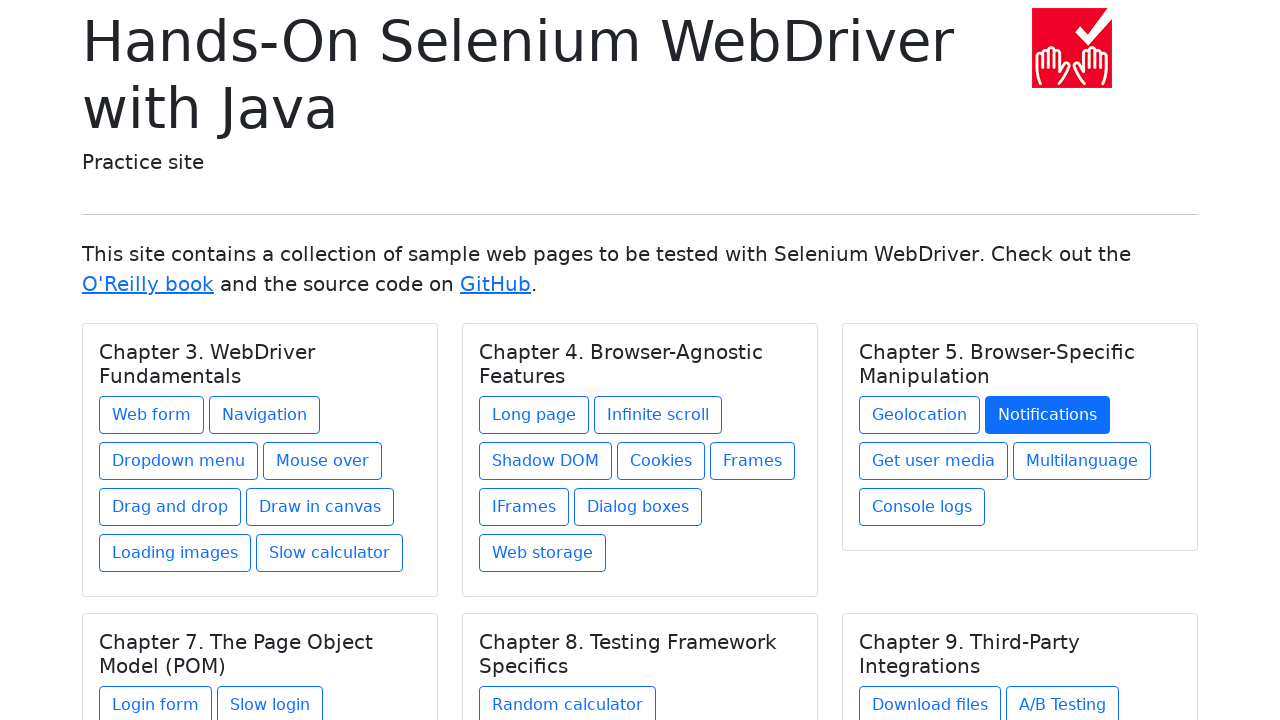

Hovered over a button at (934, 461) on xpath=//*[@class='card-body']/a >> nth=18
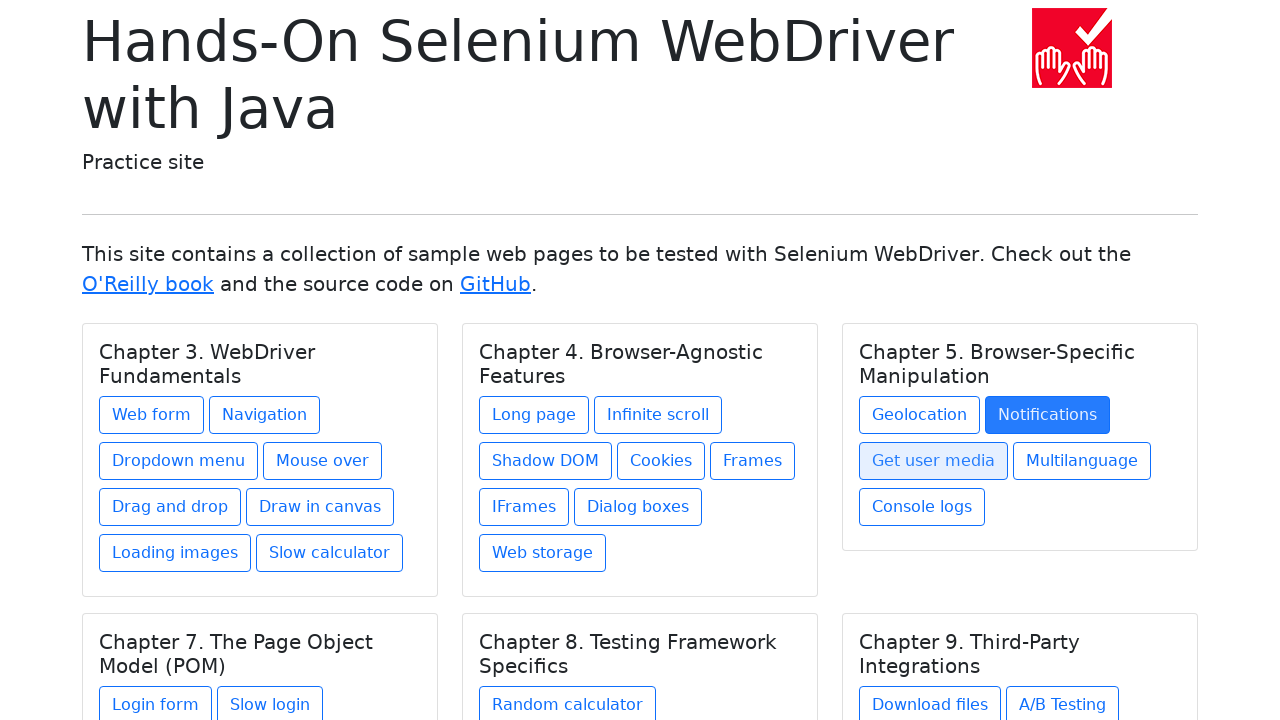

Retrieved background color after hover: rgba(13, 110, 253, 1)
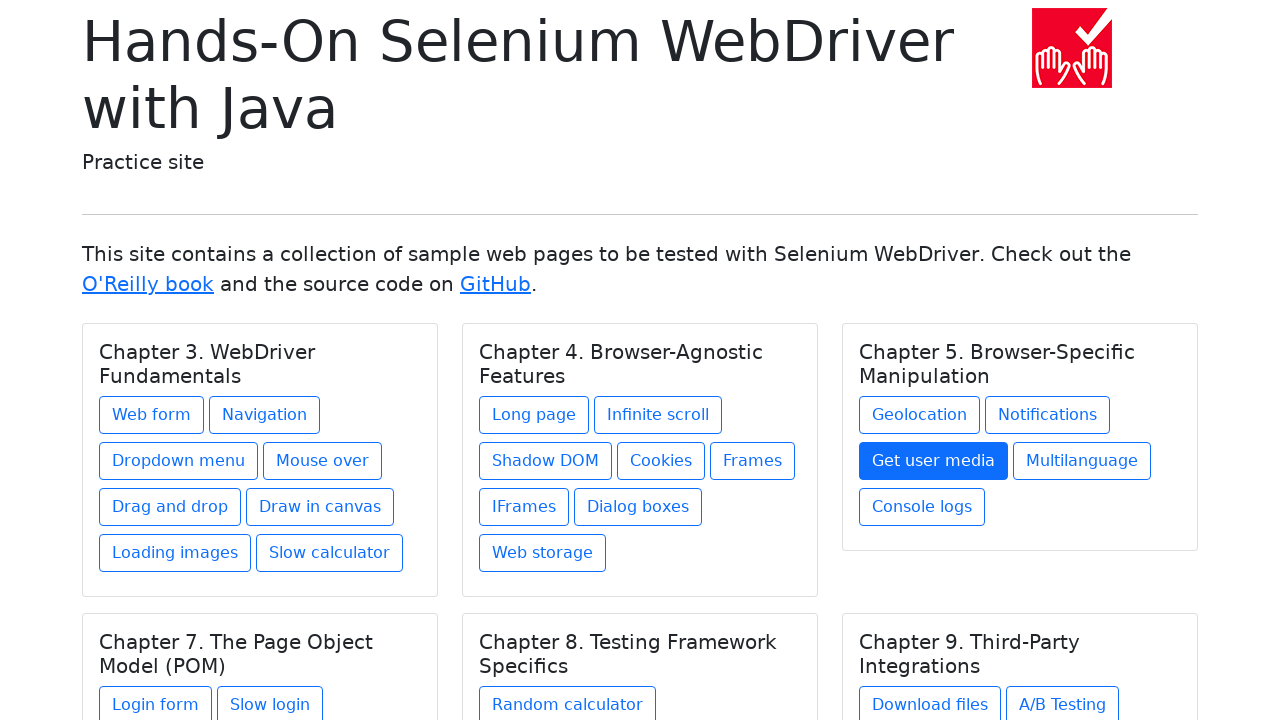

Verified button background color changed to expected blue
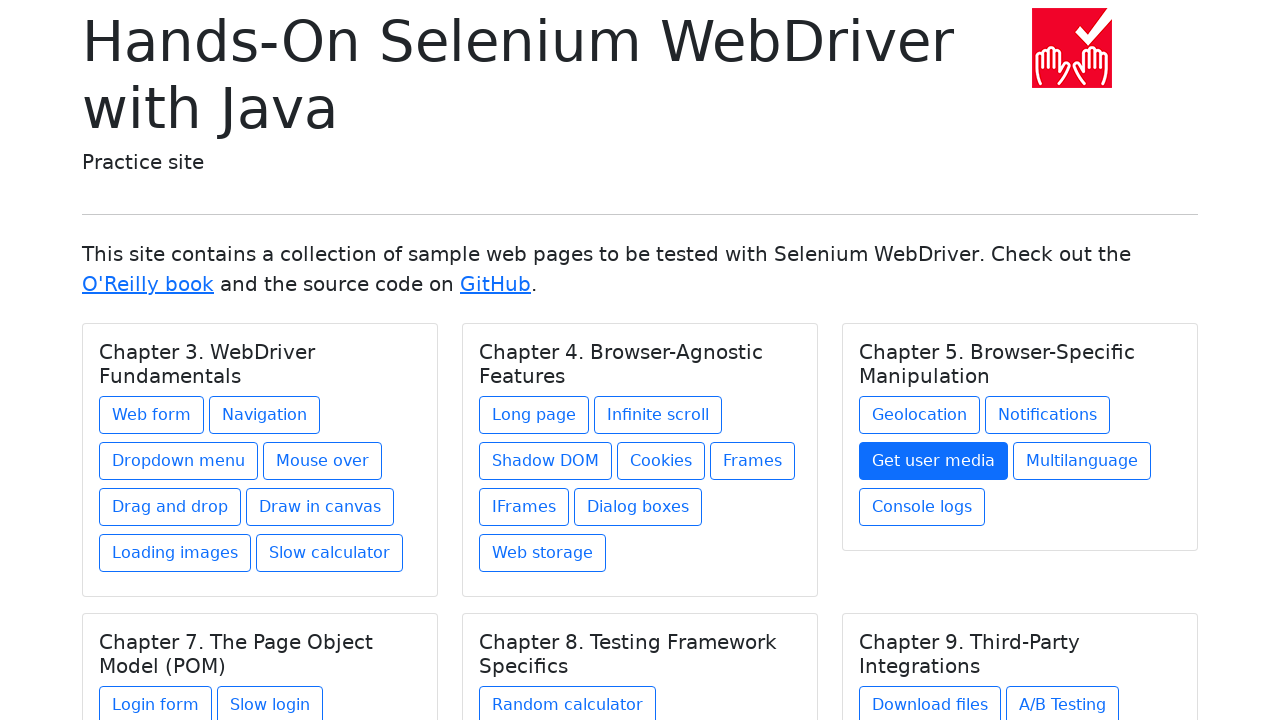

Hovered over a button at (1082, 461) on xpath=//*[@class='card-body']/a >> nth=19
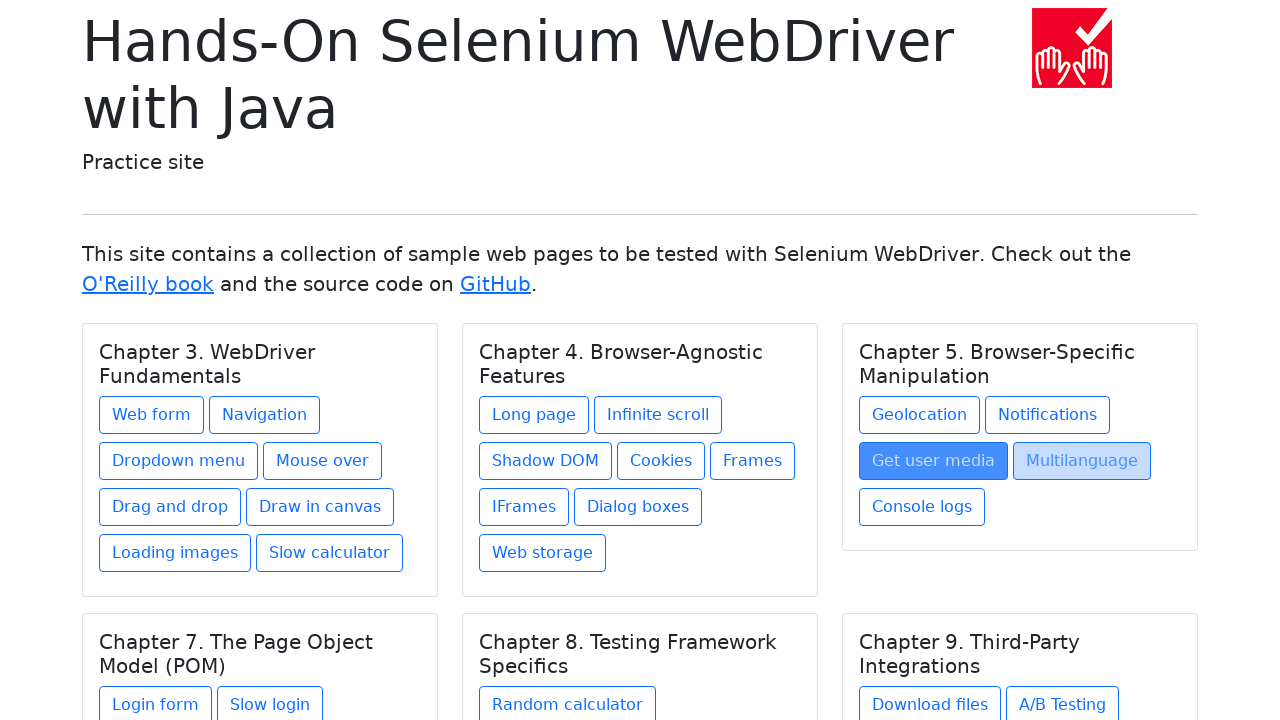

Retrieved background color after hover: rgba(13, 110, 253, 1)
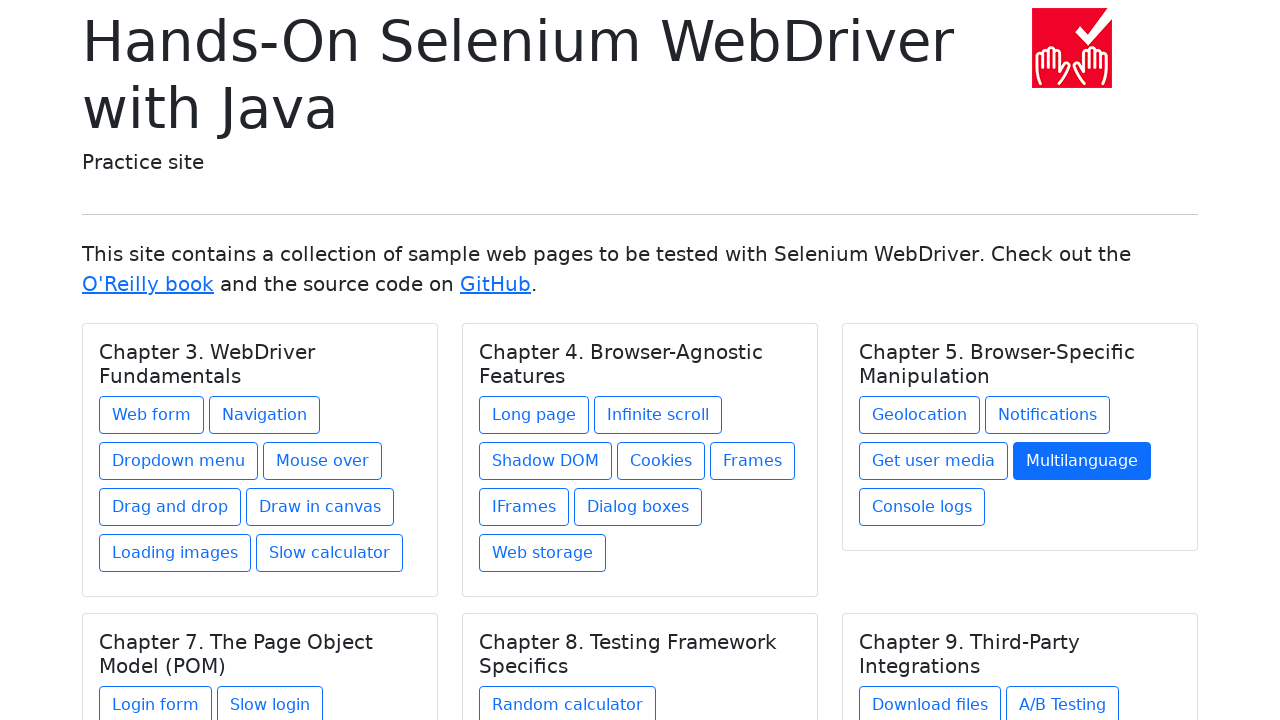

Verified button background color changed to expected blue
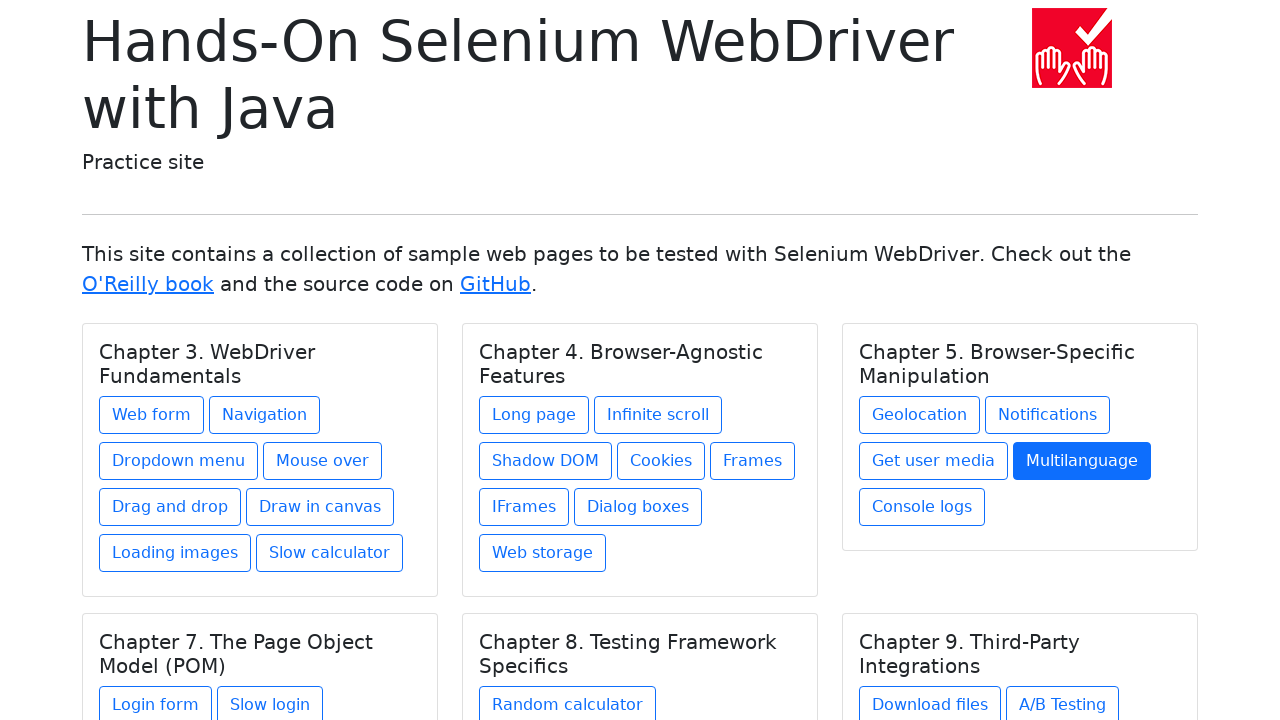

Hovered over a button at (922, 507) on xpath=//*[@class='card-body']/a >> nth=20
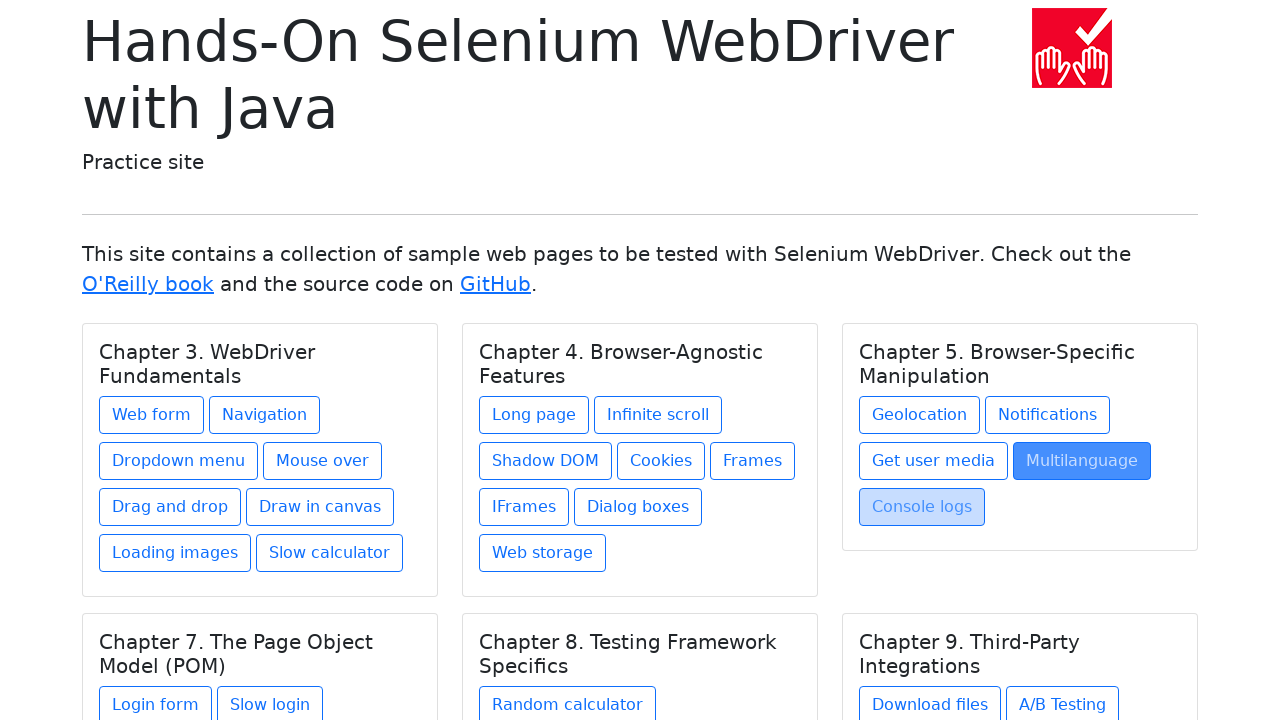

Retrieved background color after hover: rgb(13, 110, 253)
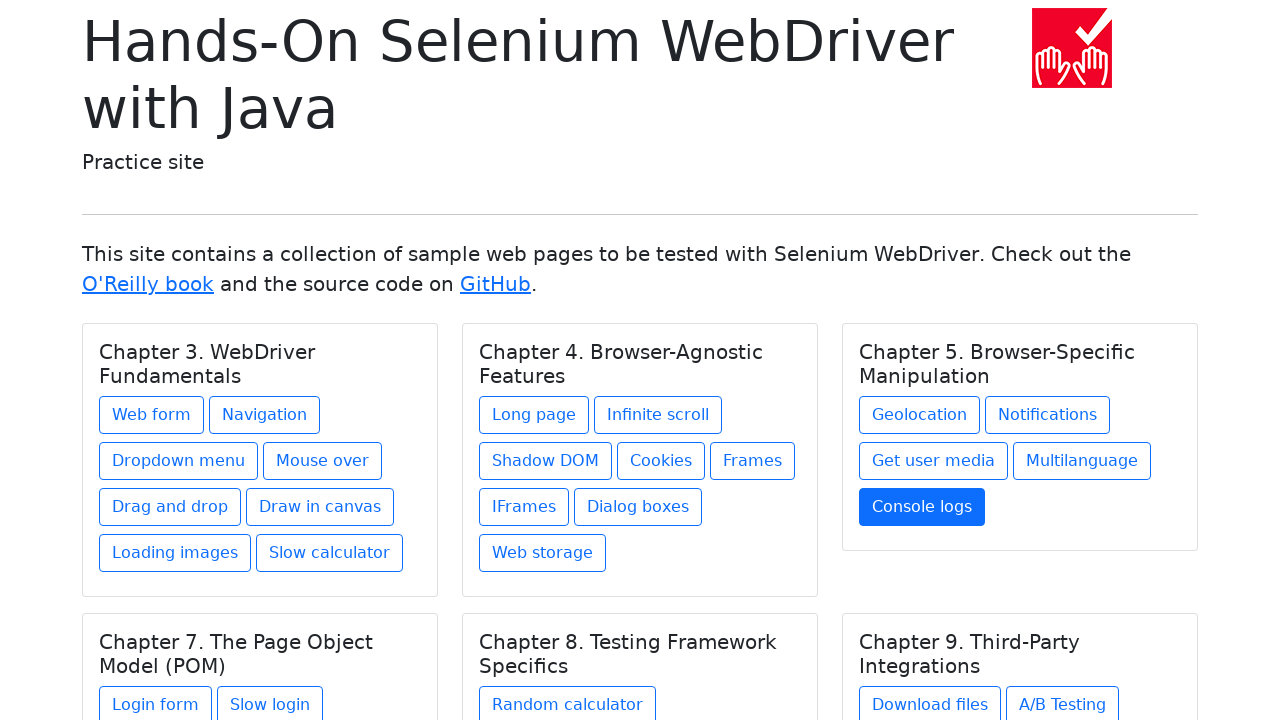

Verified button background color changed to expected blue
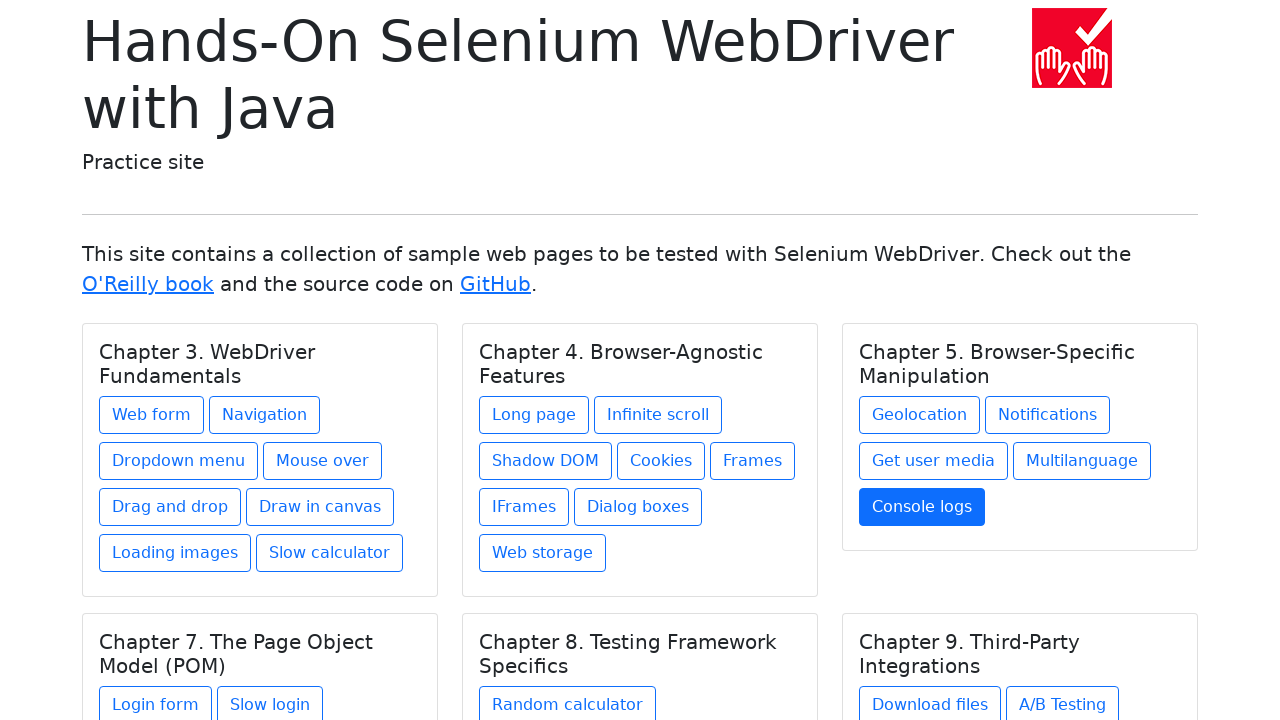

Hovered over a button at (156, 701) on xpath=//*[@class='card-body']/a >> nth=21
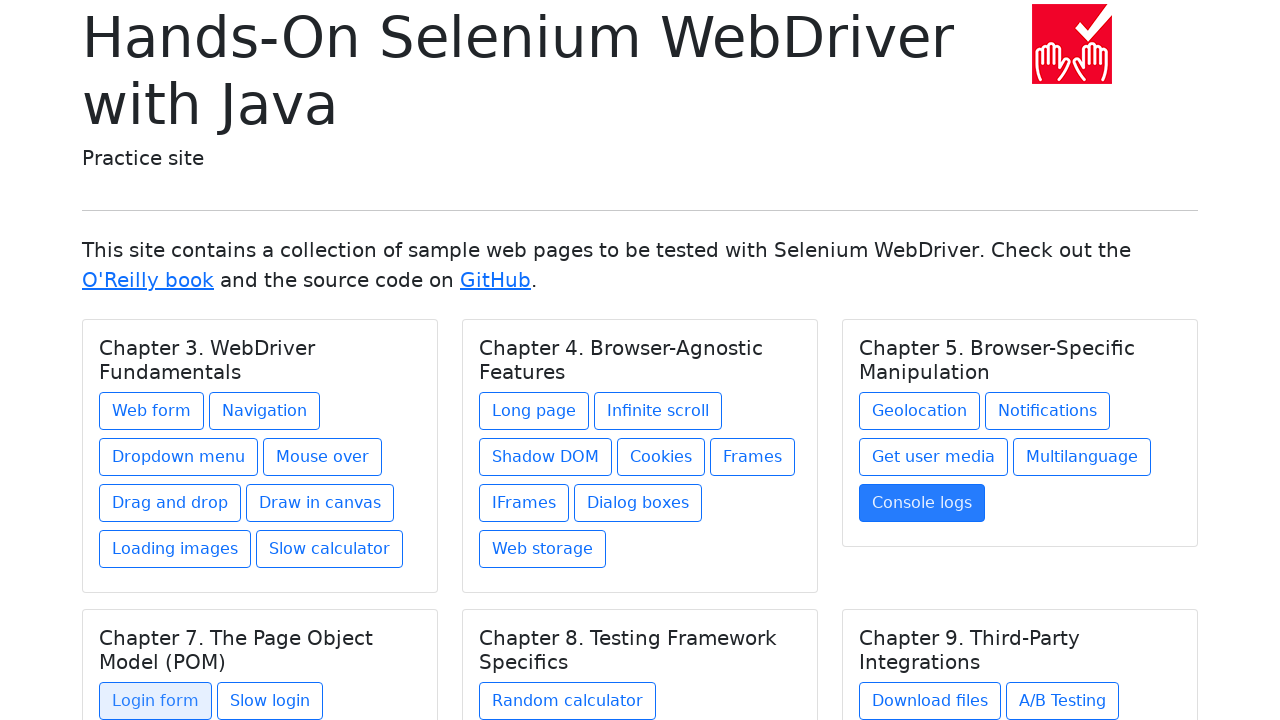

Retrieved background color after hover: rgb(13, 110, 253)
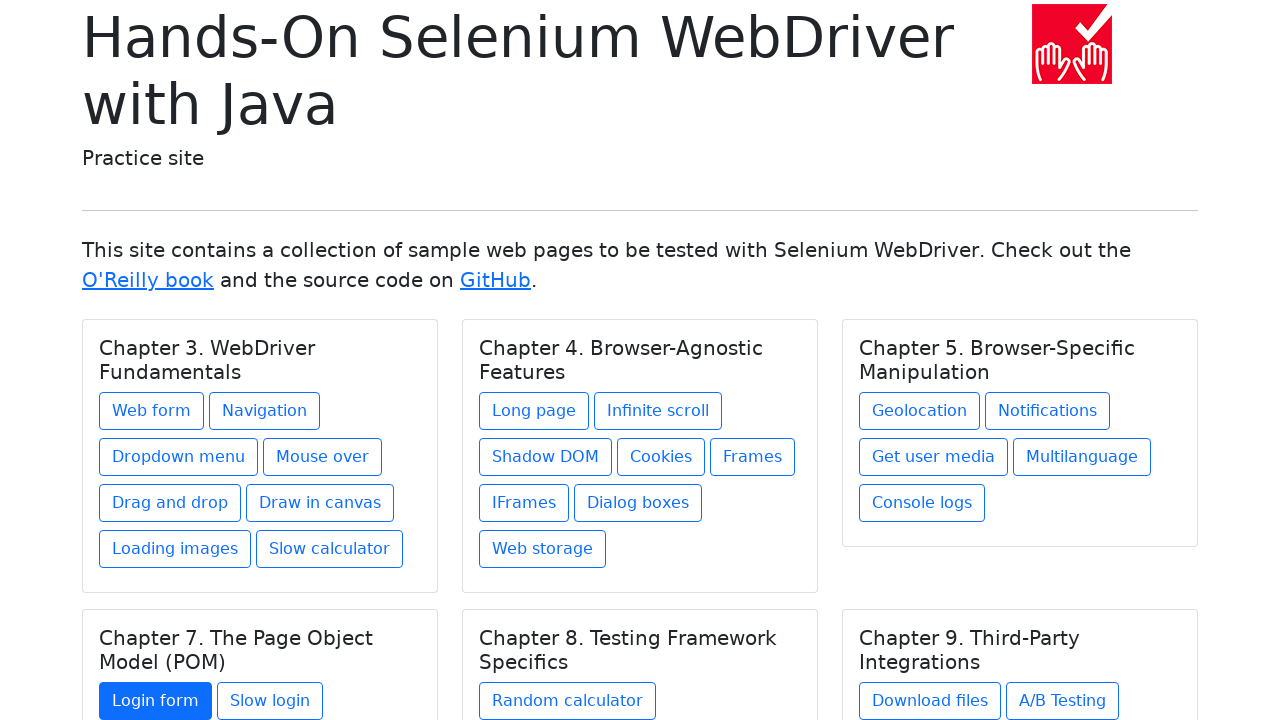

Verified button background color changed to expected blue
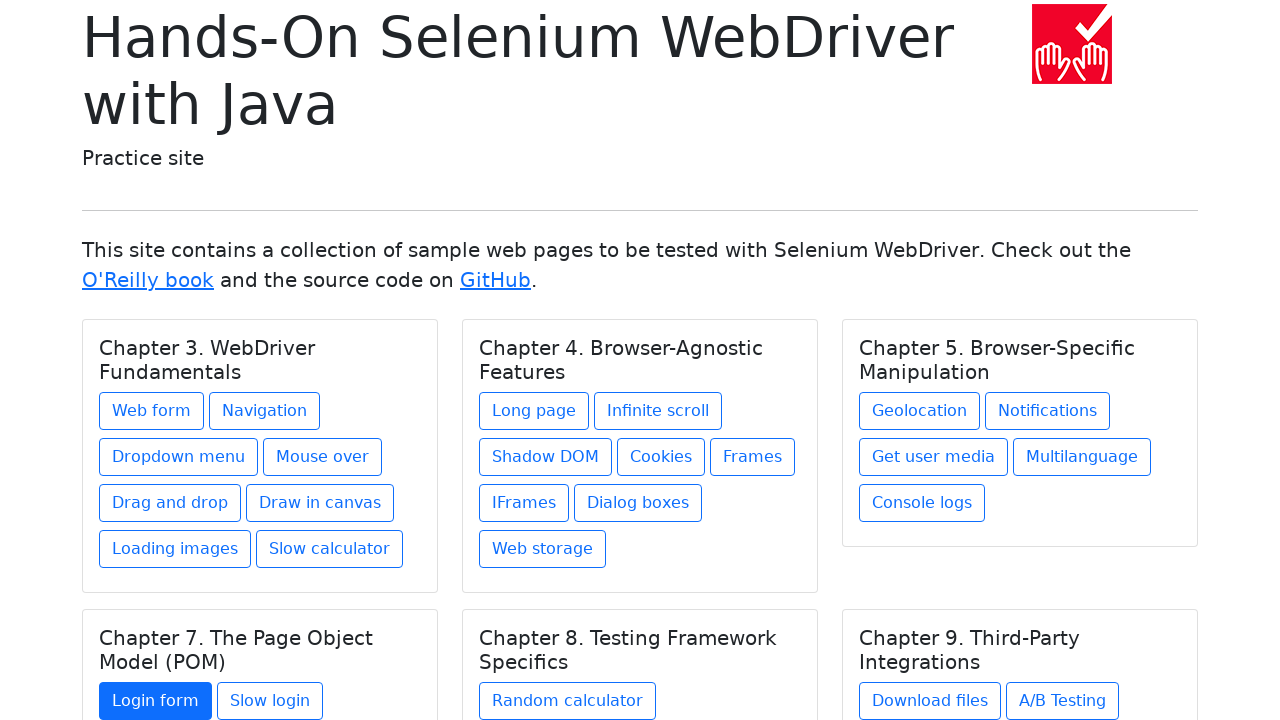

Hovered over a button at (270, 701) on xpath=//*[@class='card-body']/a >> nth=22
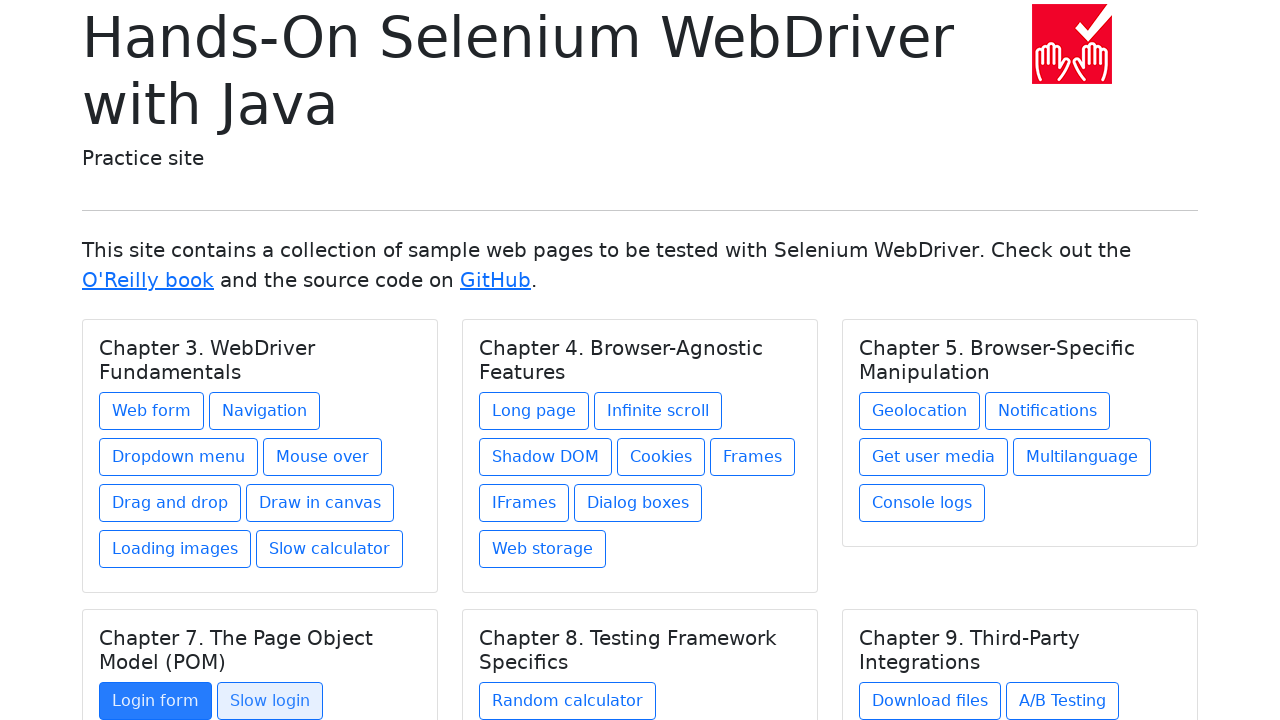

Retrieved background color after hover: rgb(13, 110, 253)
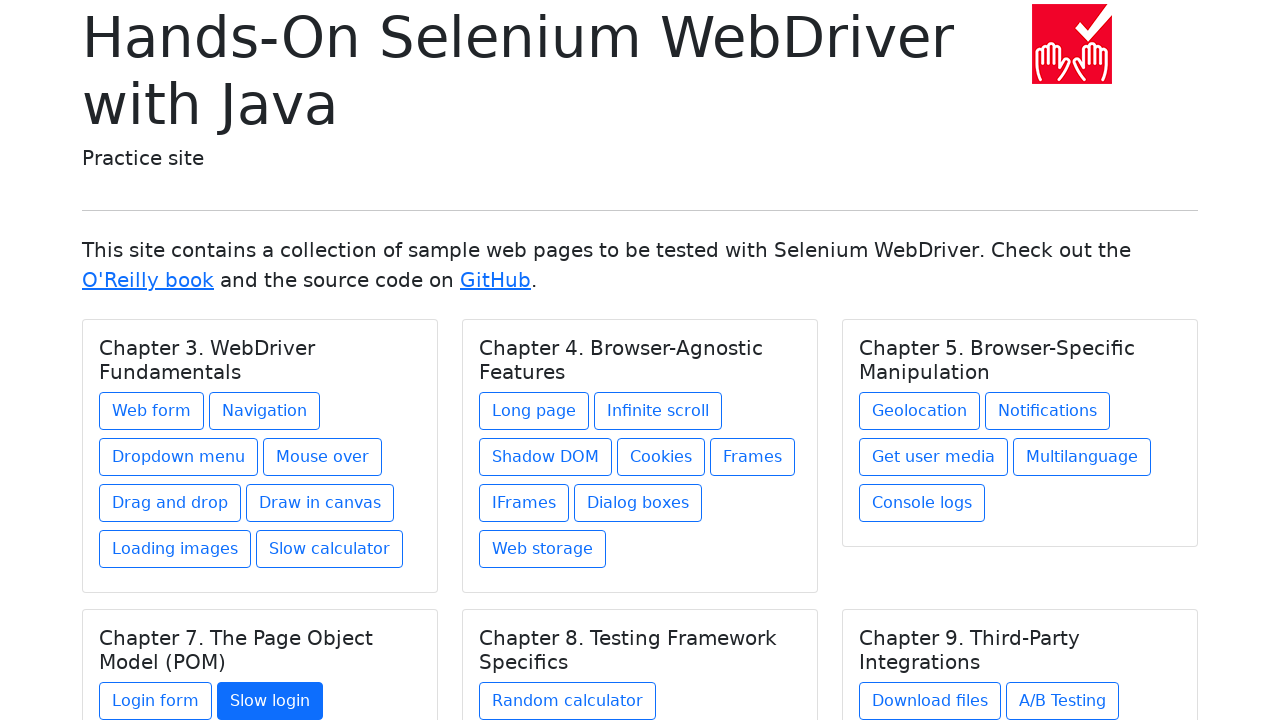

Verified button background color changed to expected blue
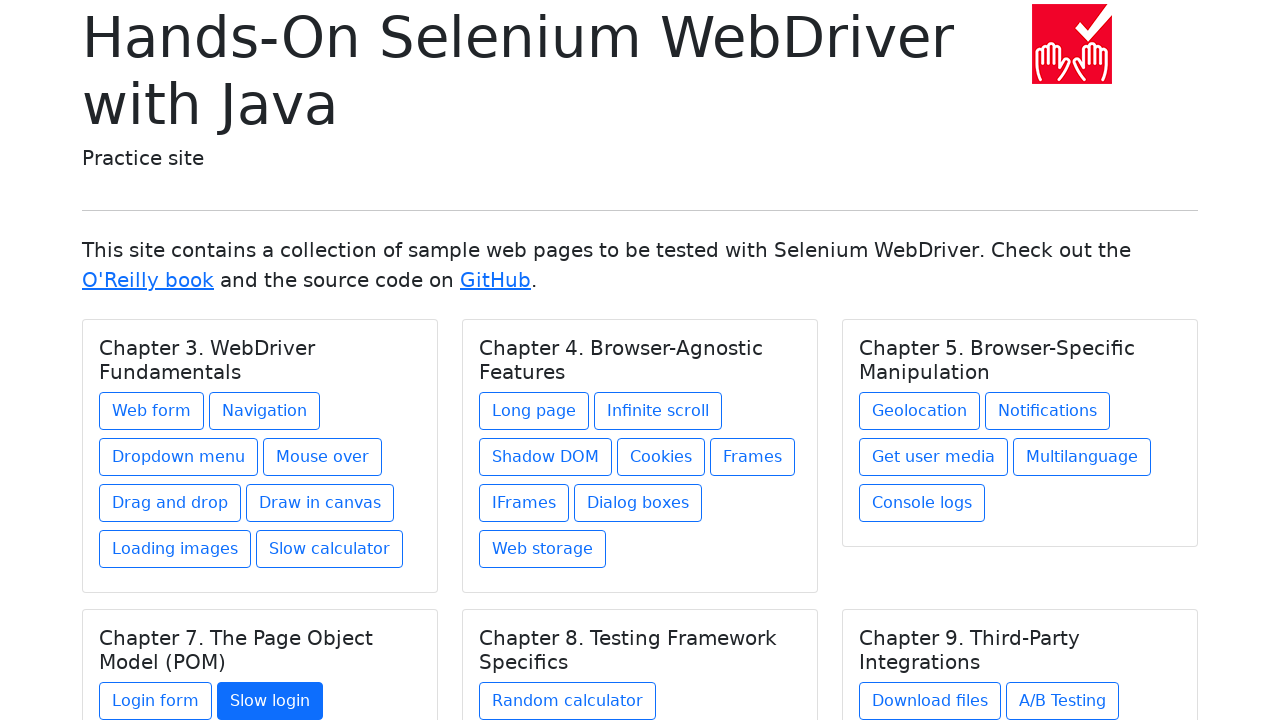

Hovered over a button at (568, 701) on xpath=//*[@class='card-body']/a >> nth=23
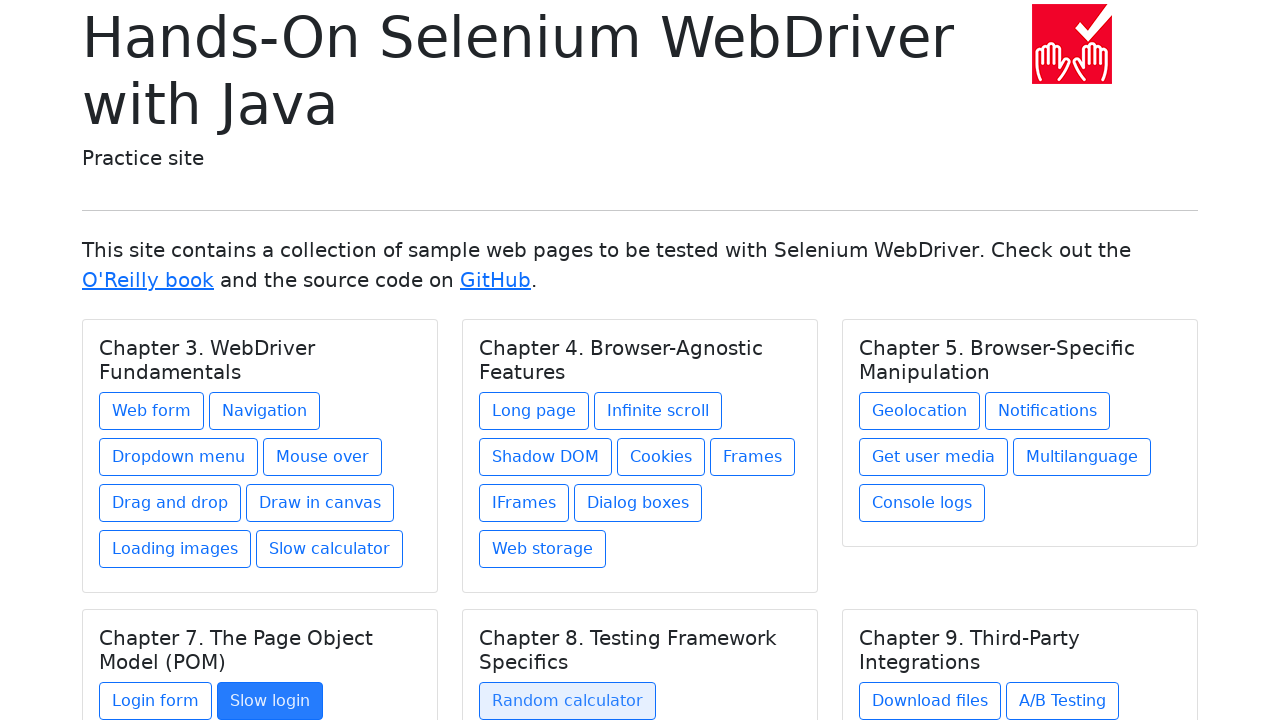

Retrieved background color after hover: rgba(13, 110, 253, 1)
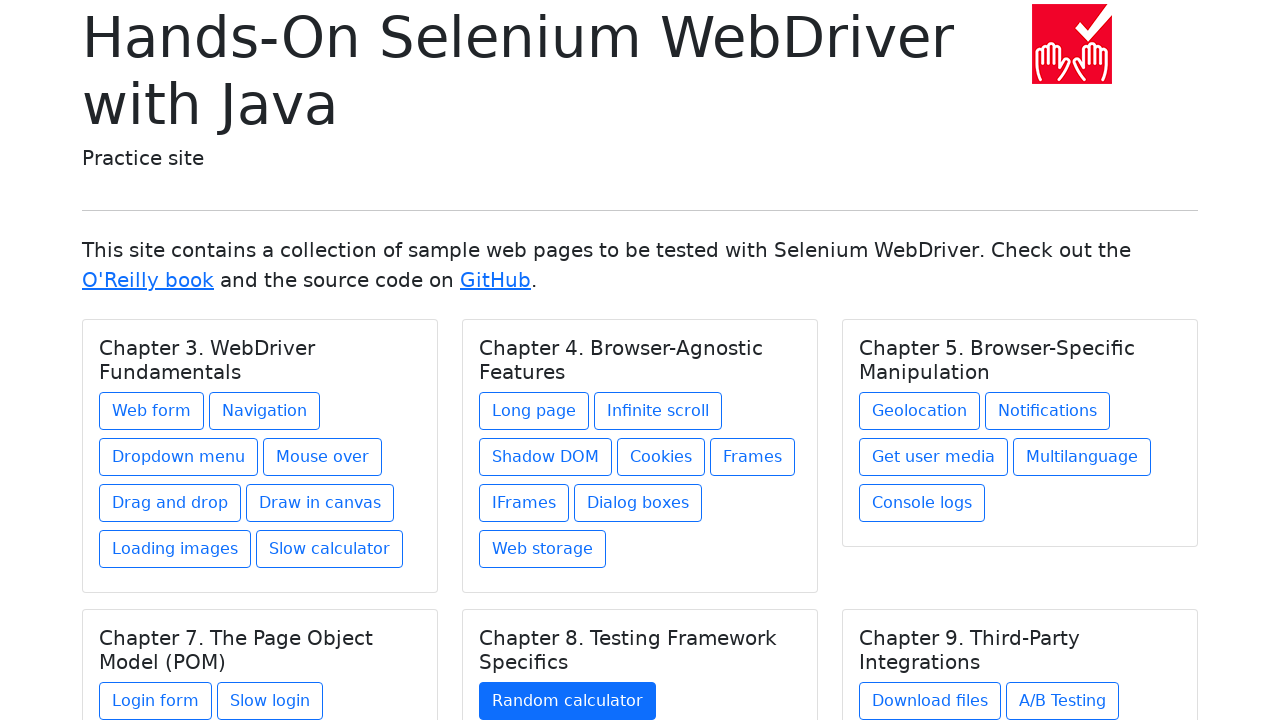

Verified button background color changed to expected blue
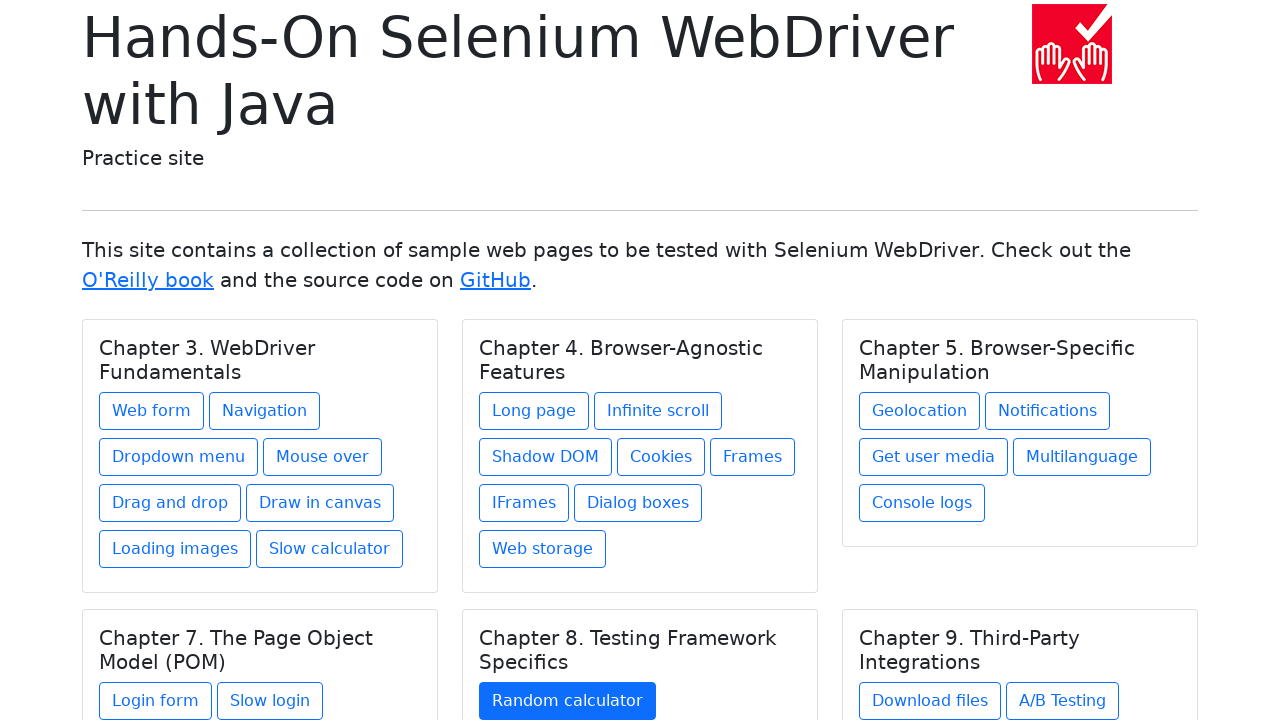

Hovered over a button at (930, 701) on xpath=//*[@class='card-body']/a >> nth=24
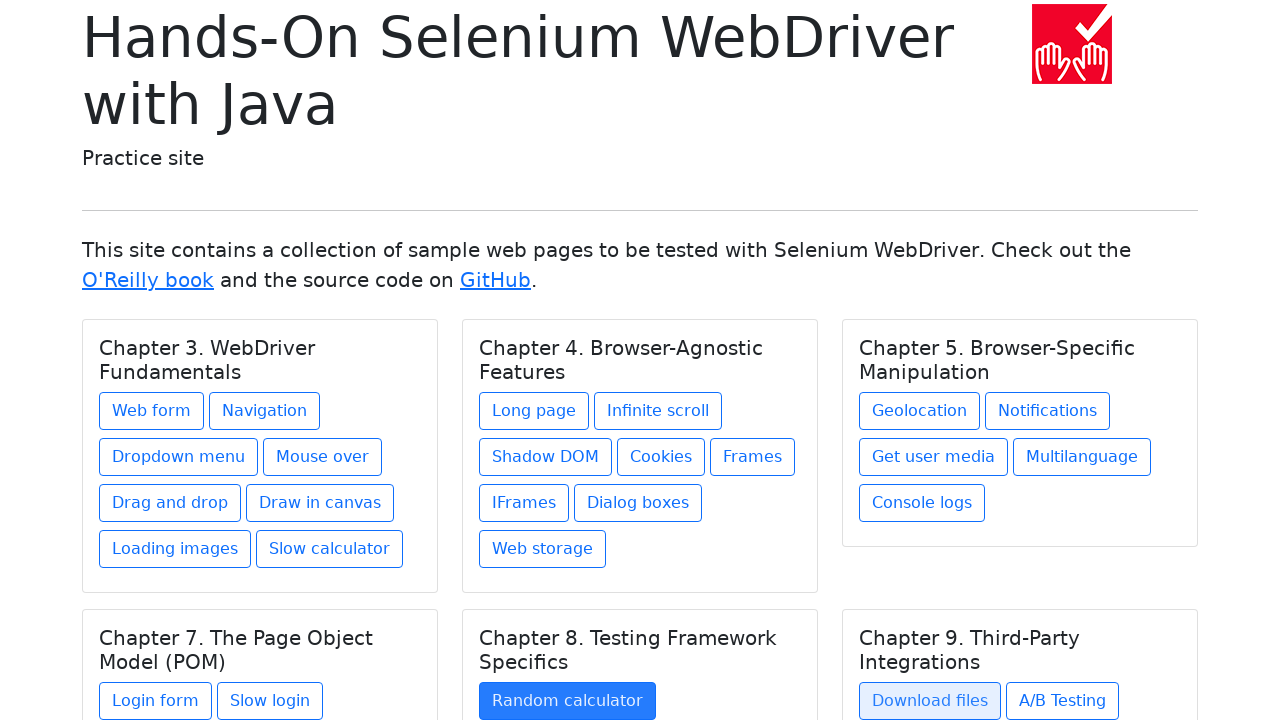

Retrieved background color after hover: rgba(13, 110, 253, 1)
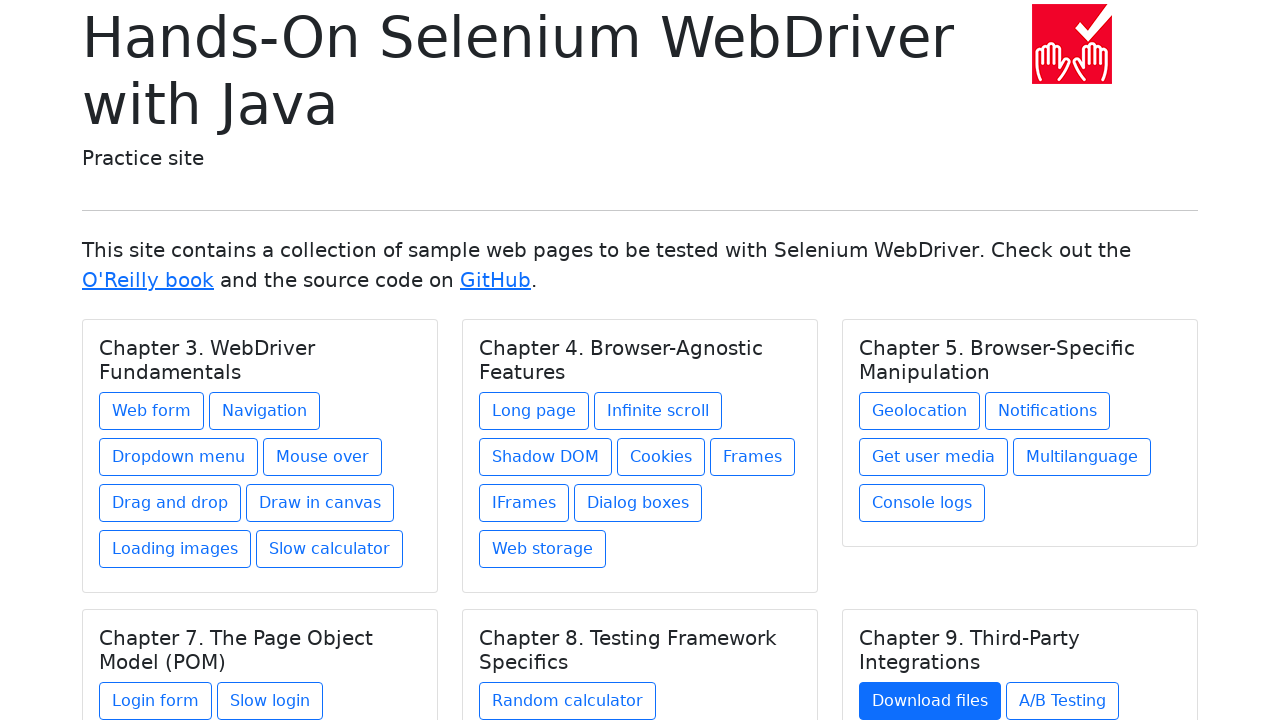

Verified button background color changed to expected blue
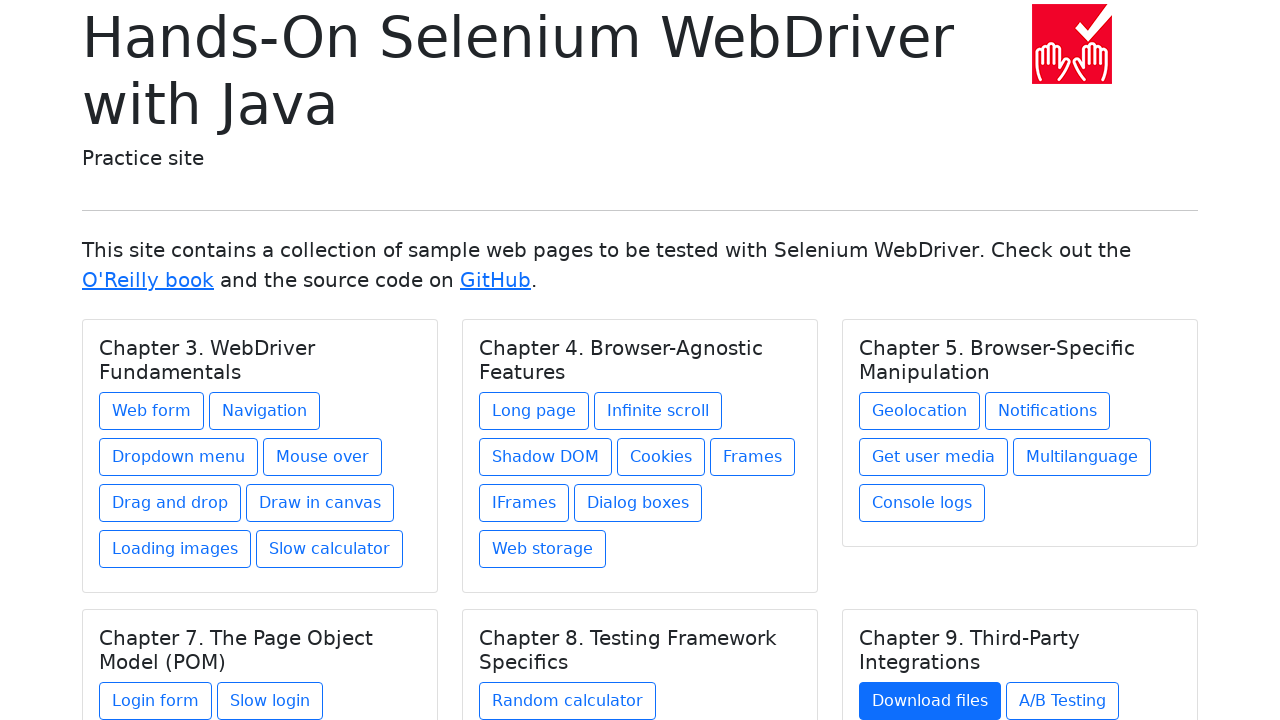

Hovered over a button at (1062, 701) on xpath=//*[@class='card-body']/a >> nth=25
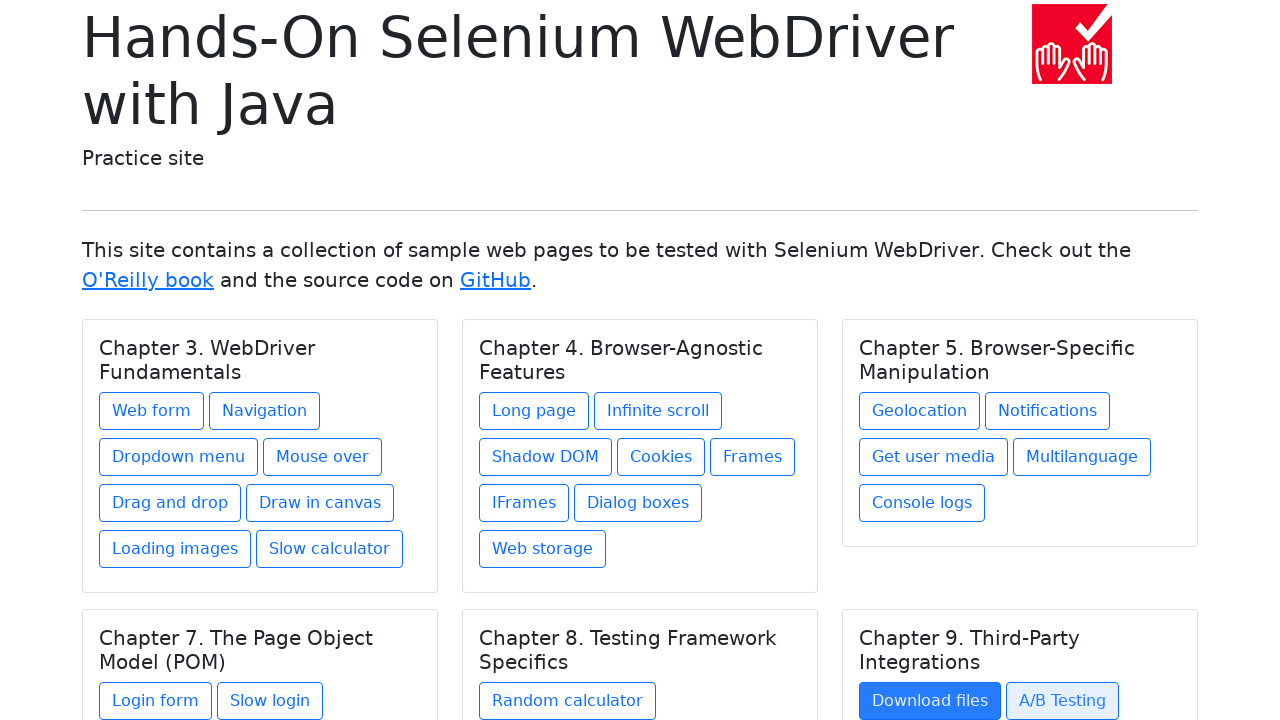

Retrieved background color after hover: rgba(13, 110, 253, 1)
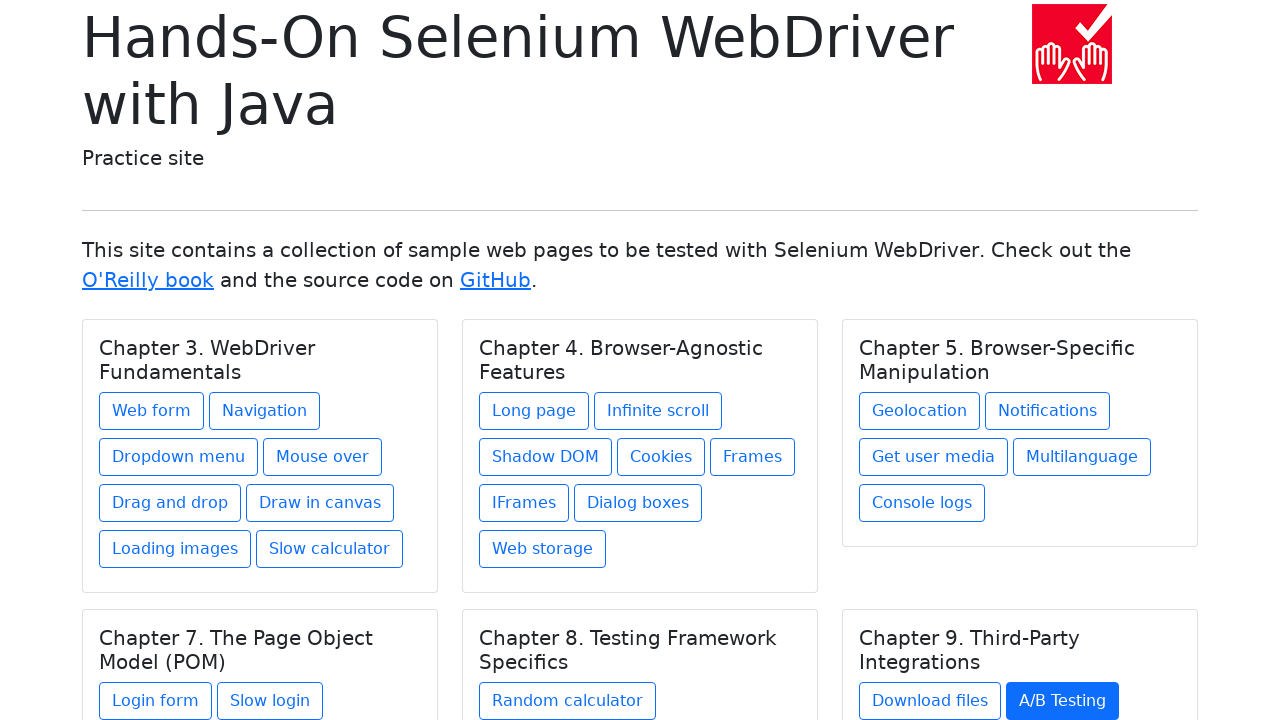

Verified button background color changed to expected blue
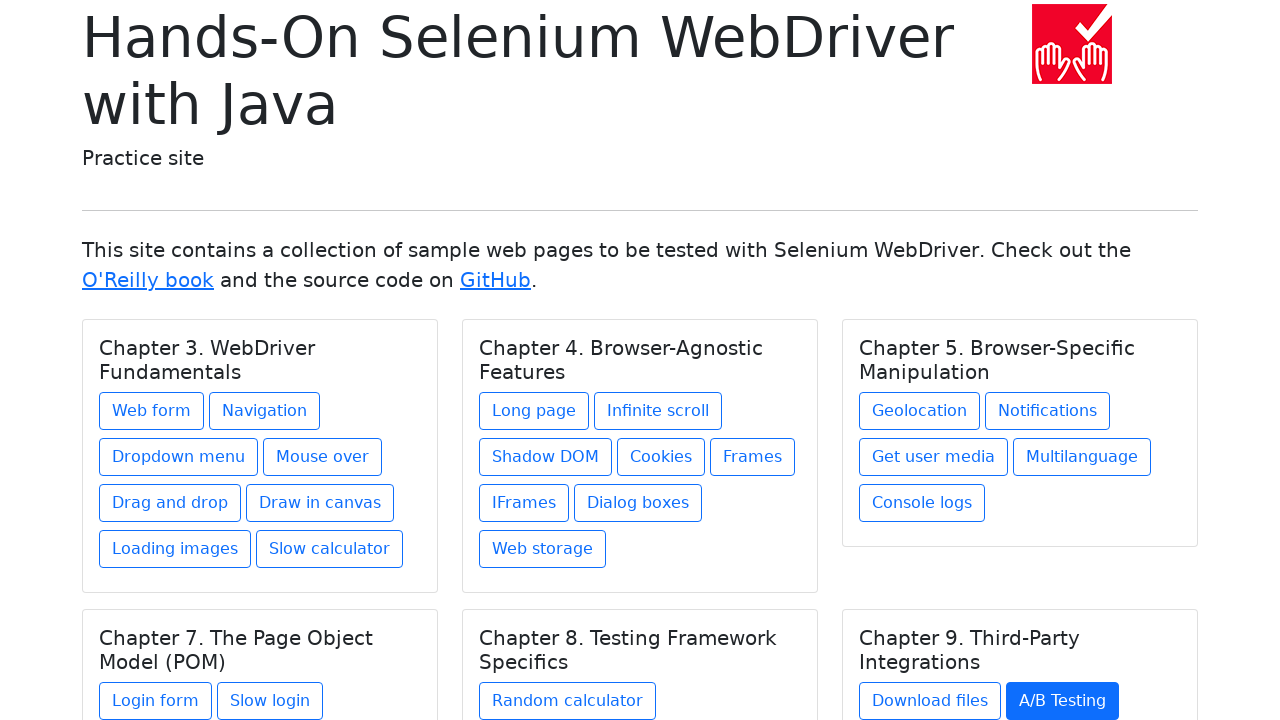

Hovered over a button at (915, 612) on xpath=//*[@class='card-body']/a >> nth=26
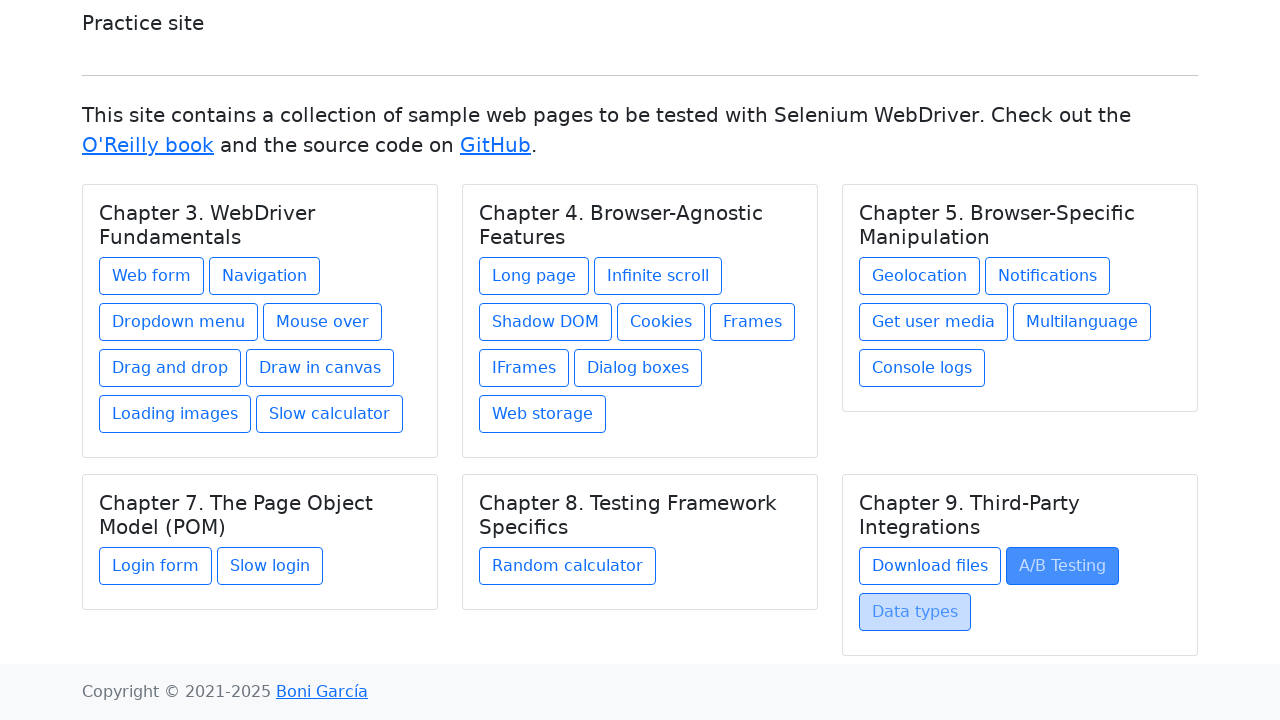

Retrieved background color after hover: rgb(13, 110, 253)
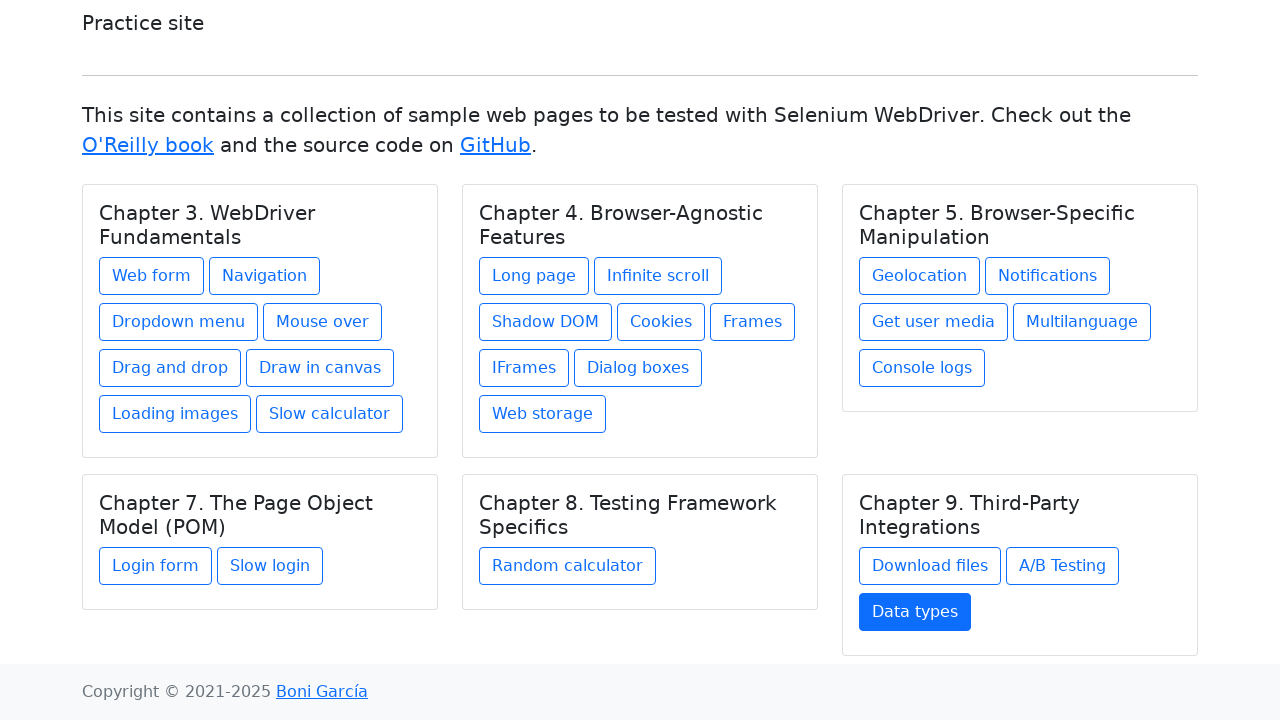

Verified button background color changed to expected blue
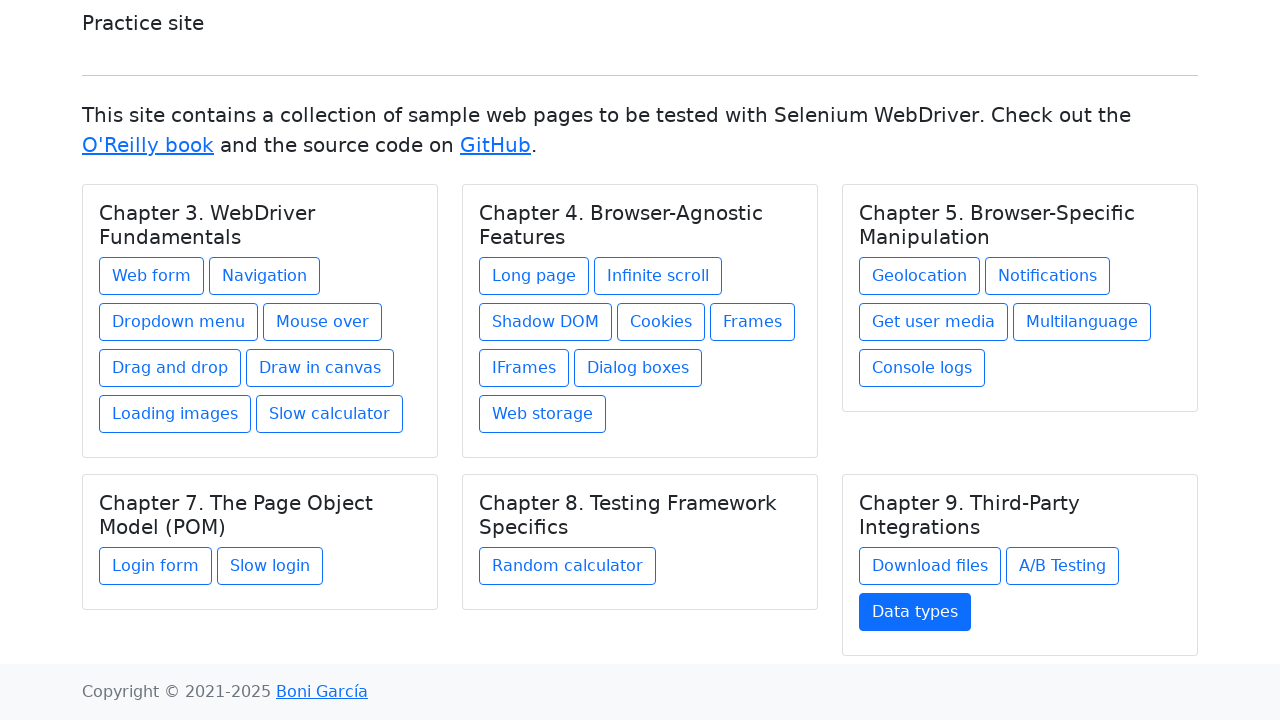

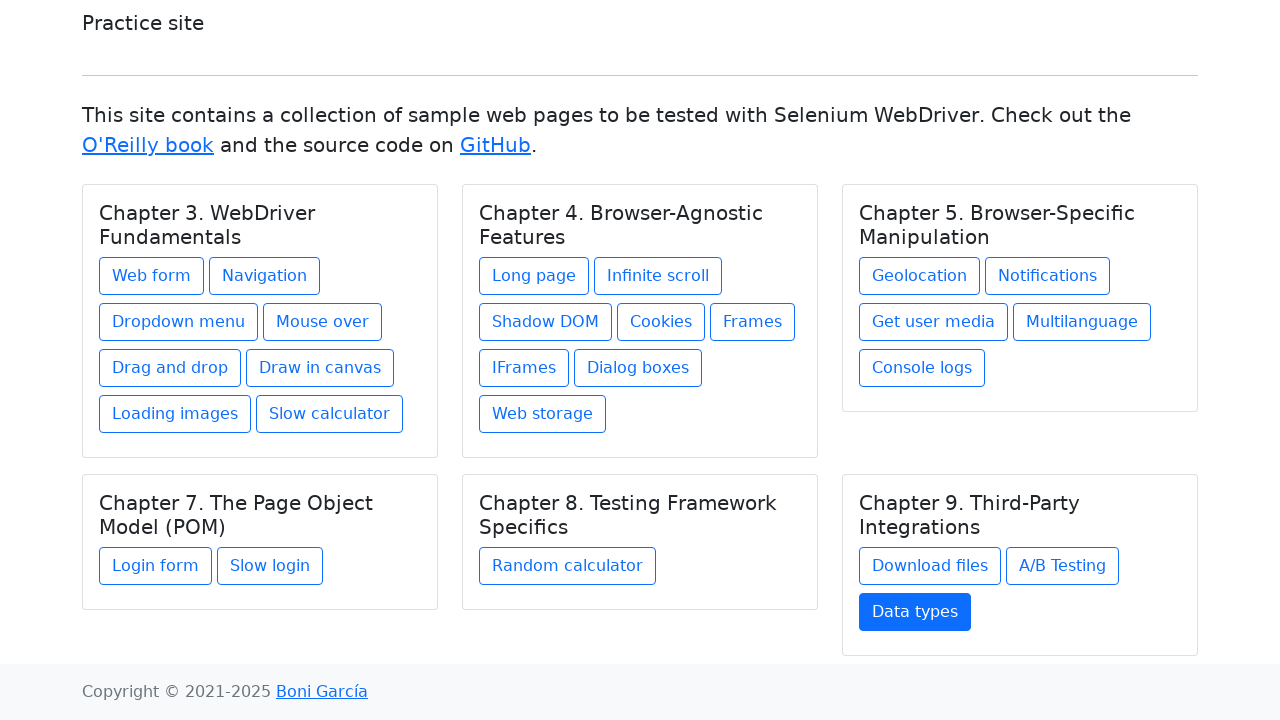